Plays a color matching game by finding and clicking the unique colored button among multiple buttons for 60 seconds

Starting URL: http://zzzscore.com/color/

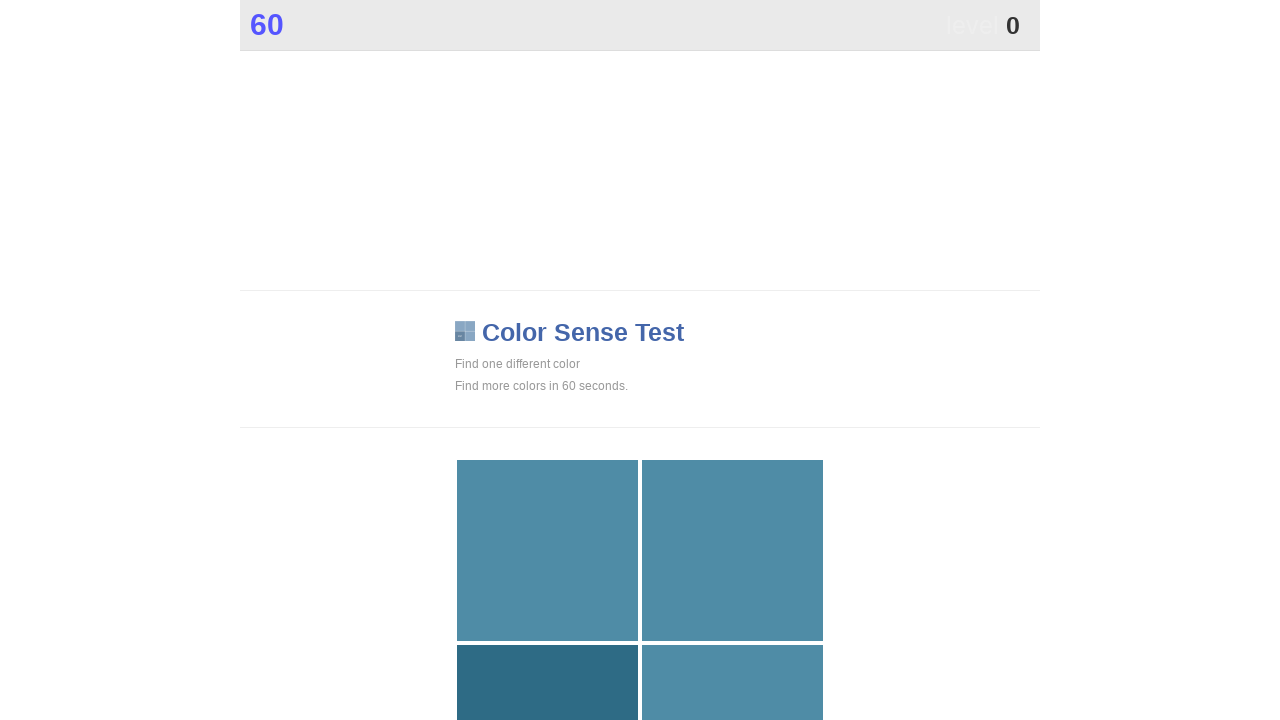

Retrieved all button elements from the game grid
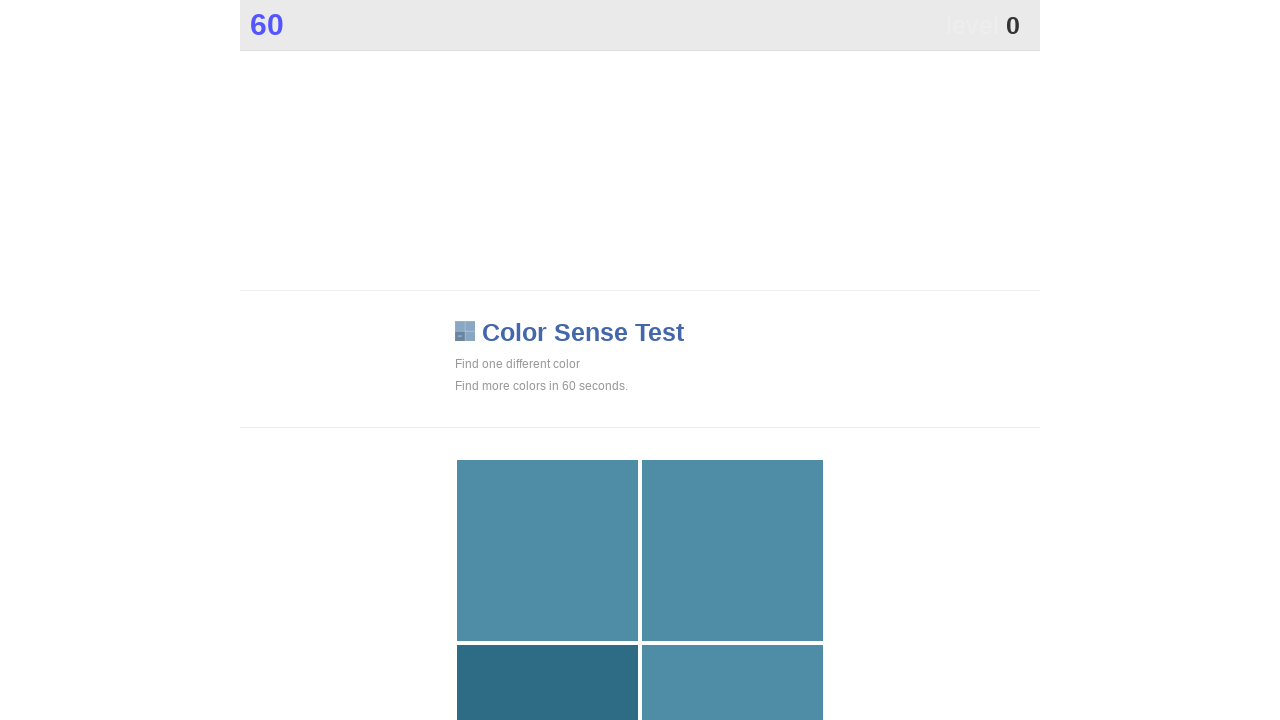

Extracted background colors from all buttons
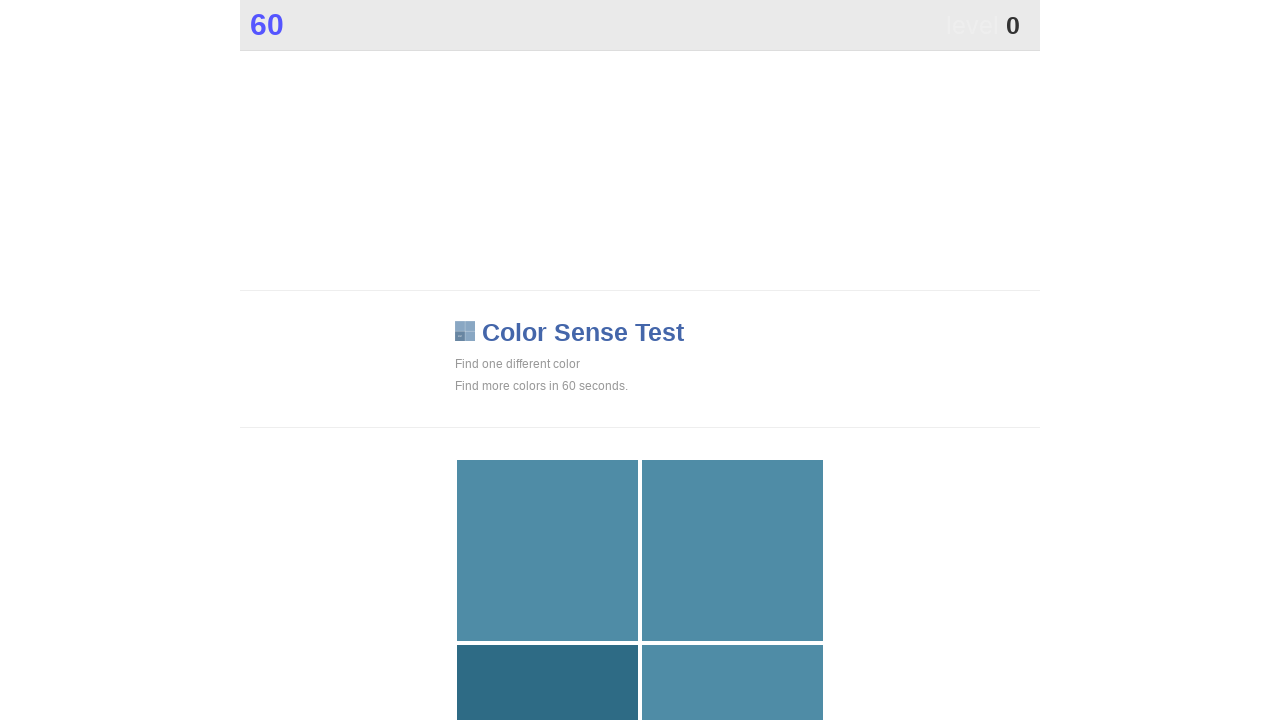

Counted color occurrences to find unique color
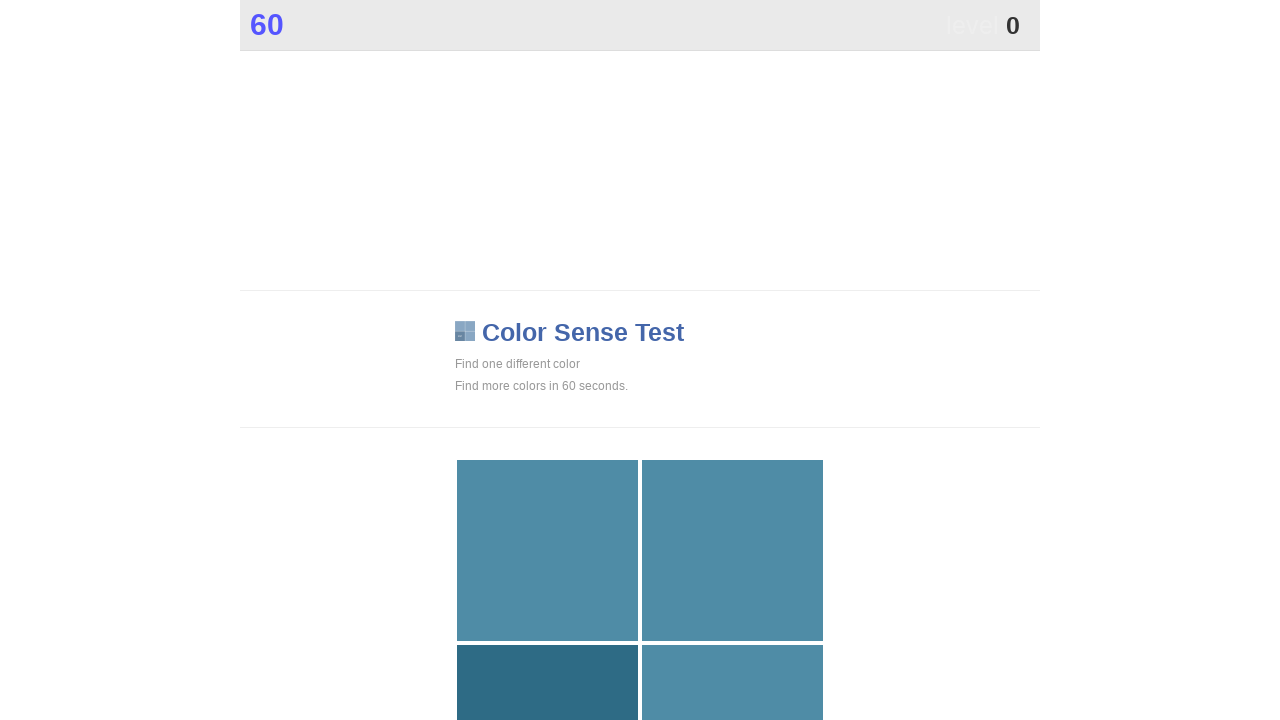

Identified unique color: rgb(46, 107, 133)
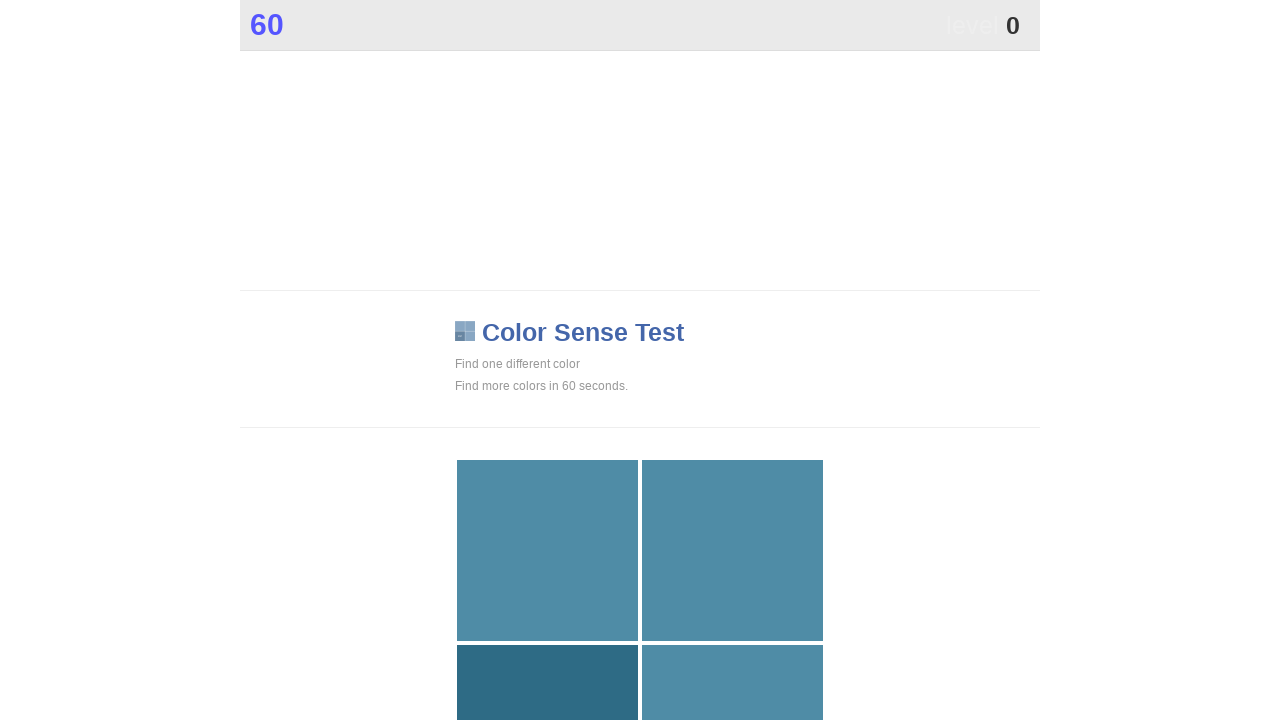

Clicked button with unique color at index 2
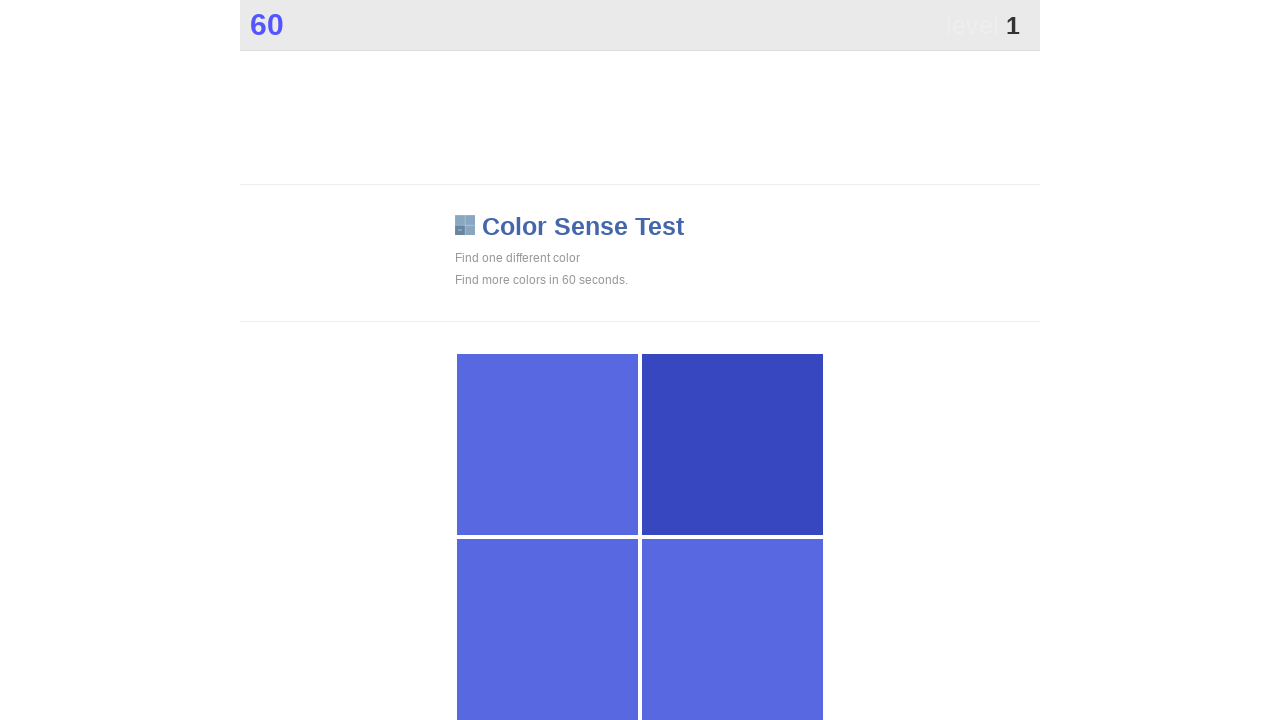

Waited 100ms for game to update
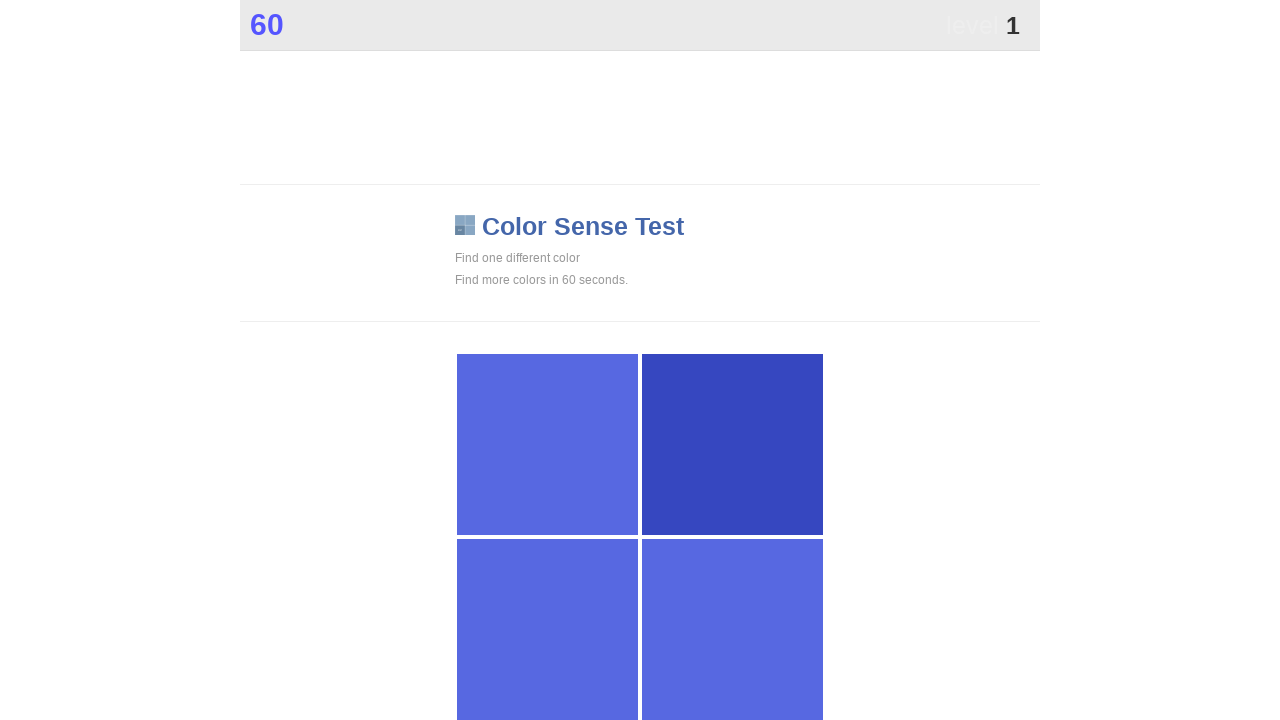

Retrieved all button elements from the game grid
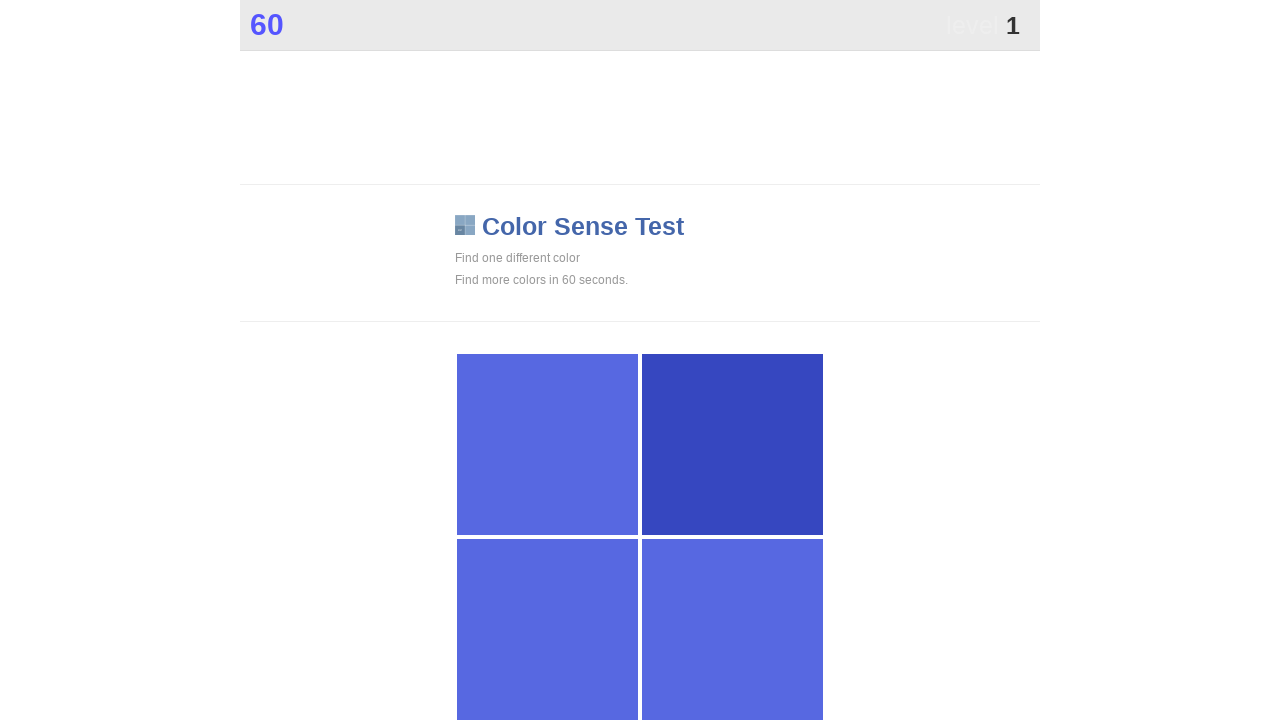

Extracted background colors from all buttons
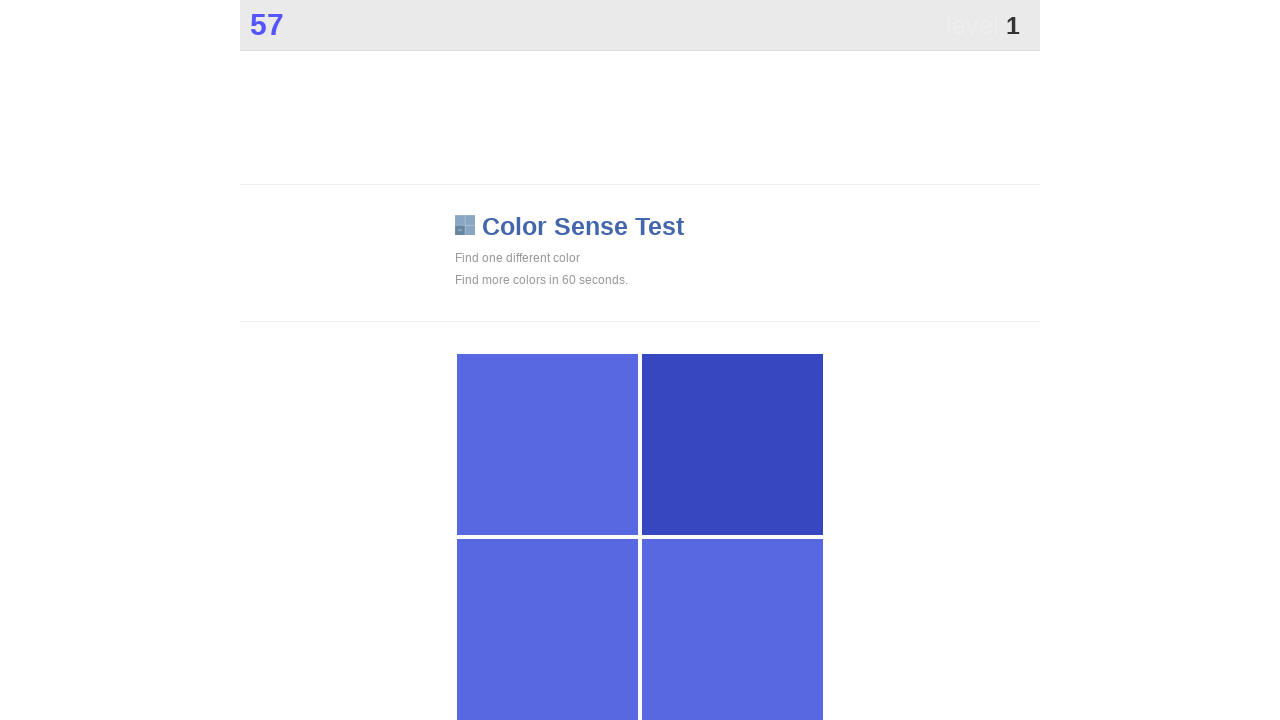

Counted color occurrences to find unique color
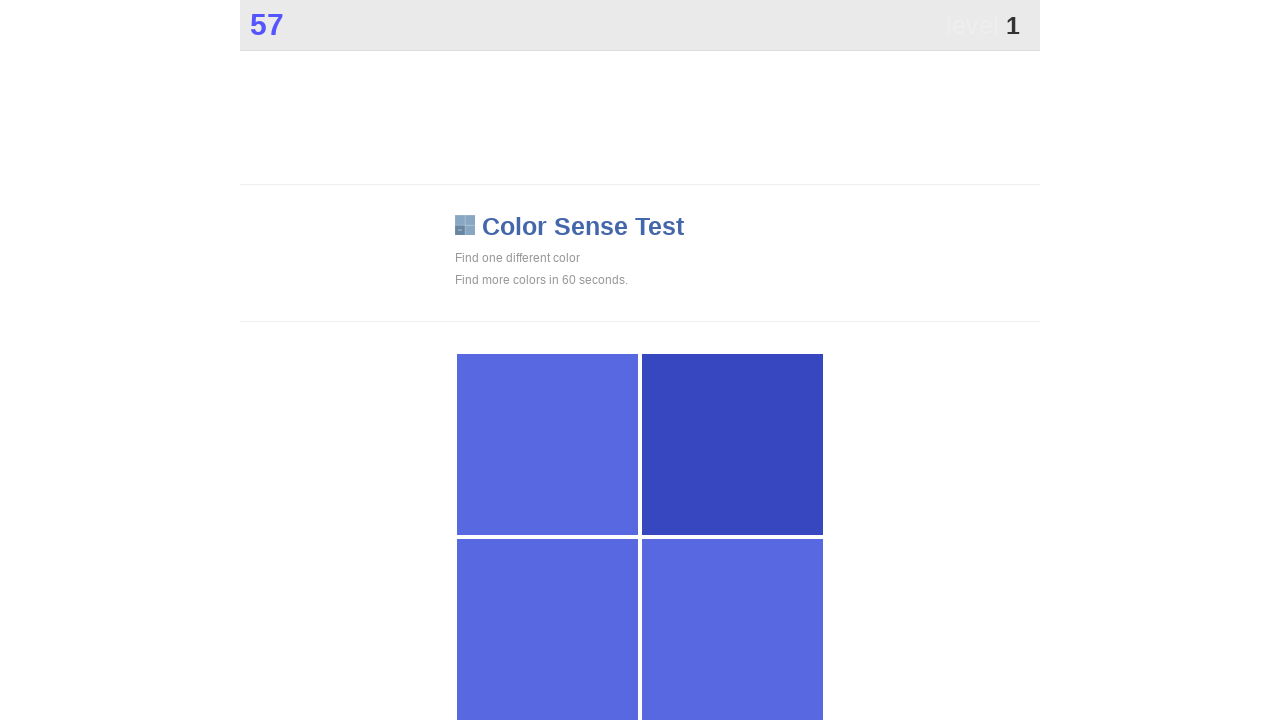

Identified unique color: rgb(54, 71, 192)
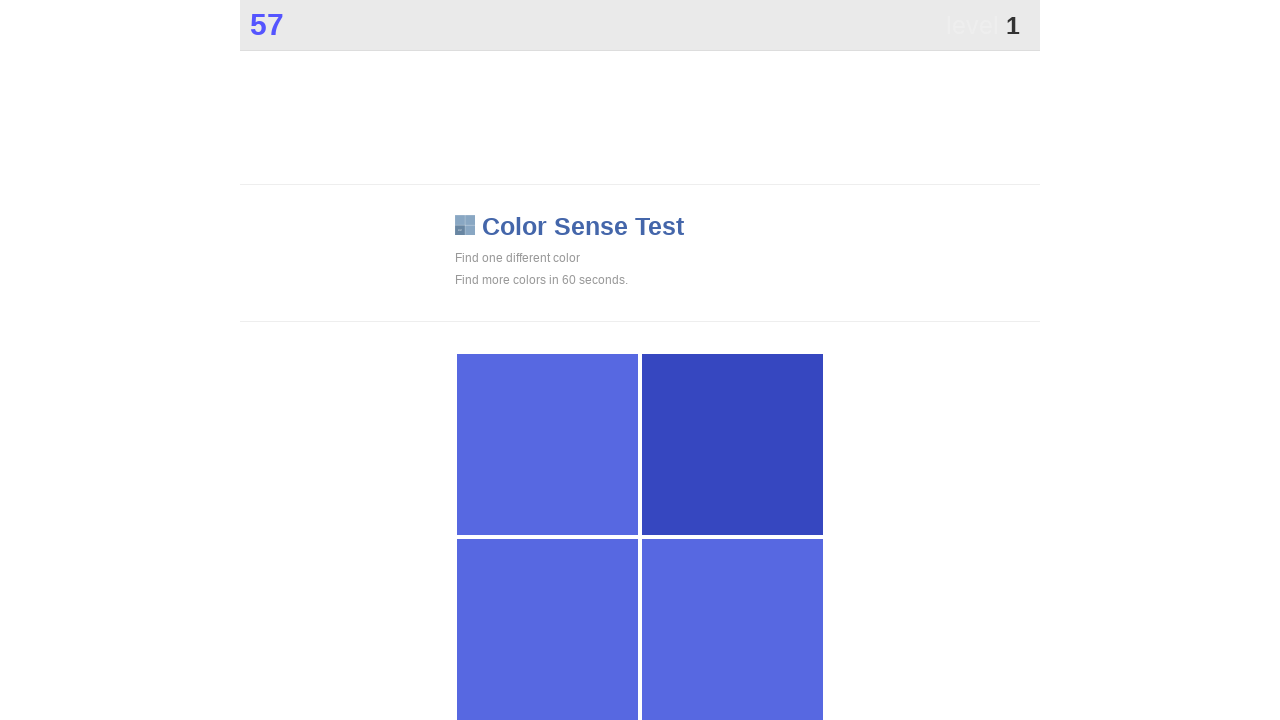

Clicked button with unique color at index 1
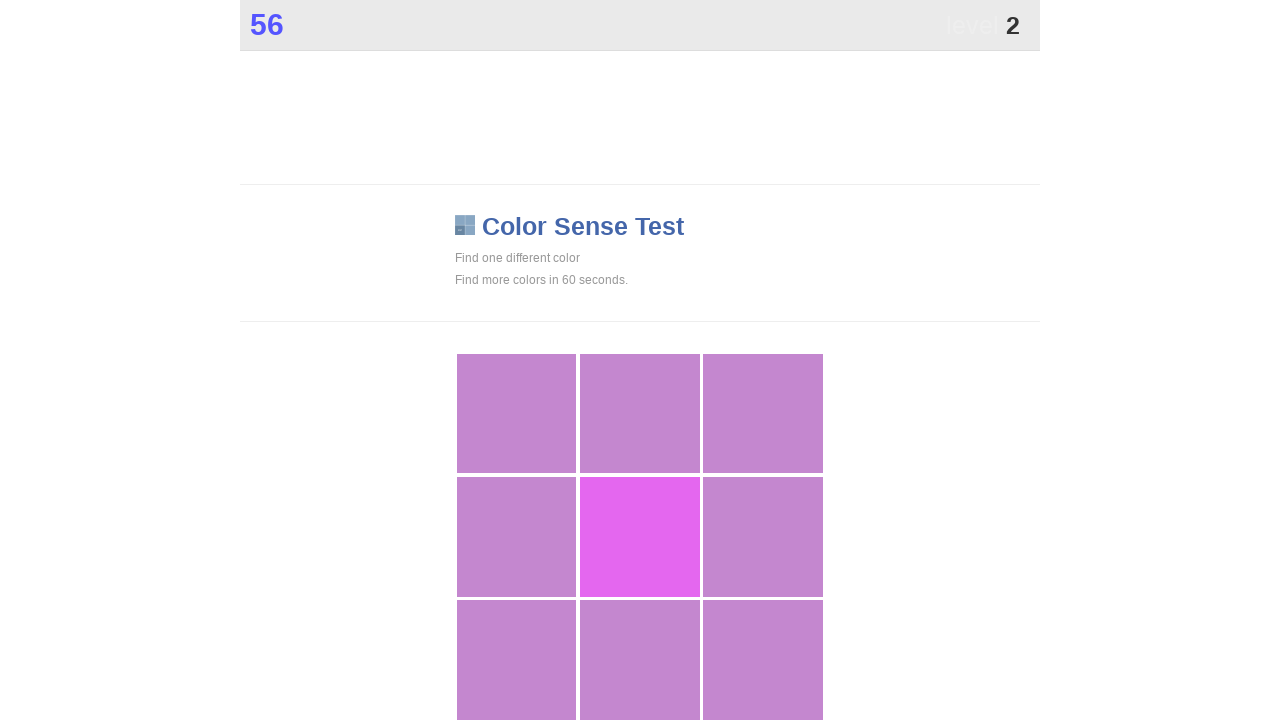

Waited 100ms for game to update
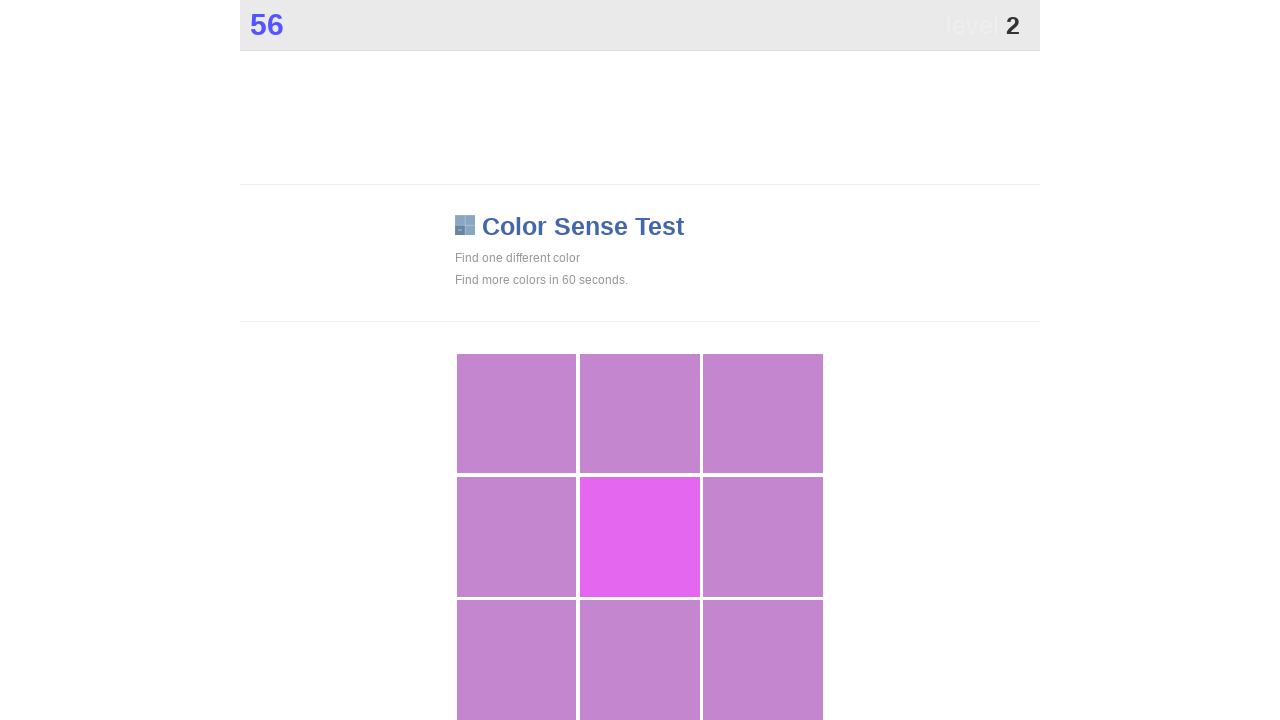

Retrieved all button elements from the game grid
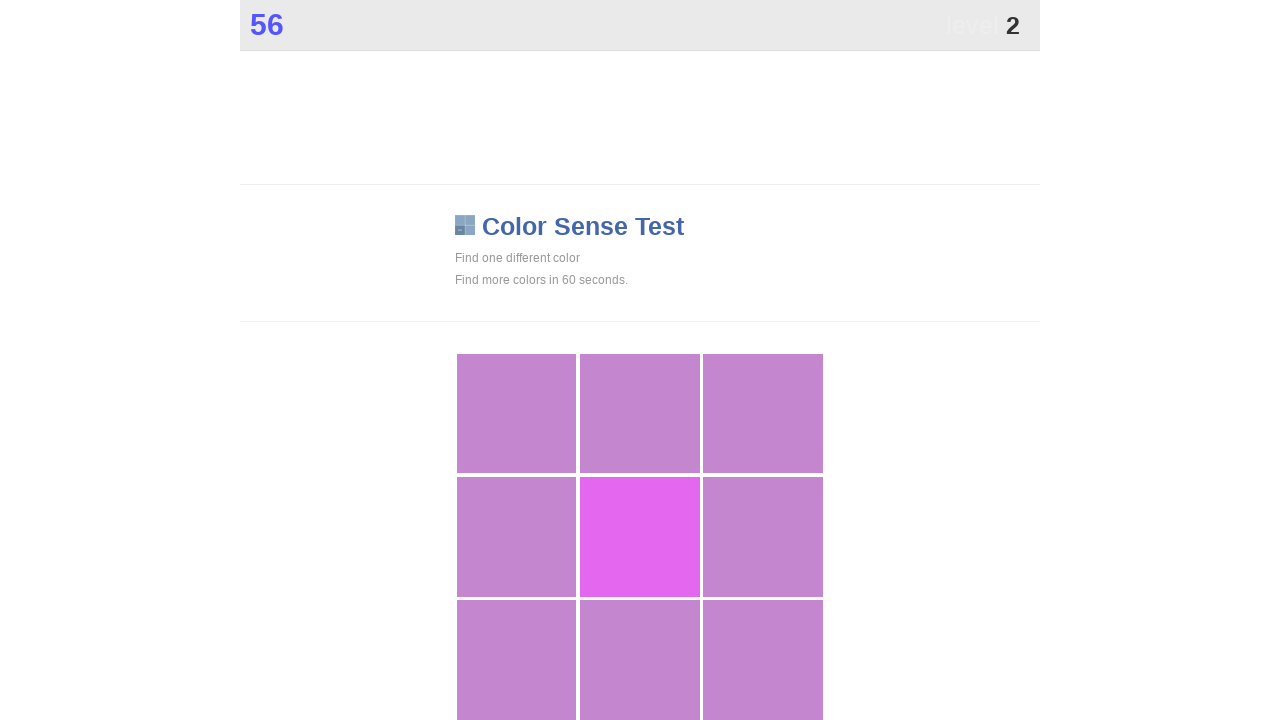

Extracted background colors from all buttons
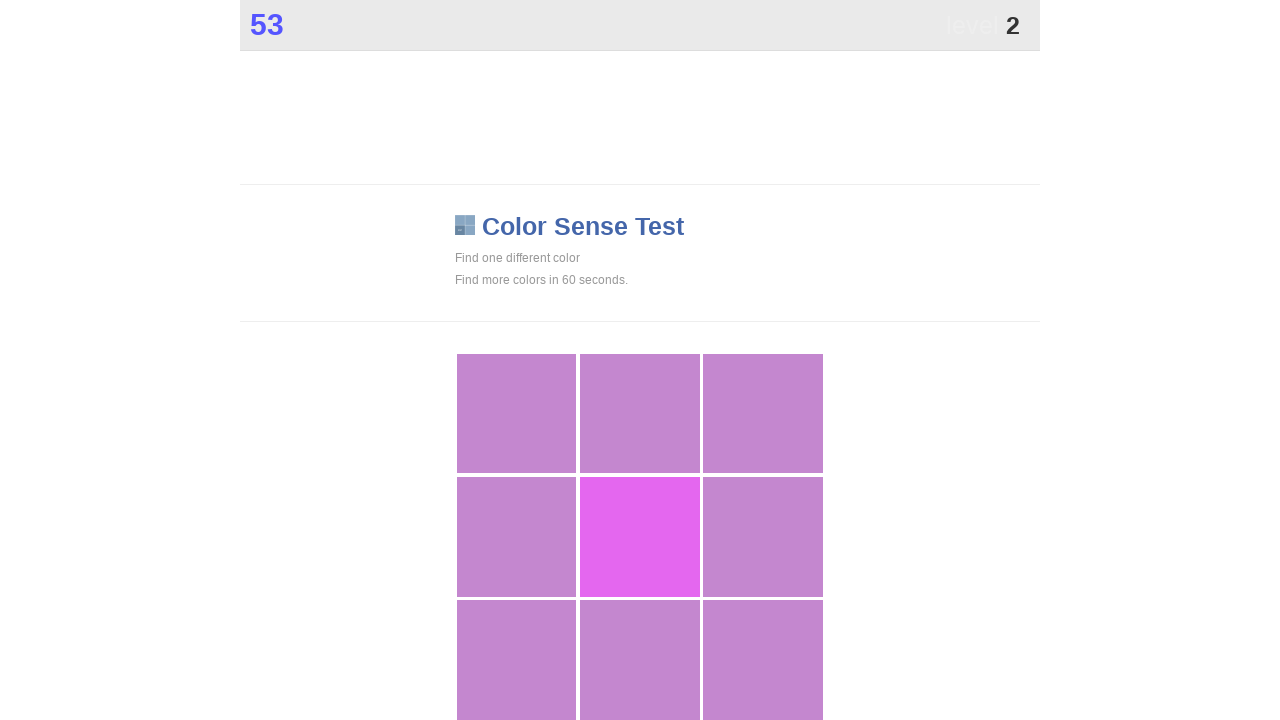

Counted color occurrences to find unique color
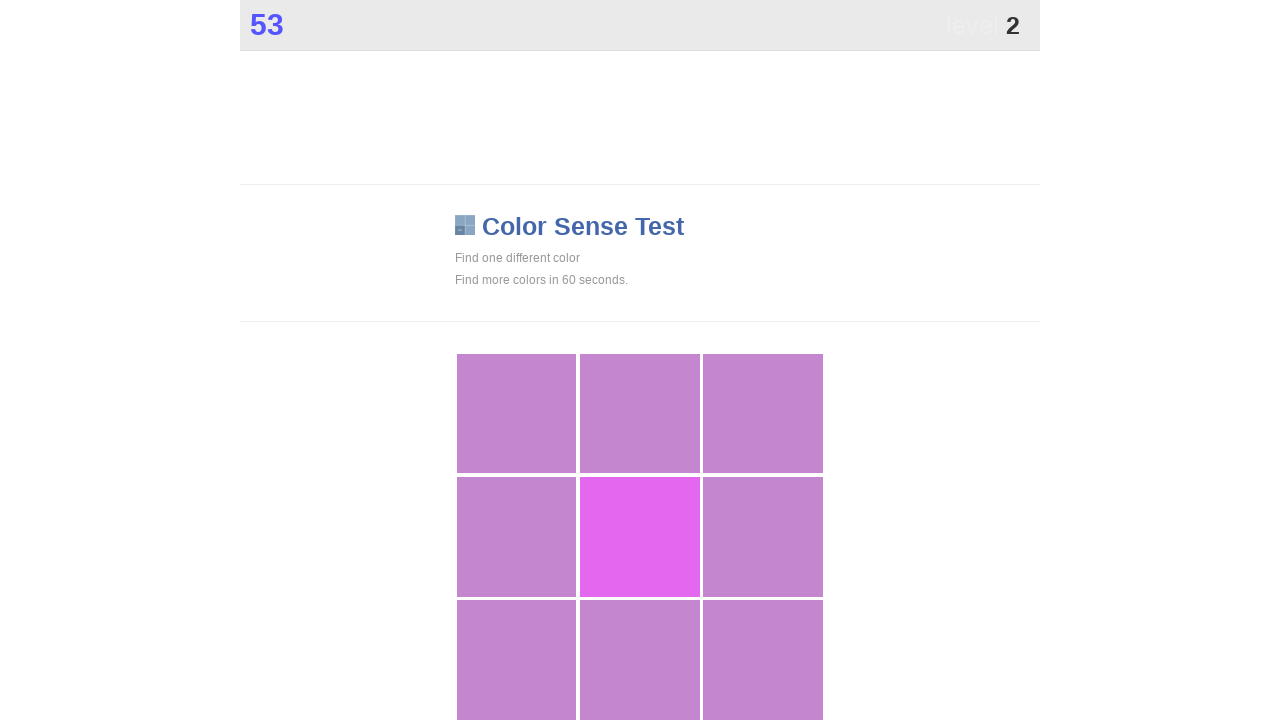

Identified unique color: rgb(228, 103, 239)
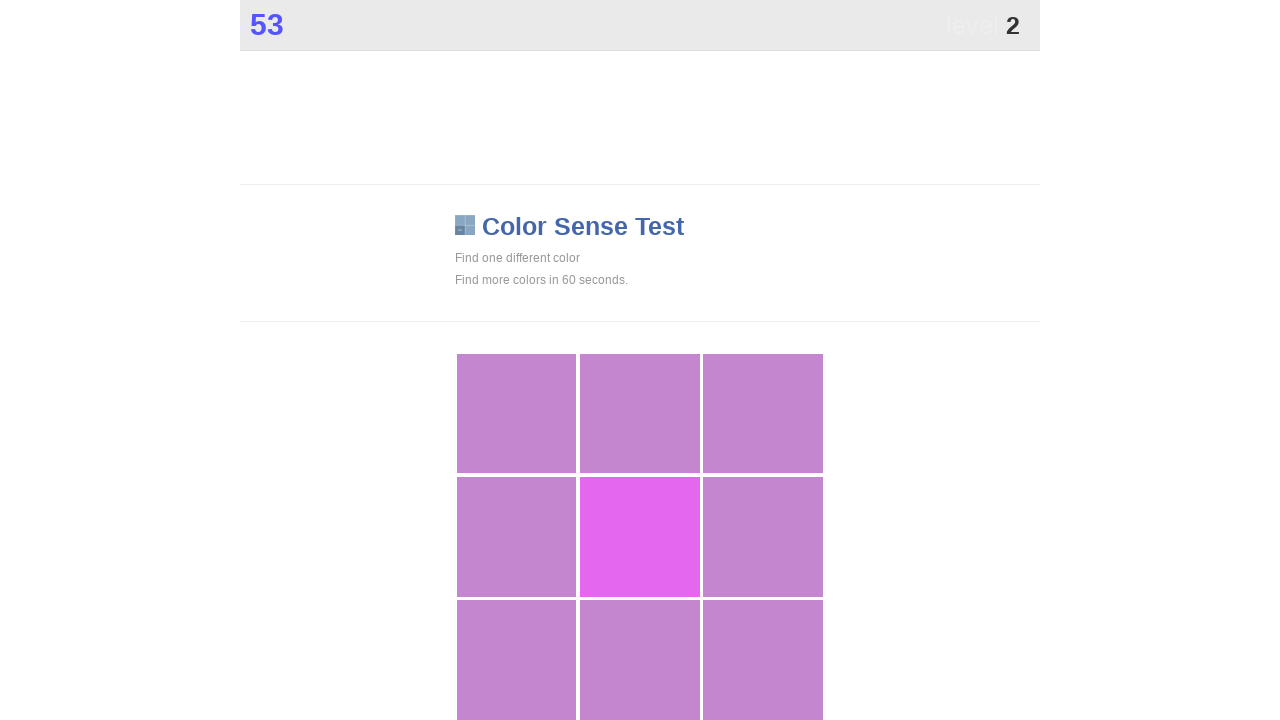

Clicked button with unique color at index 4
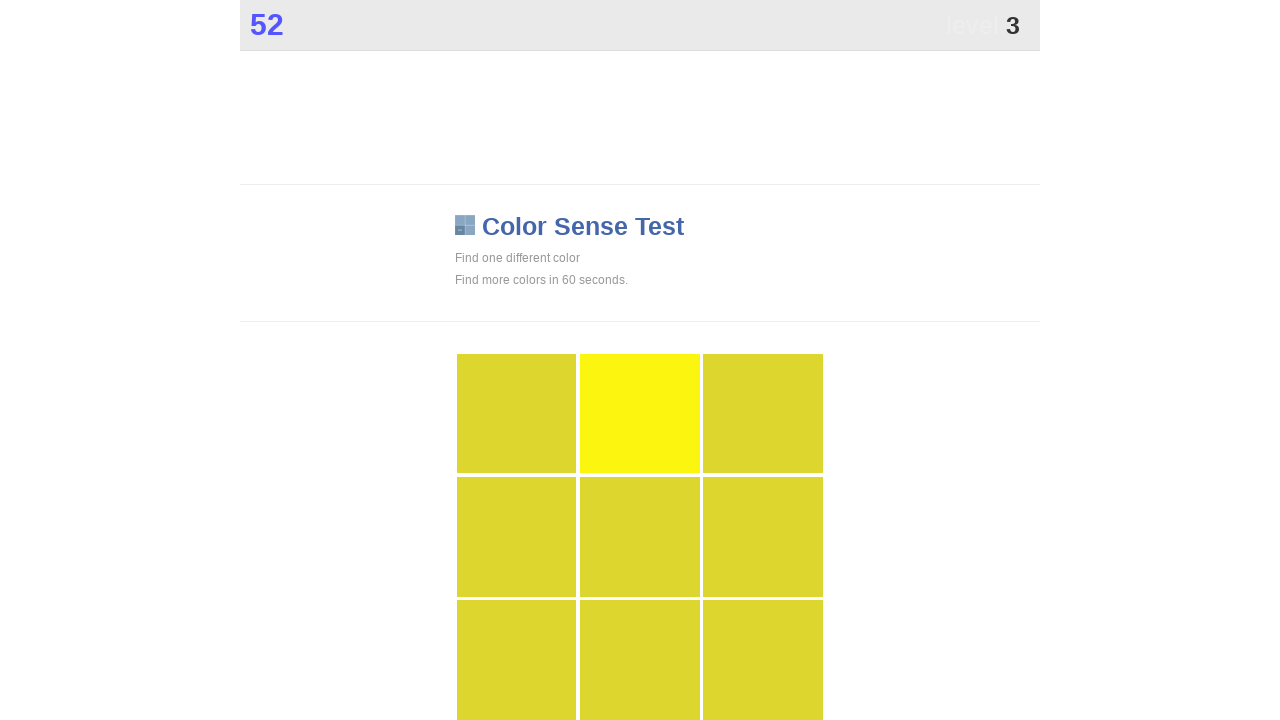

Waited 100ms for game to update
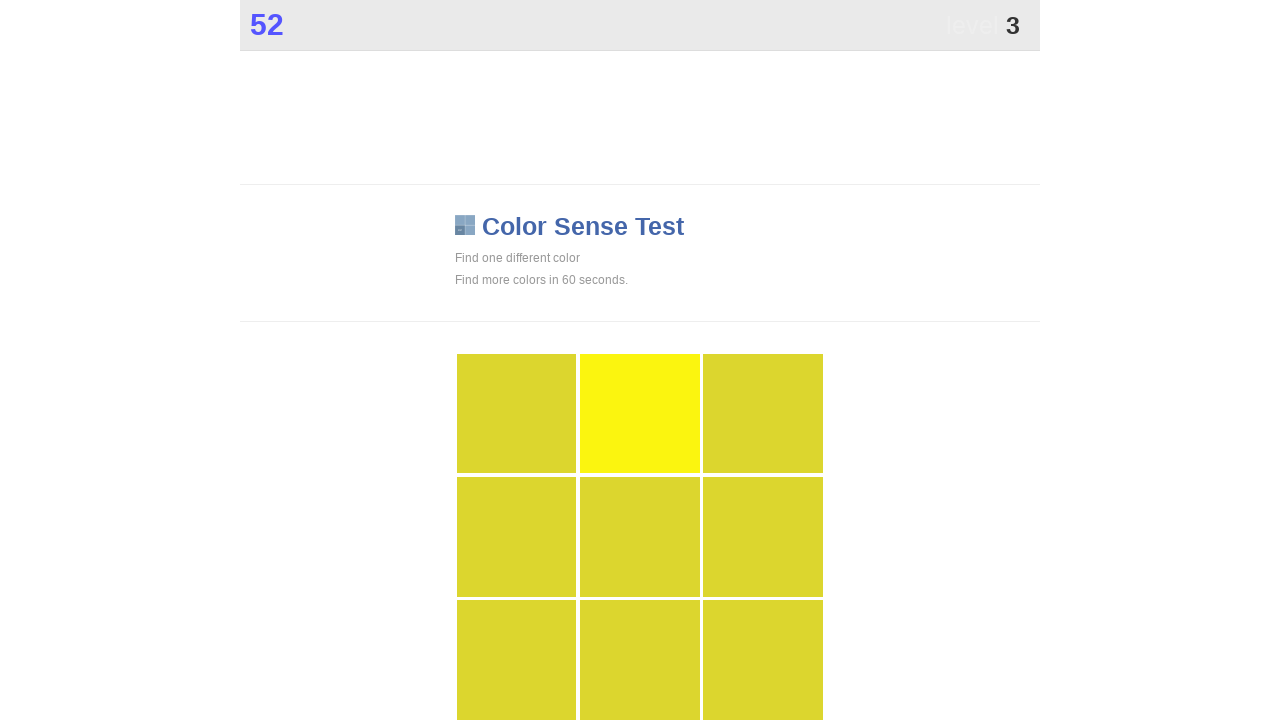

Retrieved all button elements from the game grid
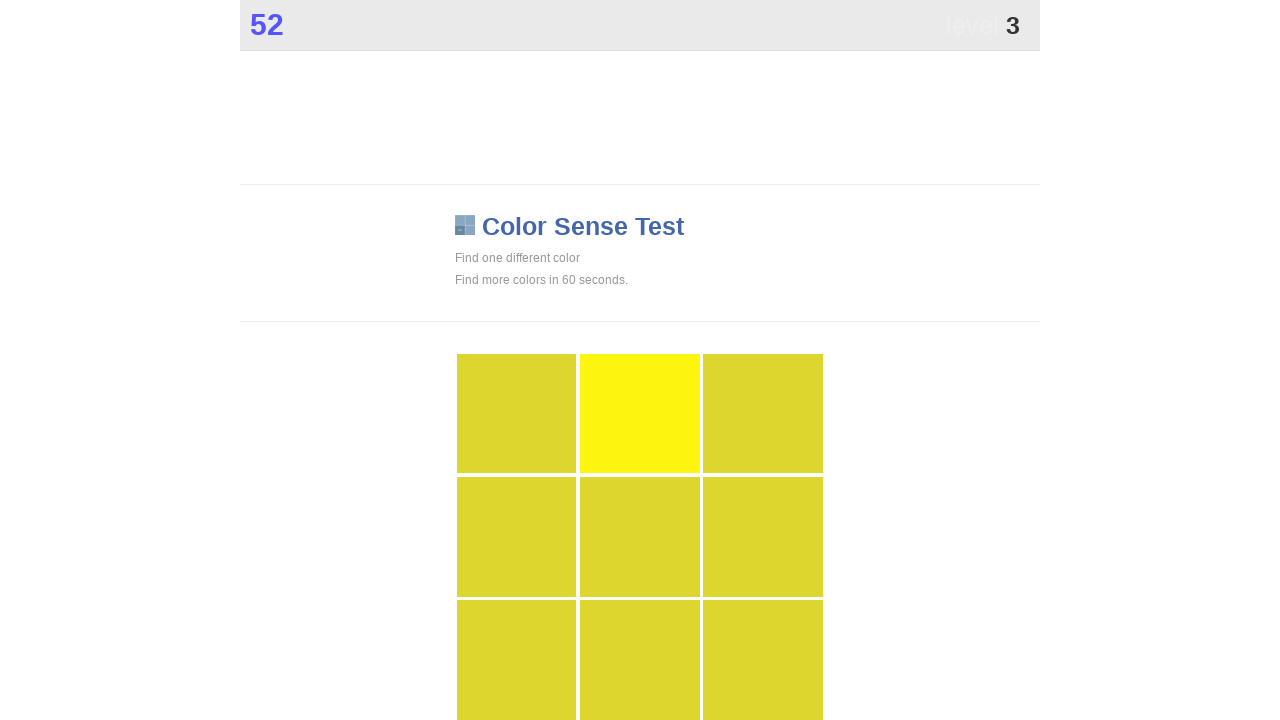

Extracted background colors from all buttons
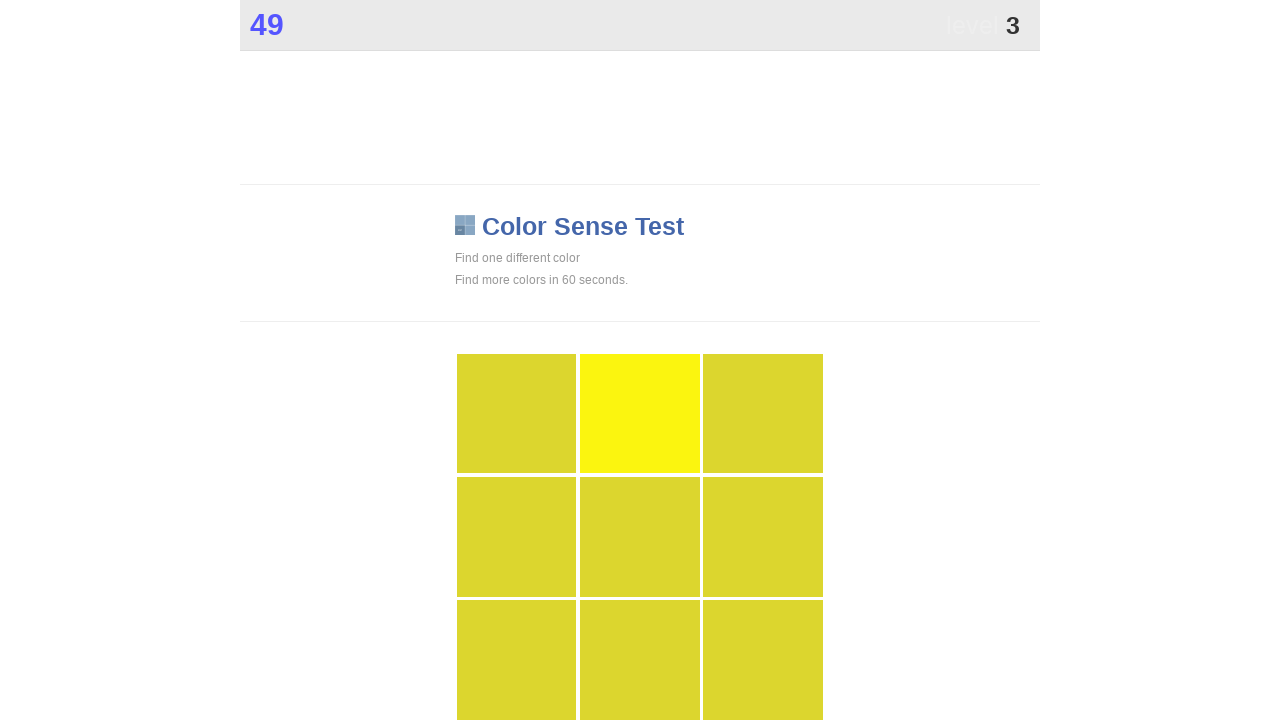

Counted color occurrences to find unique color
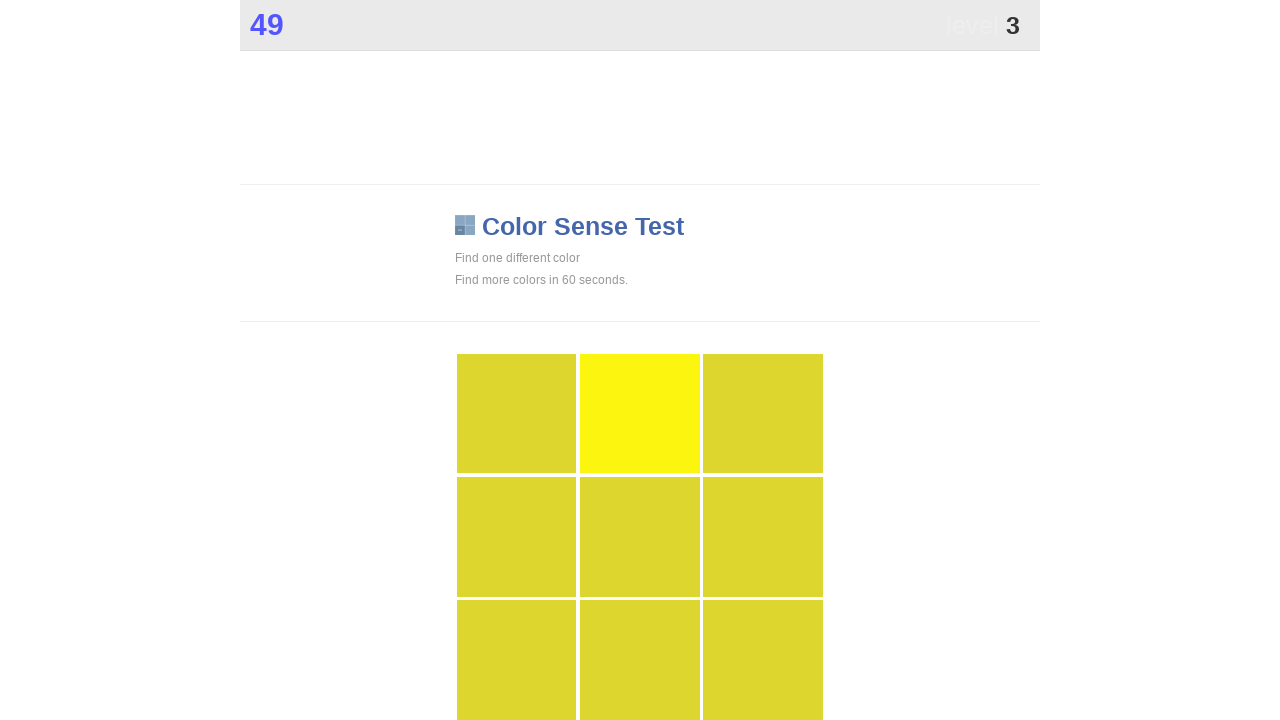

Identified unique color: rgb(251, 245, 15)
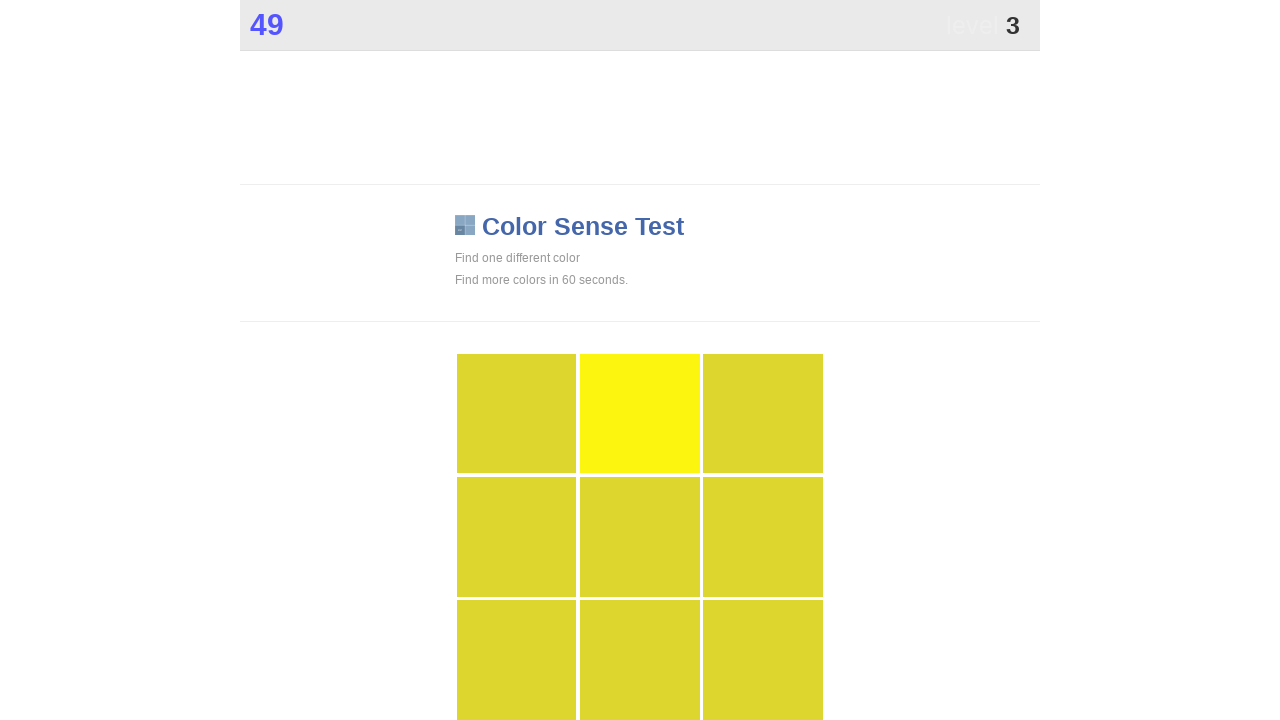

Clicked button with unique color at index 1
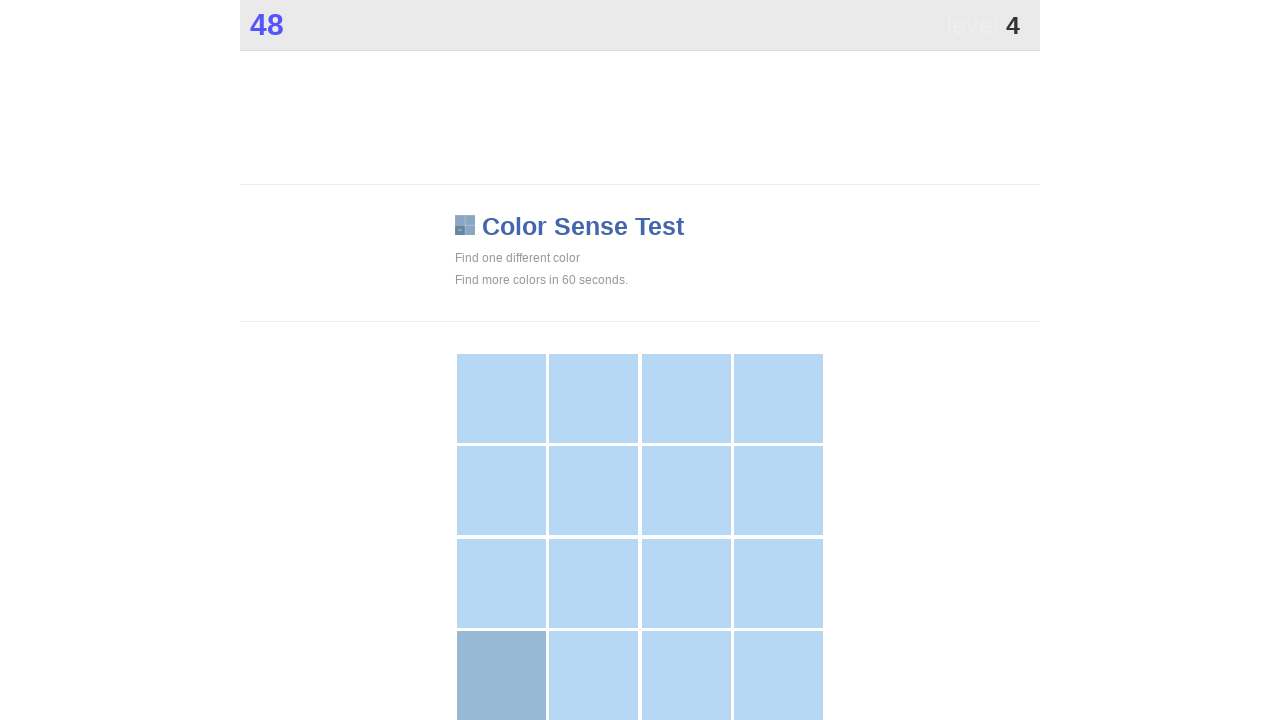

Waited 100ms for game to update
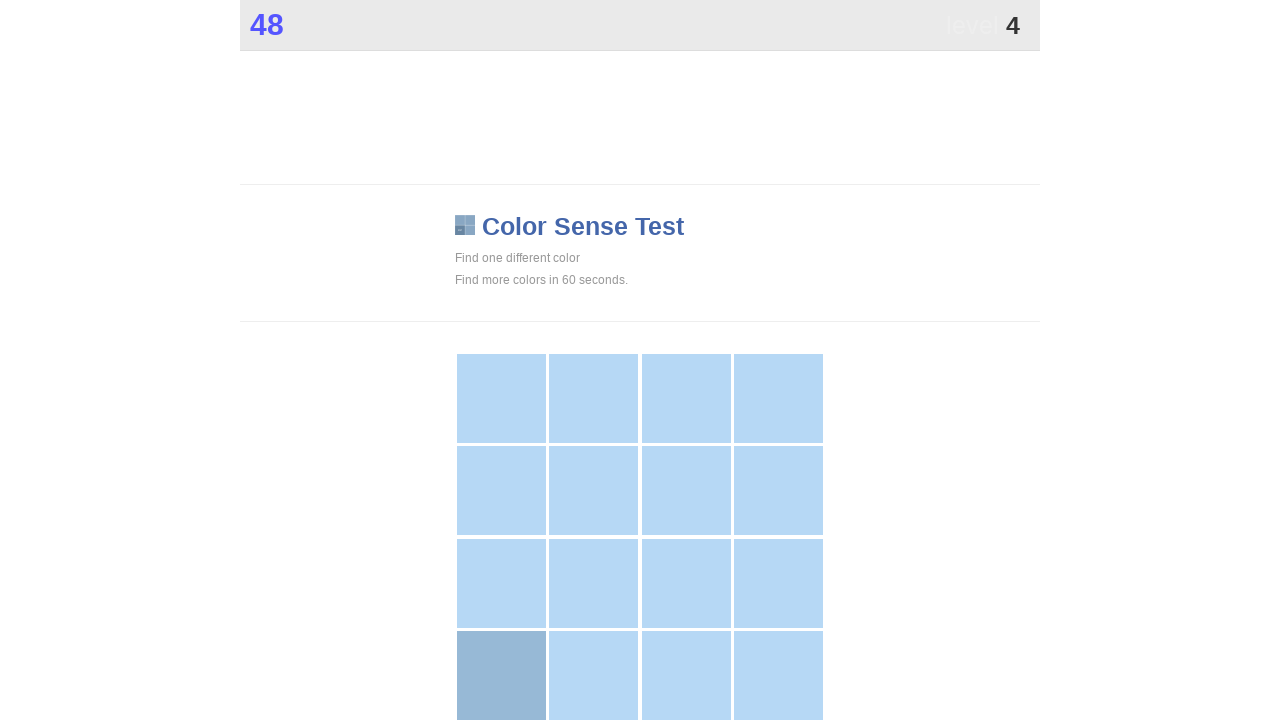

Retrieved all button elements from the game grid
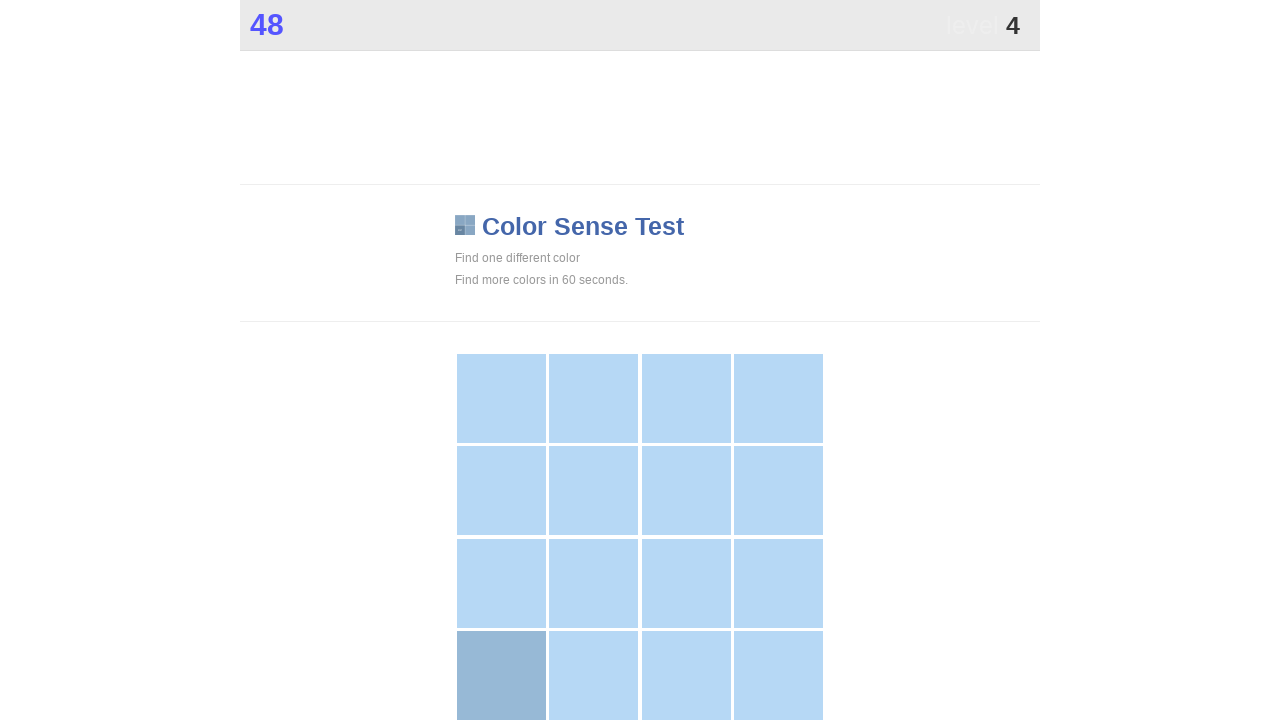

Extracted background colors from all buttons
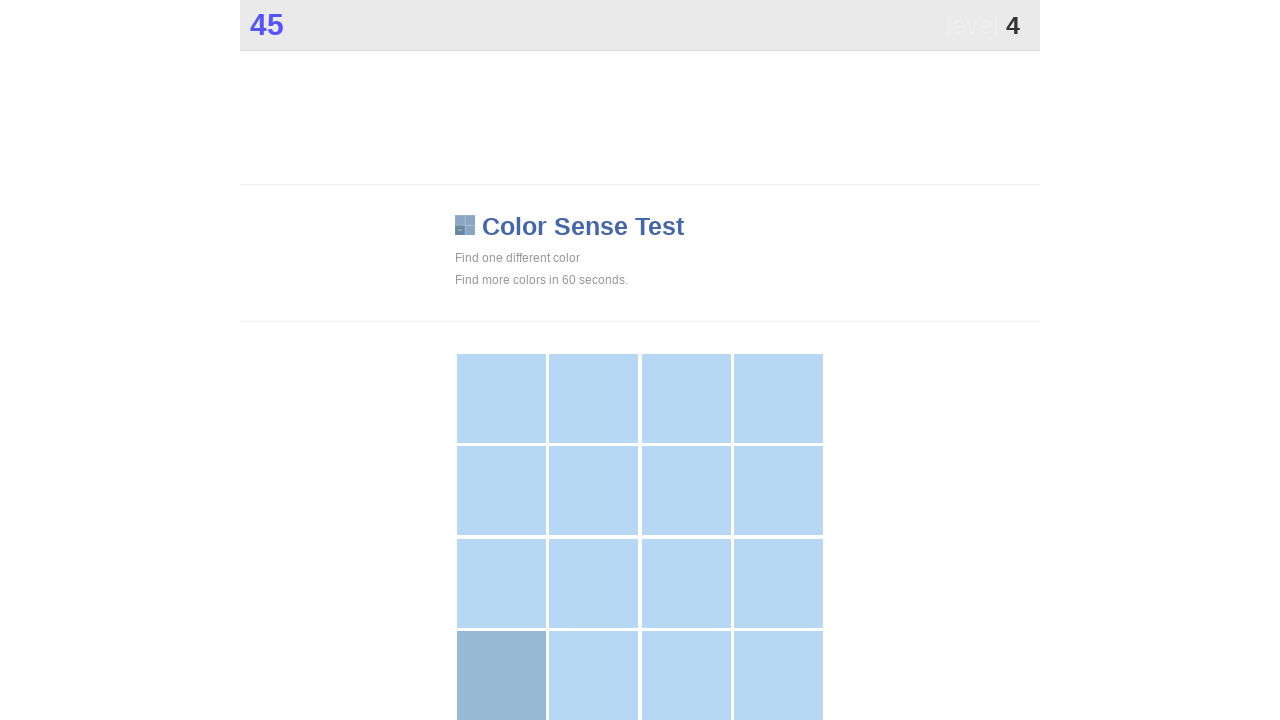

Counted color occurrences to find unique color
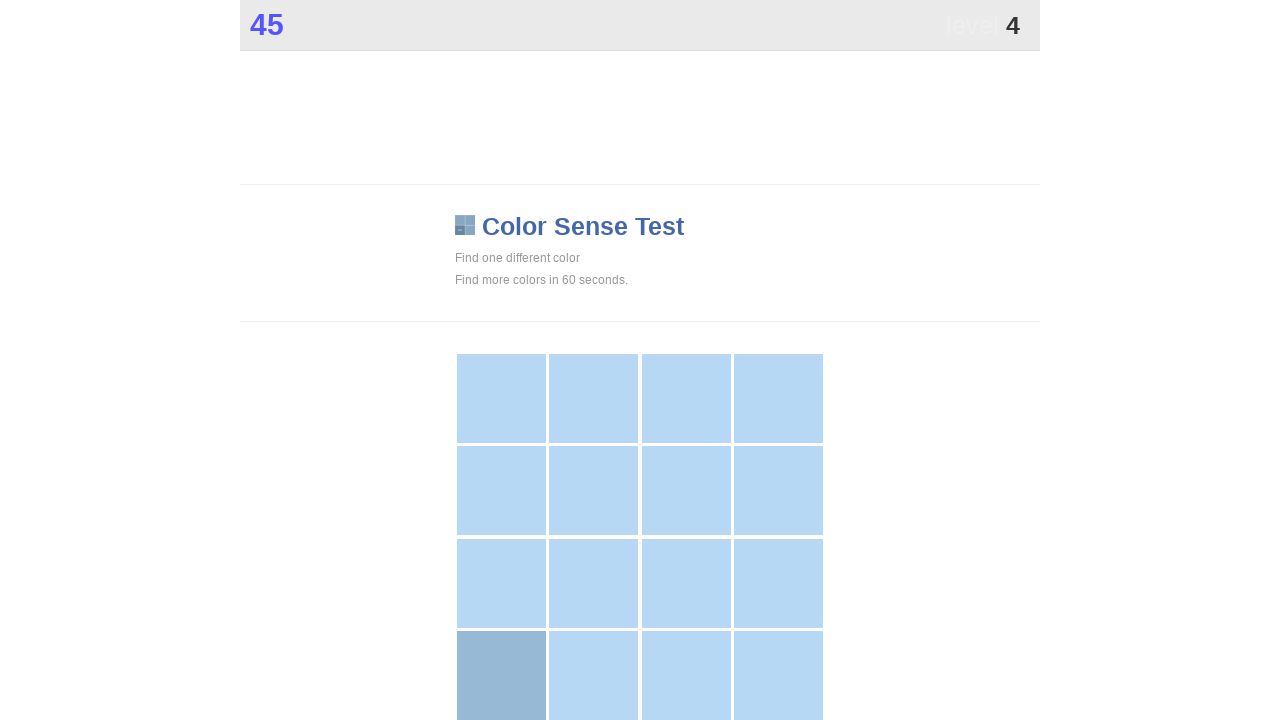

Identified unique color: rgb(151, 185, 214)
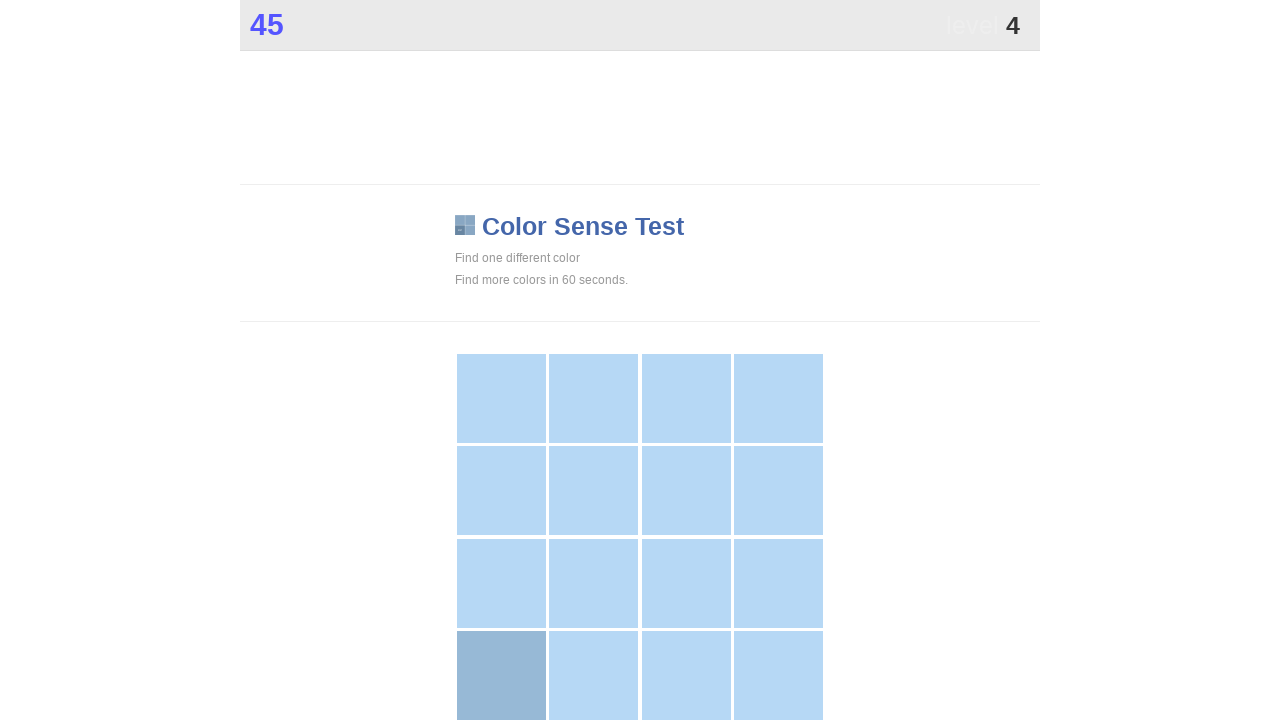

Clicked button with unique color at index 12
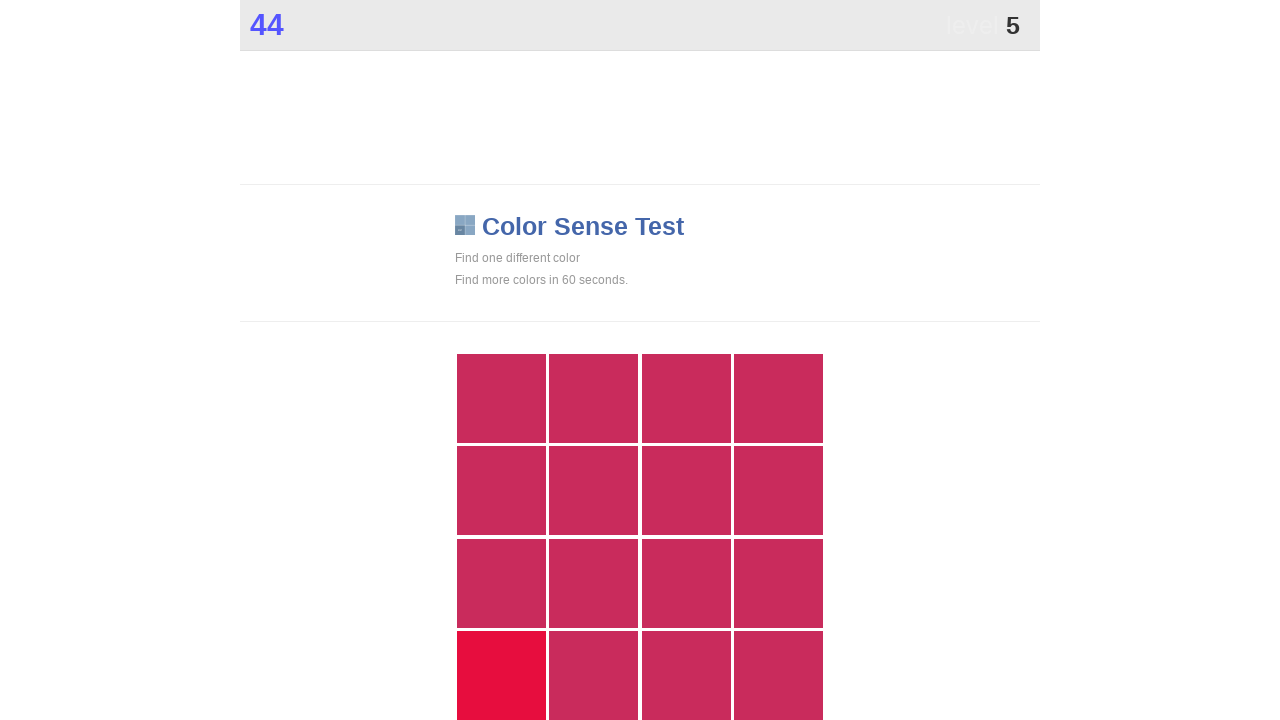

Waited 100ms for game to update
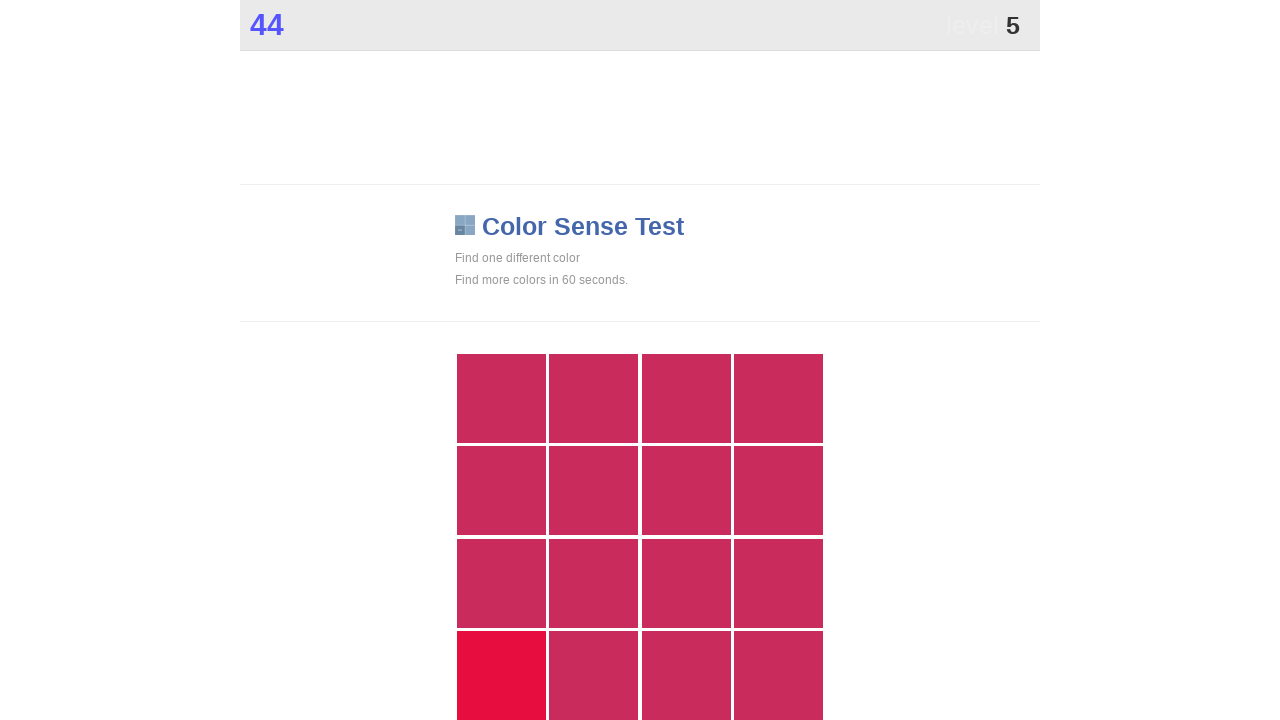

Retrieved all button elements from the game grid
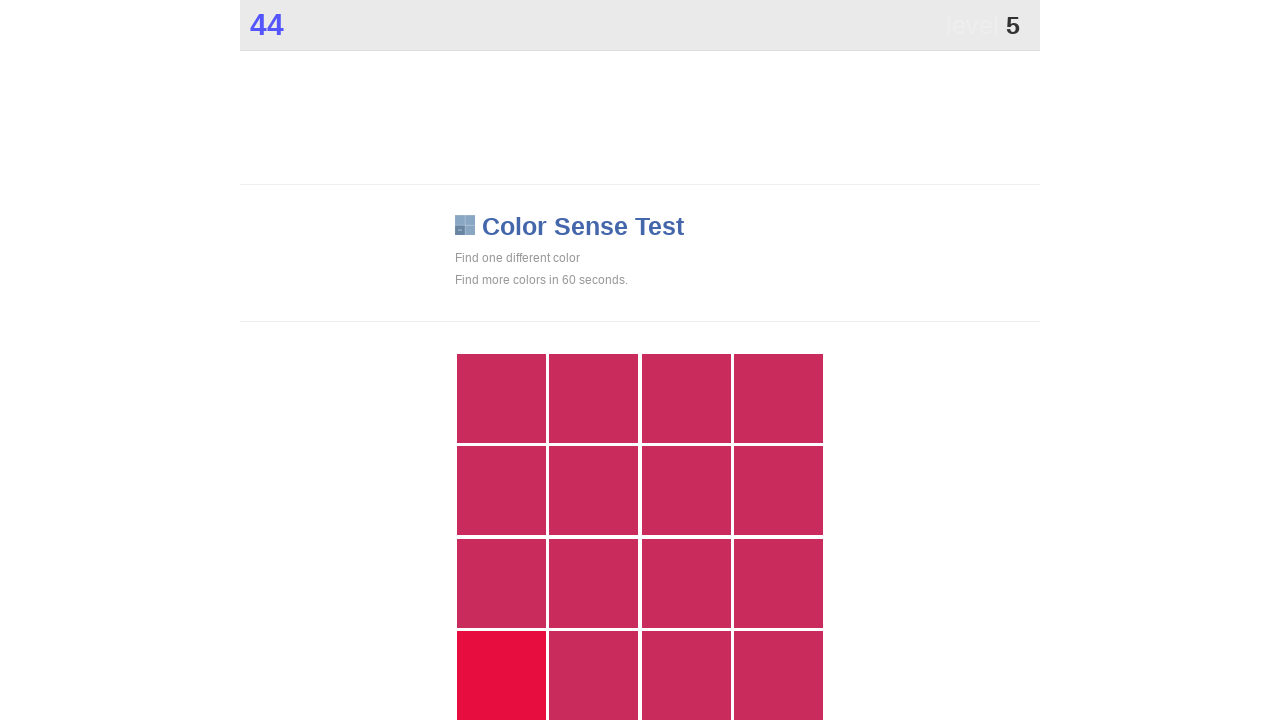

Extracted background colors from all buttons
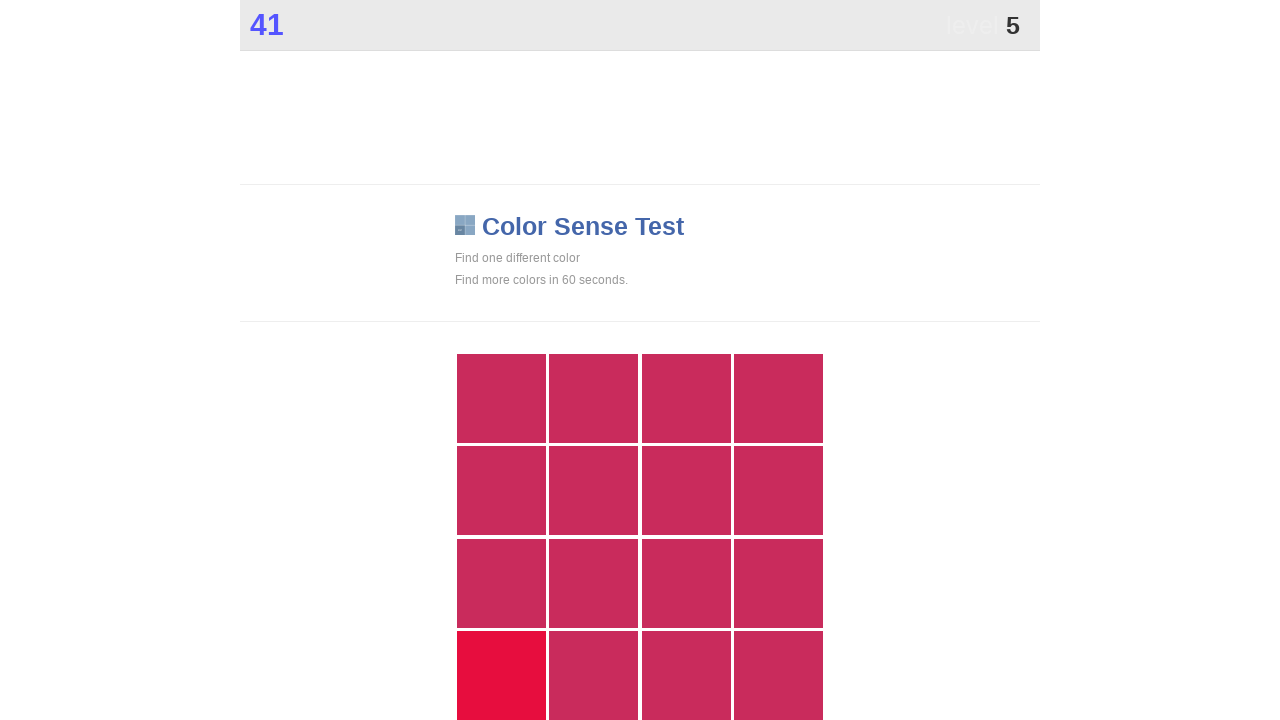

Counted color occurrences to find unique color
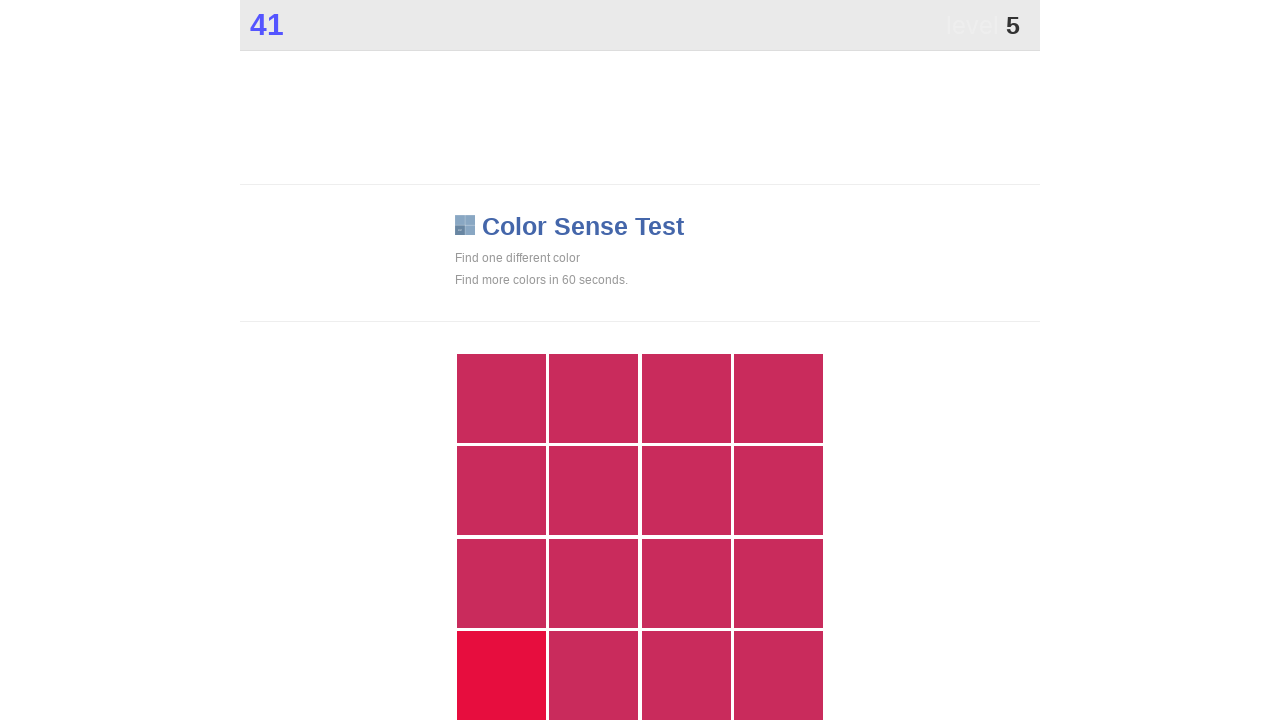

Identified unique color: rgb(231, 13, 62)
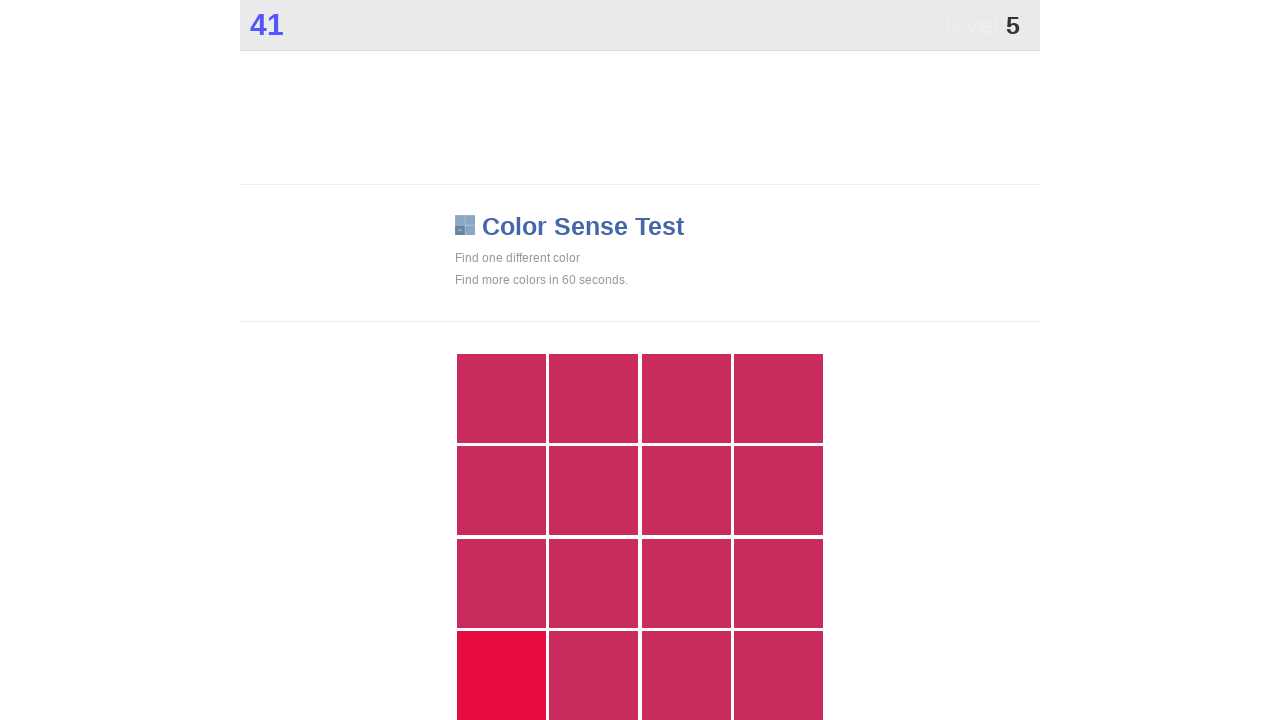

Clicked button with unique color at index 12
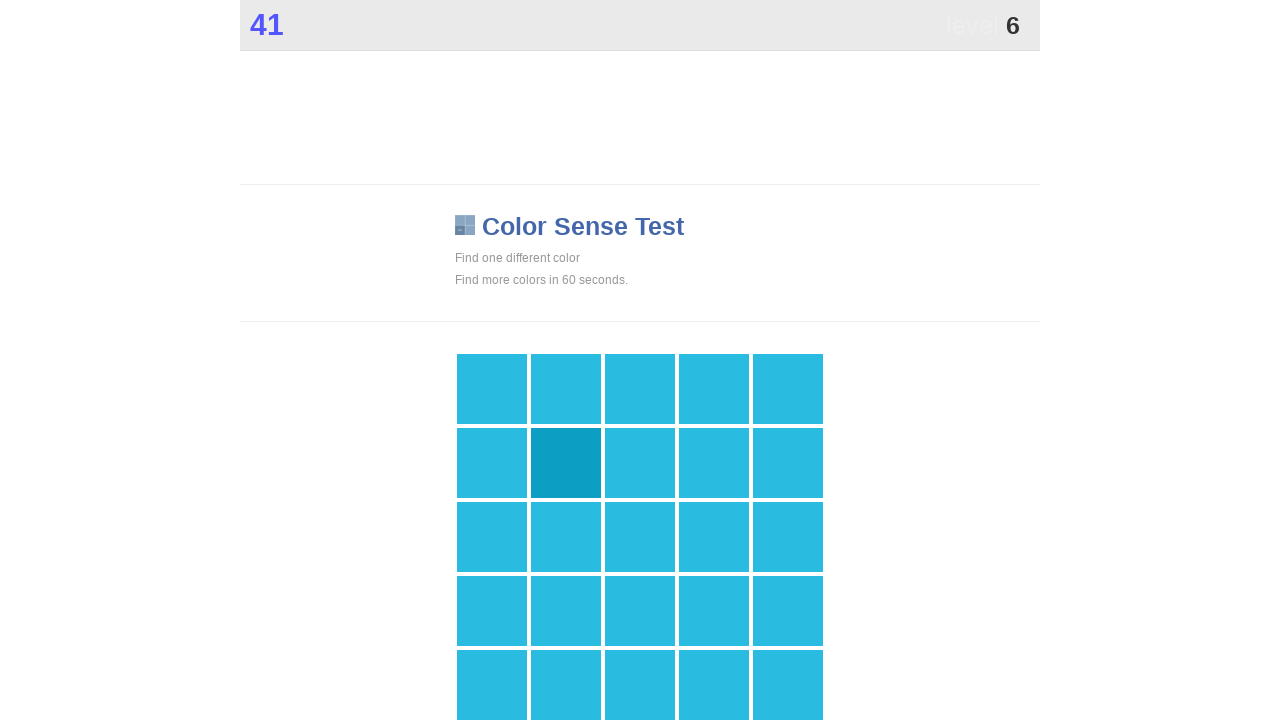

Waited 100ms for game to update
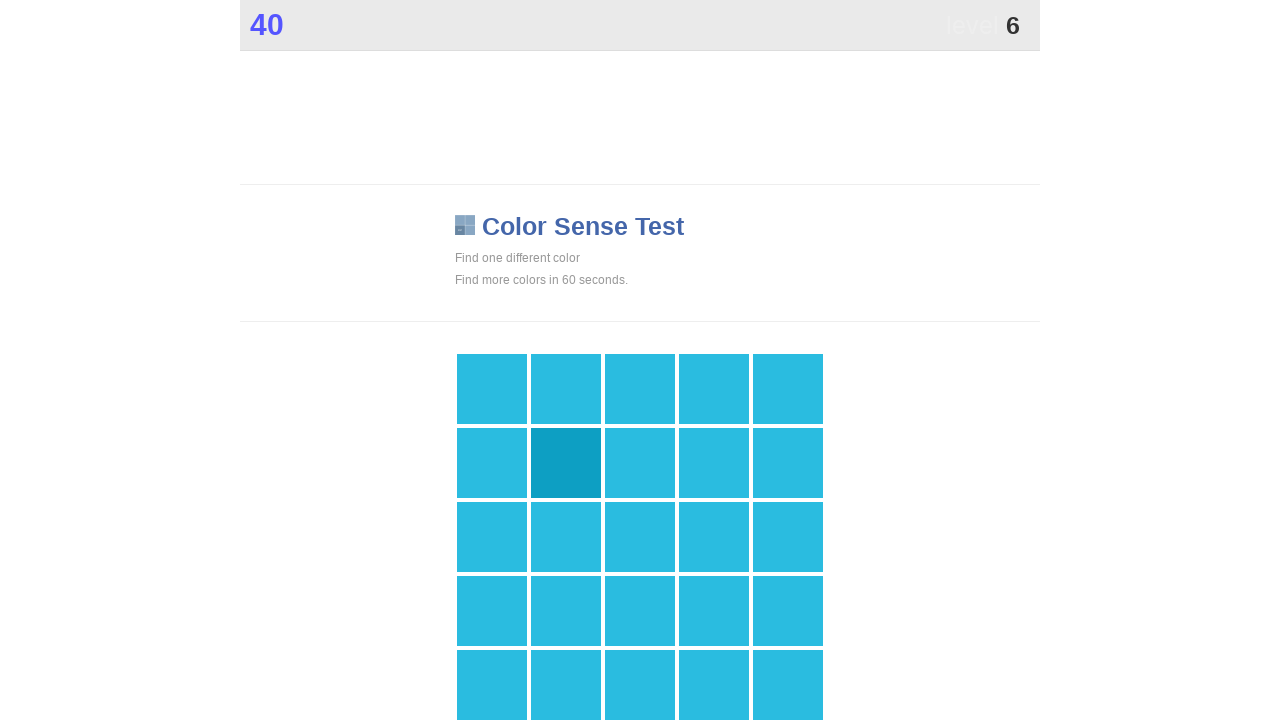

Retrieved all button elements from the game grid
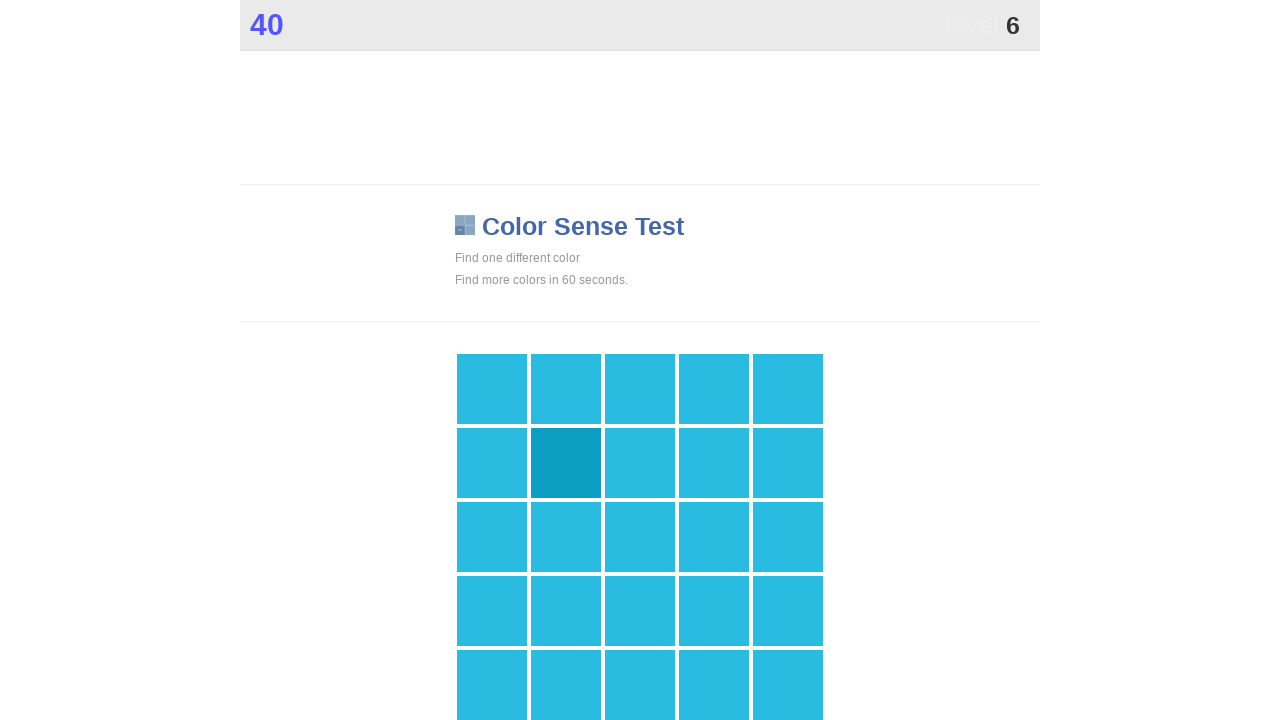

Extracted background colors from all buttons
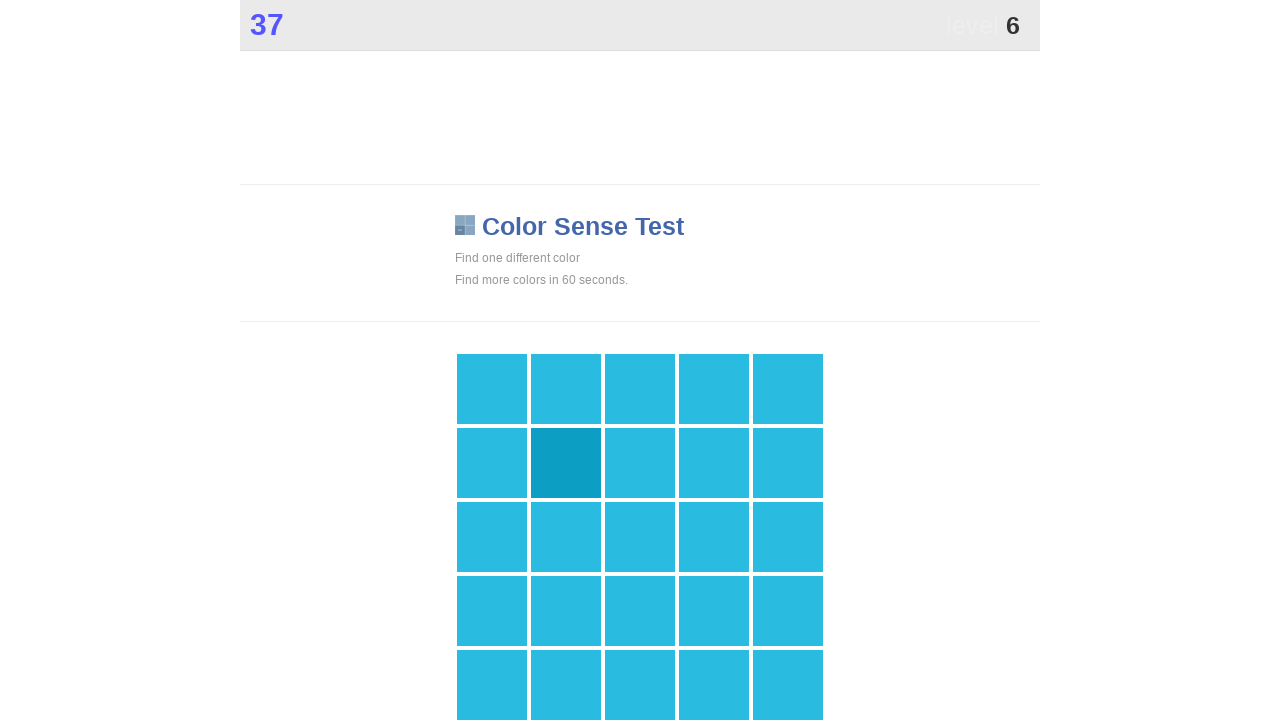

Counted color occurrences to find unique color
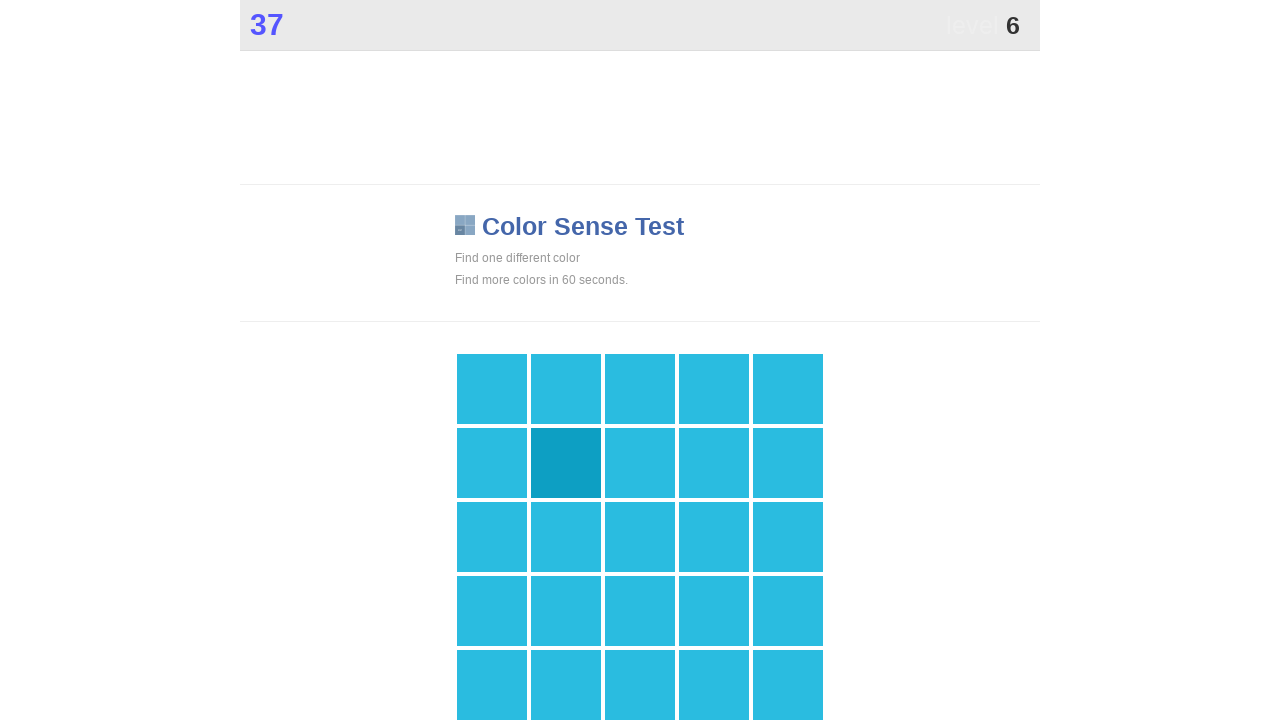

Identified unique color: rgb(13, 159, 195)
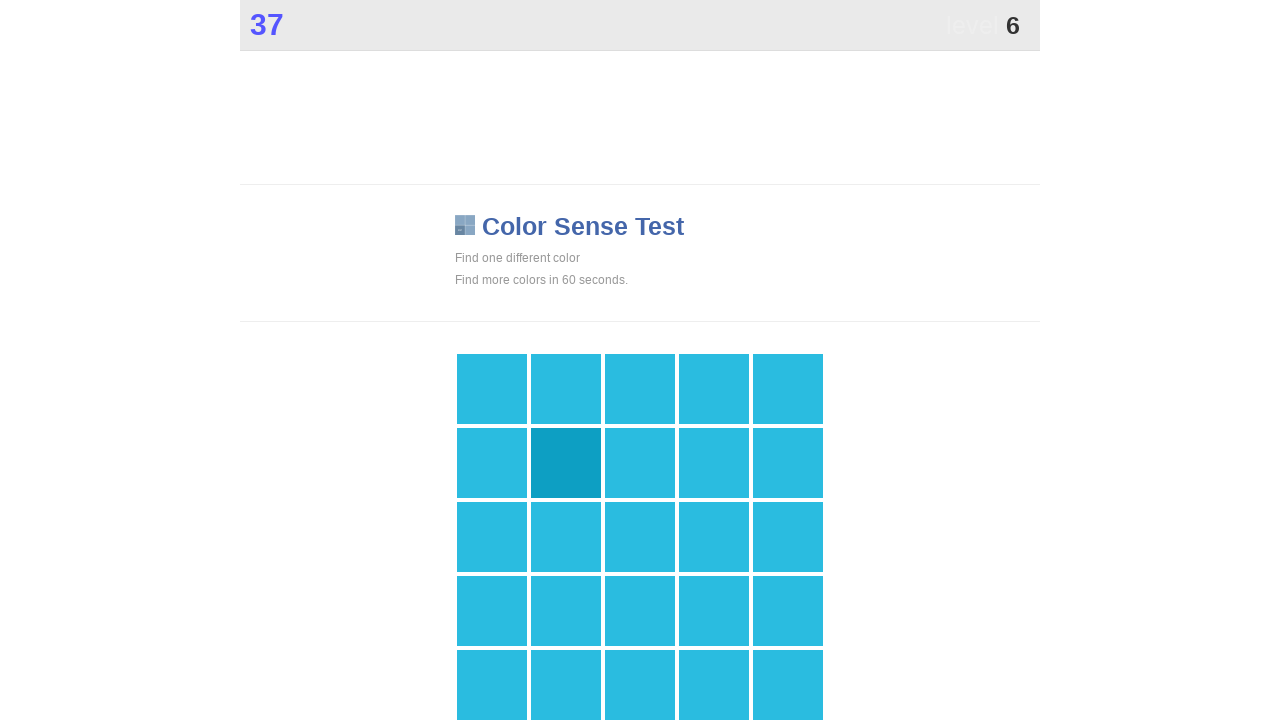

Clicked button with unique color at index 6
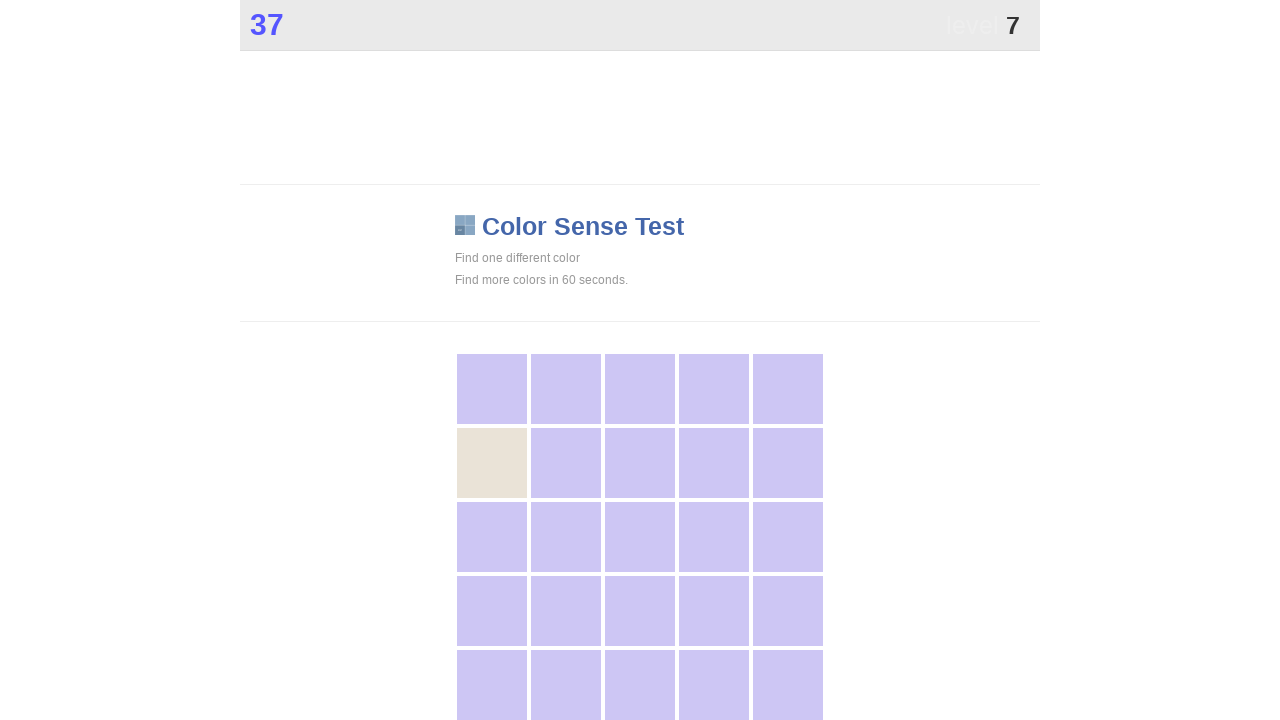

Waited 100ms for game to update
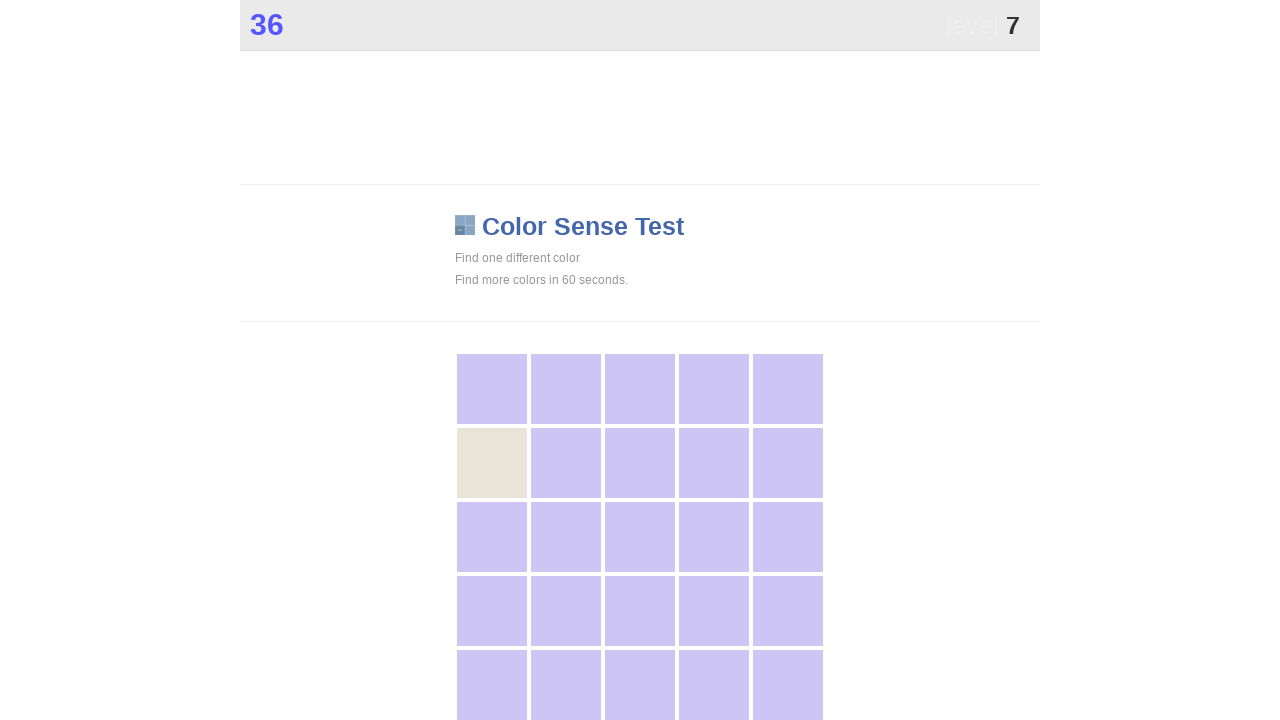

Retrieved all button elements from the game grid
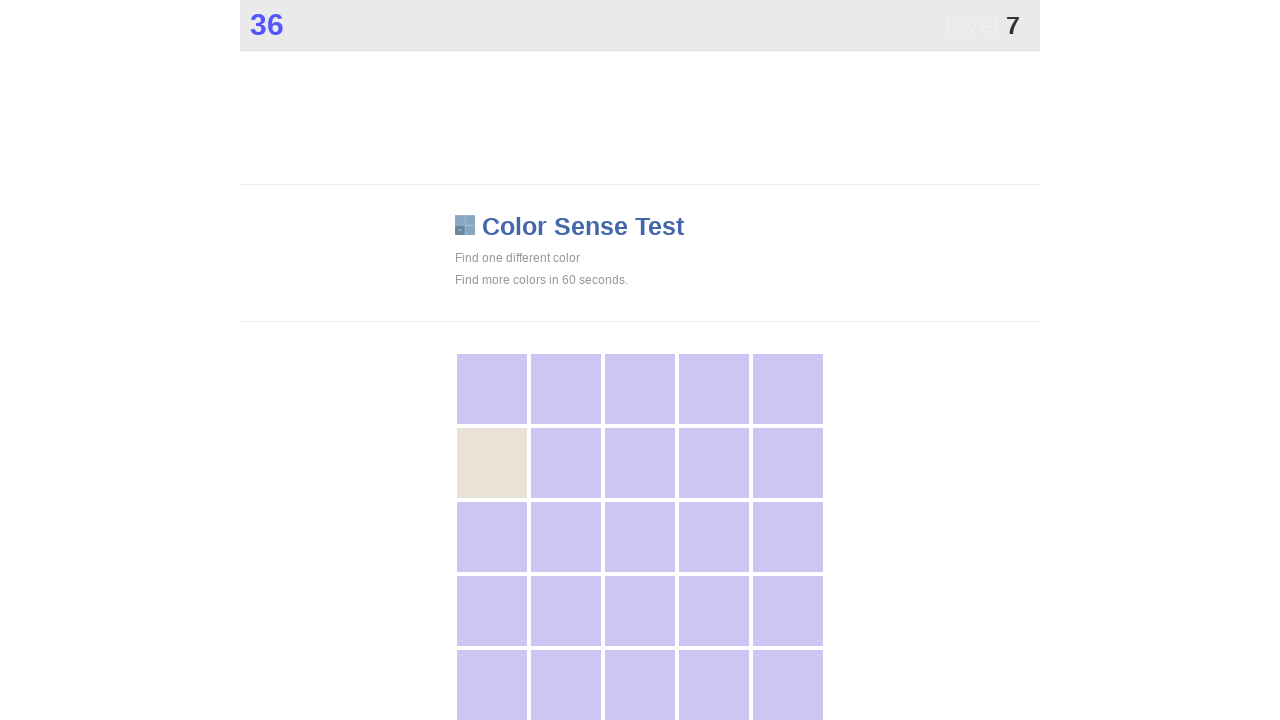

Extracted background colors from all buttons
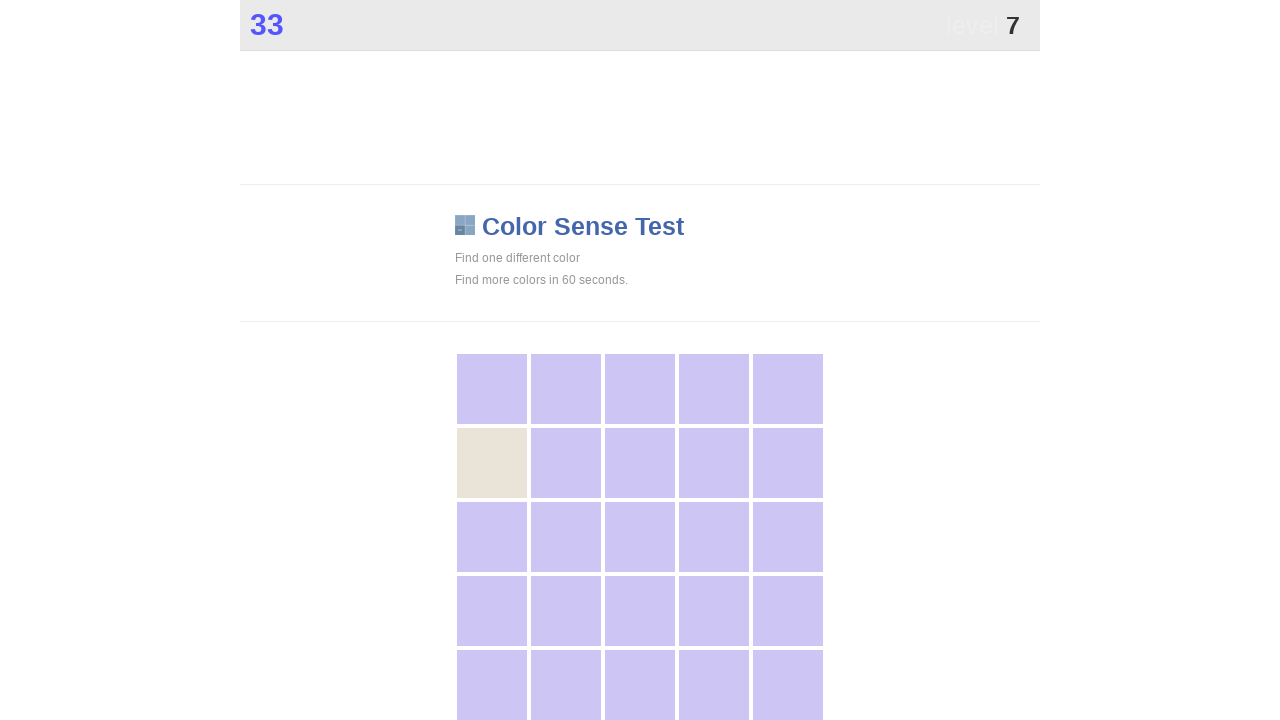

Counted color occurrences to find unique color
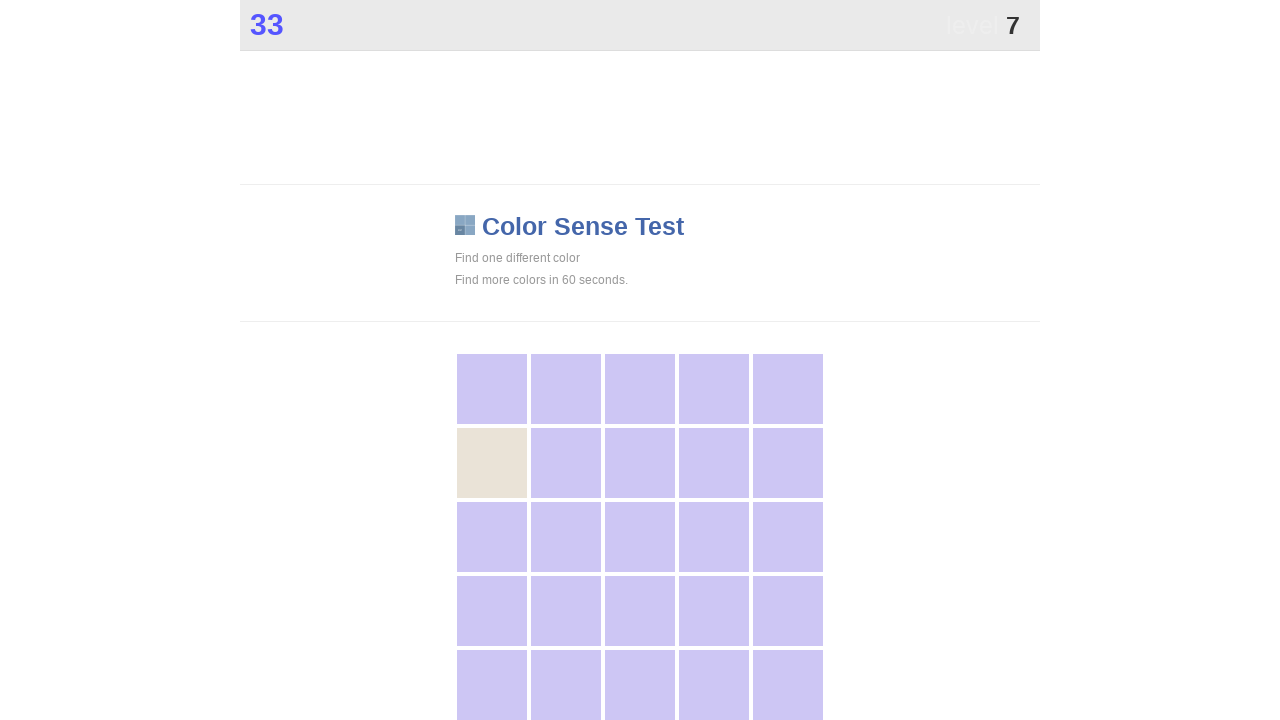

Identified unique color: rgb(234, 227, 215)
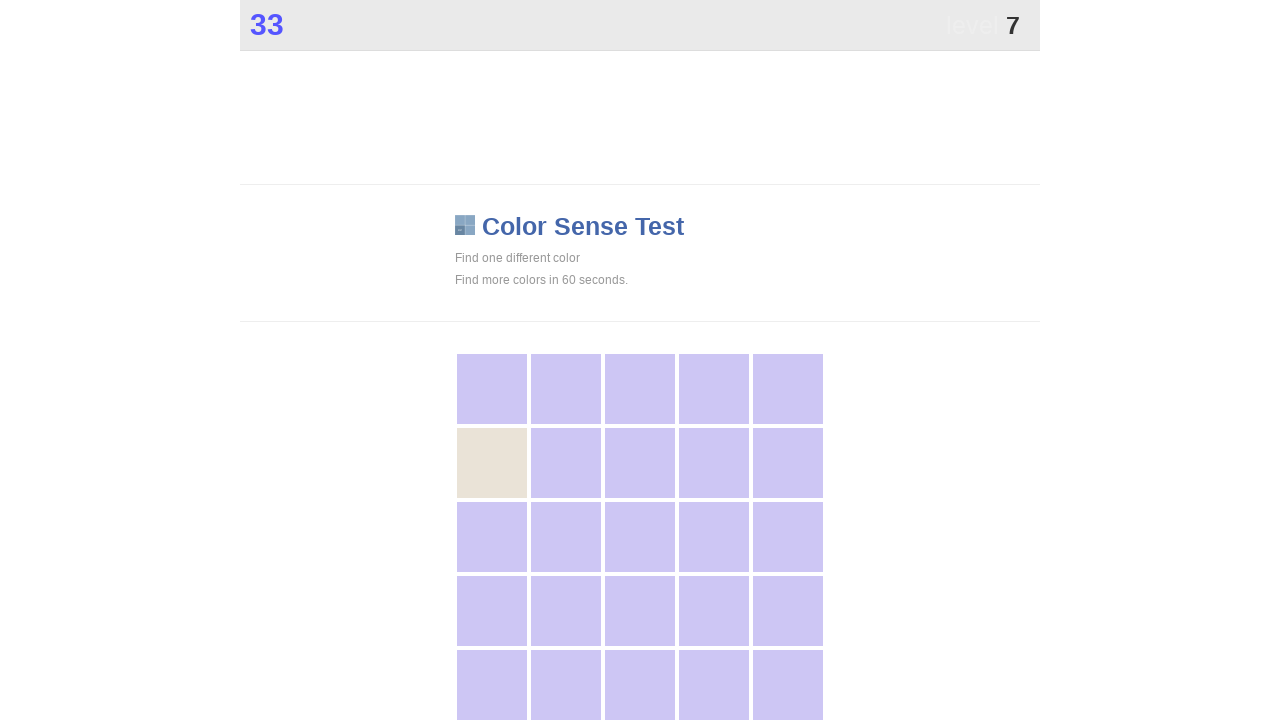

Clicked button with unique color at index 5
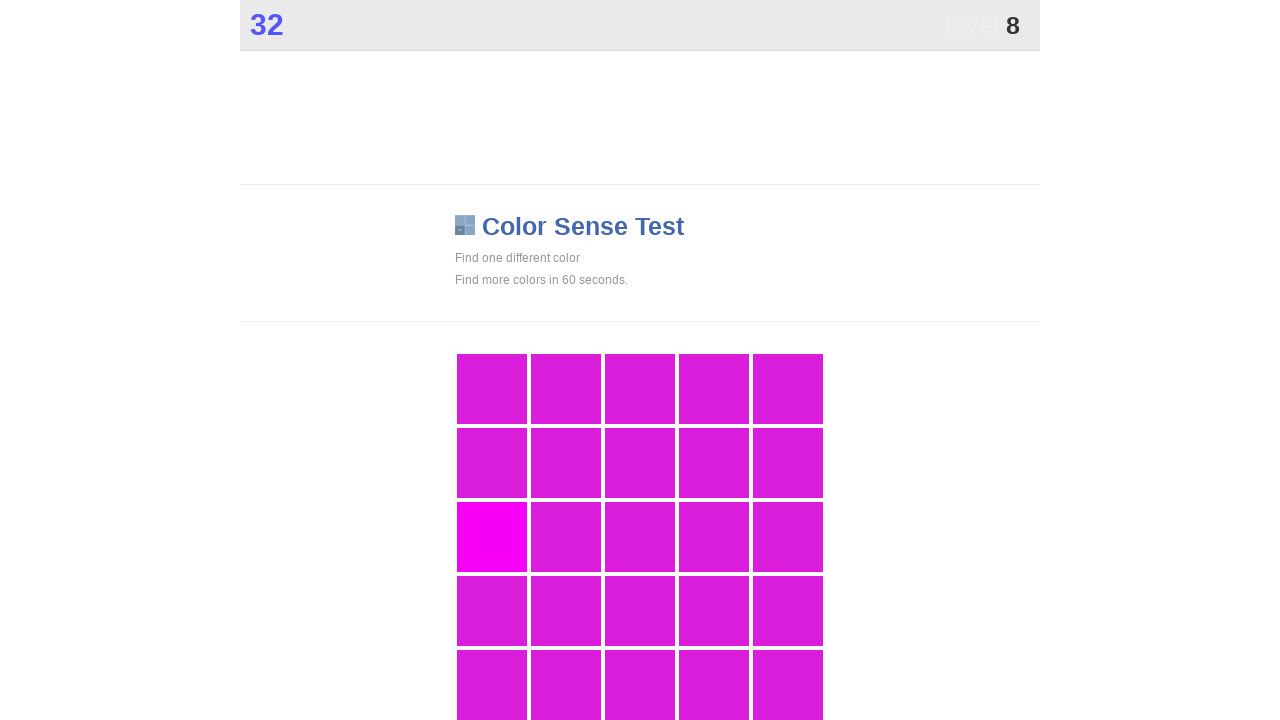

Waited 100ms for game to update
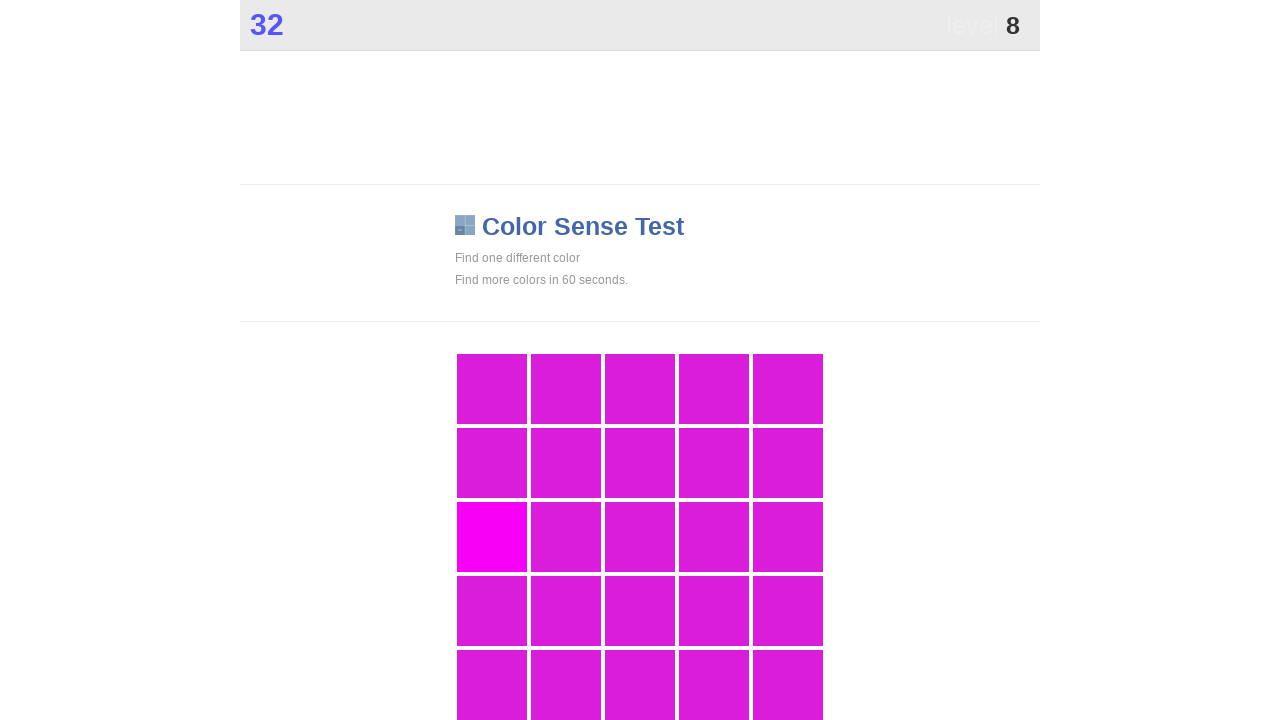

Retrieved all button elements from the game grid
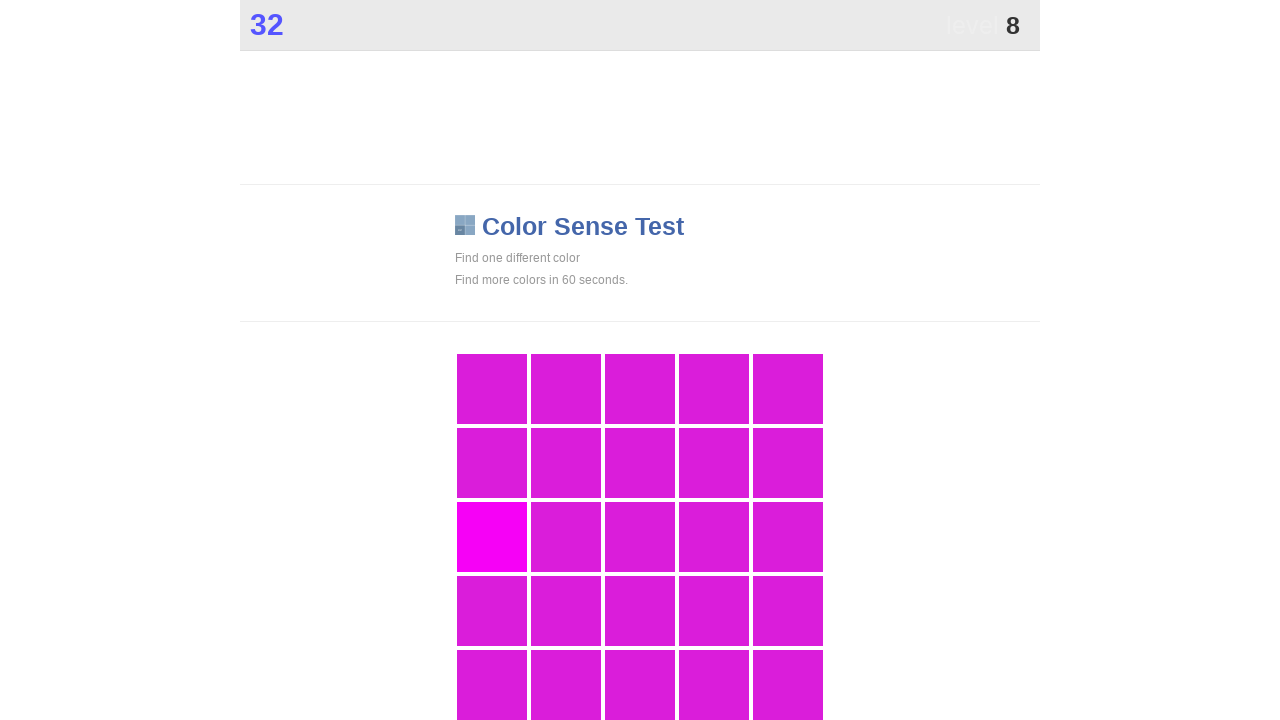

Extracted background colors from all buttons
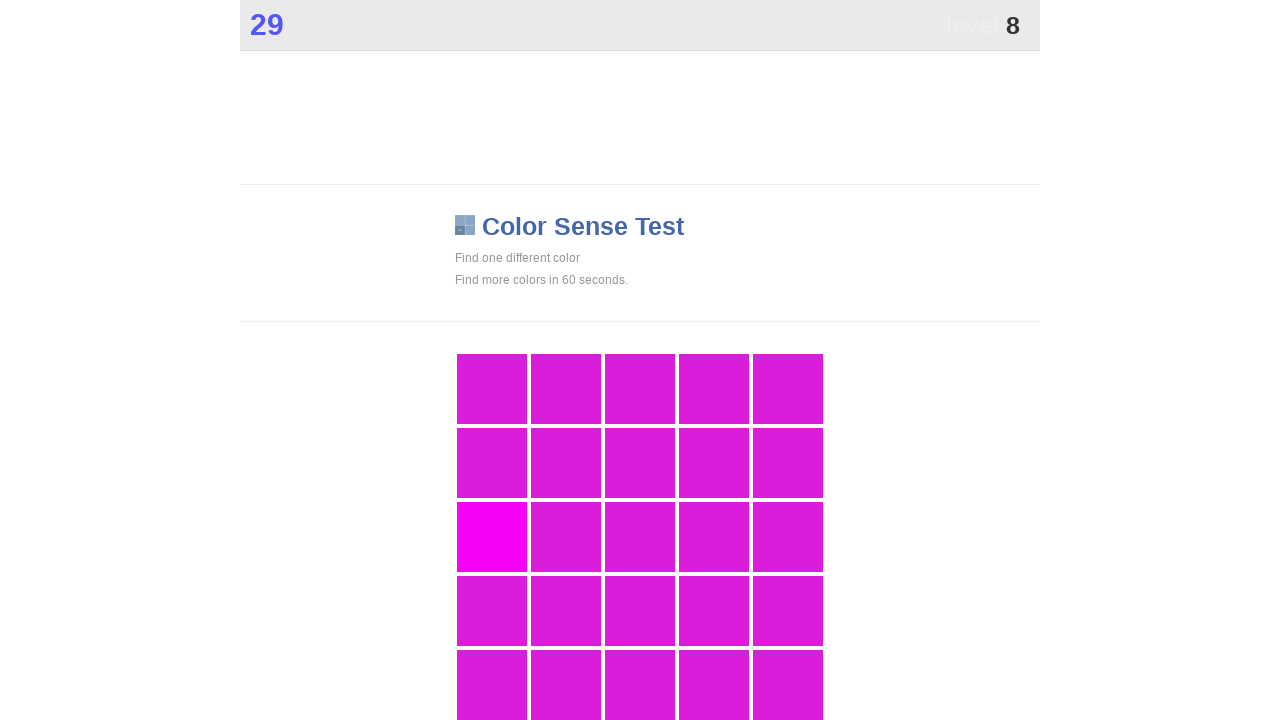

Counted color occurrences to find unique color
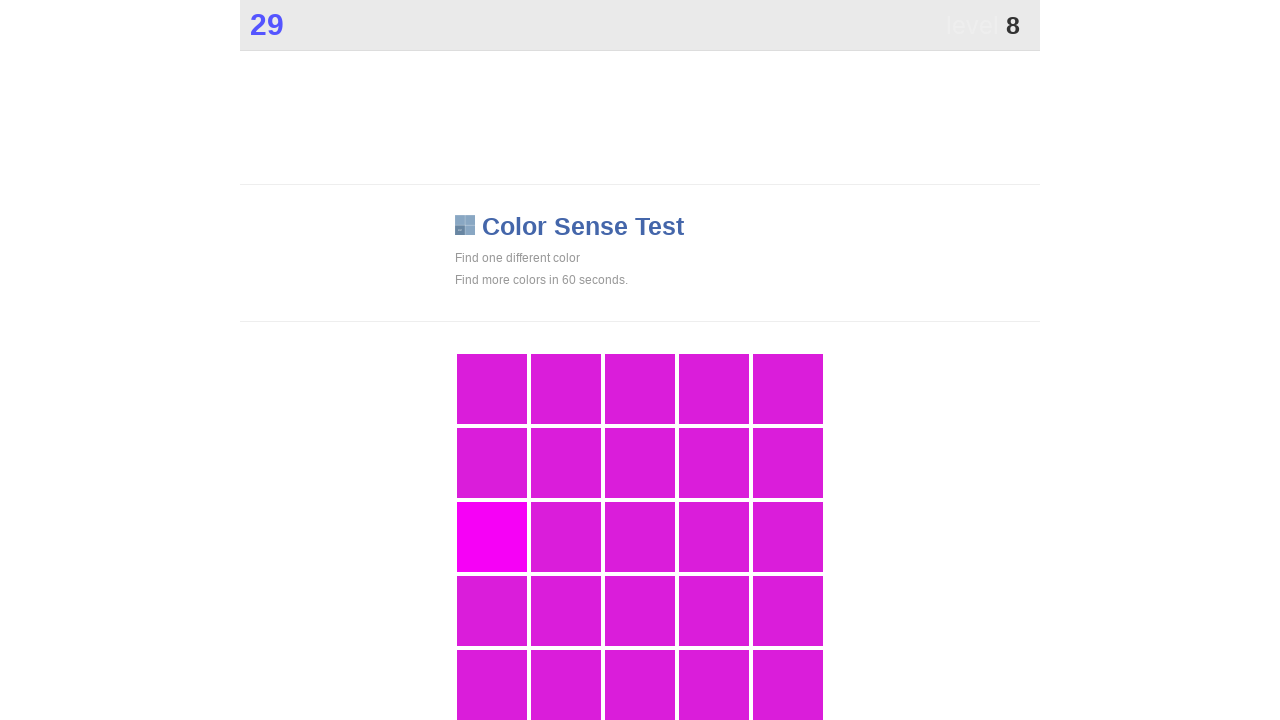

Identified unique color: rgb(246, 1, 246)
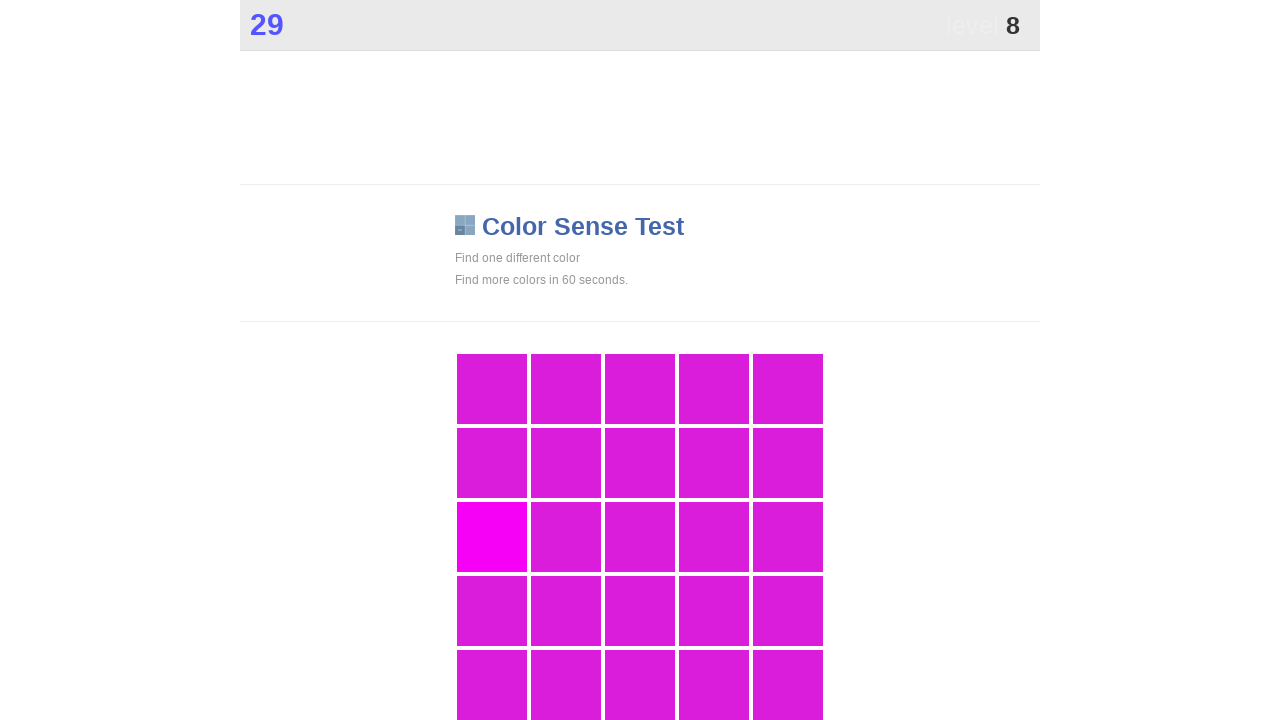

Clicked button with unique color at index 10
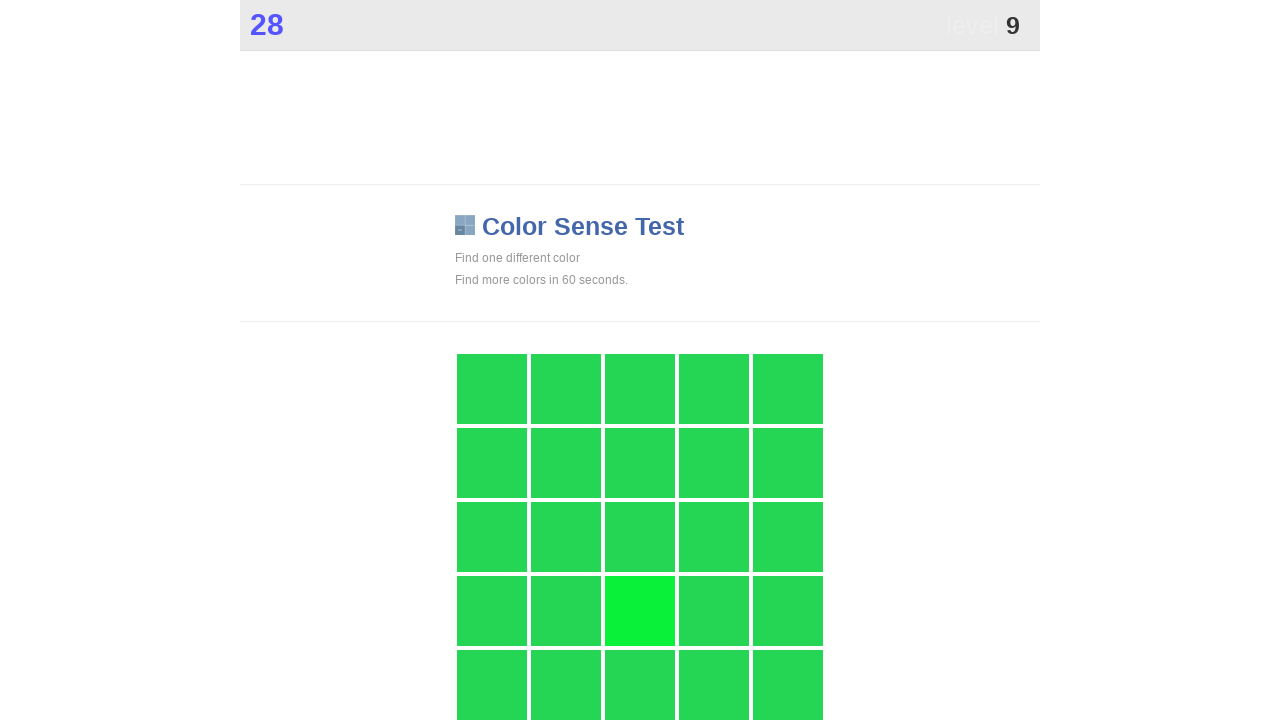

Waited 100ms for game to update
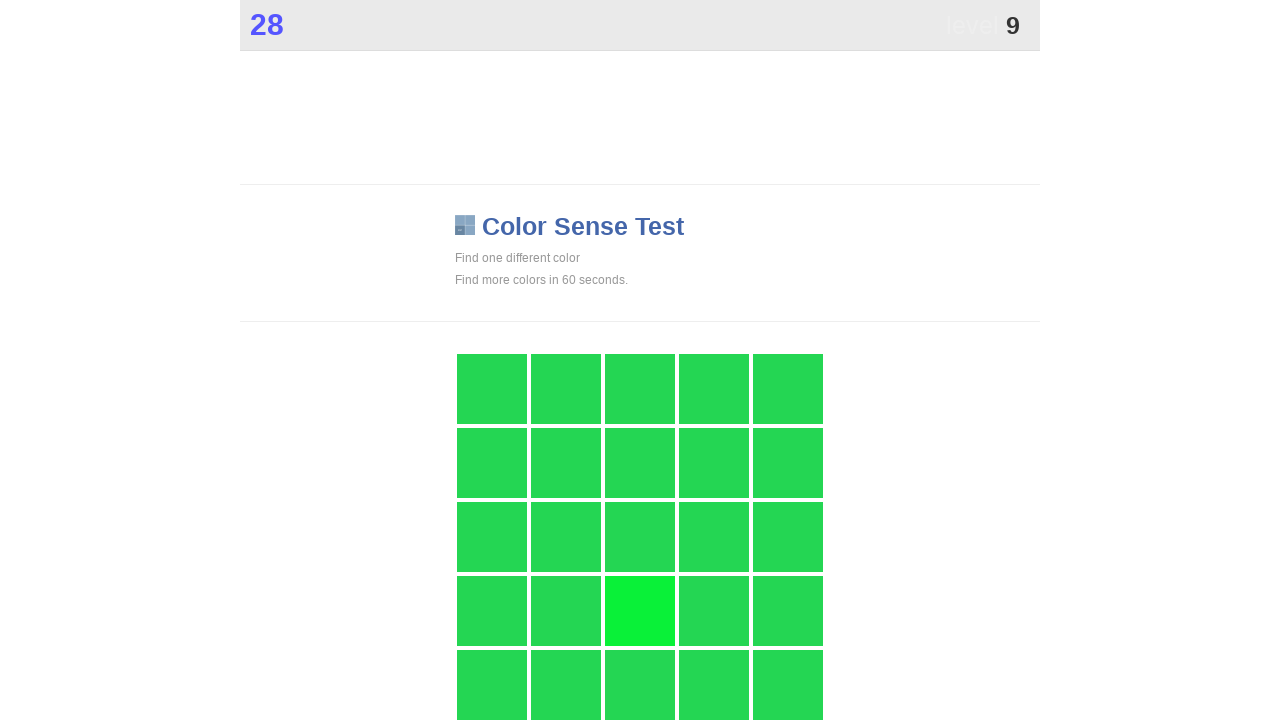

Retrieved all button elements from the game grid
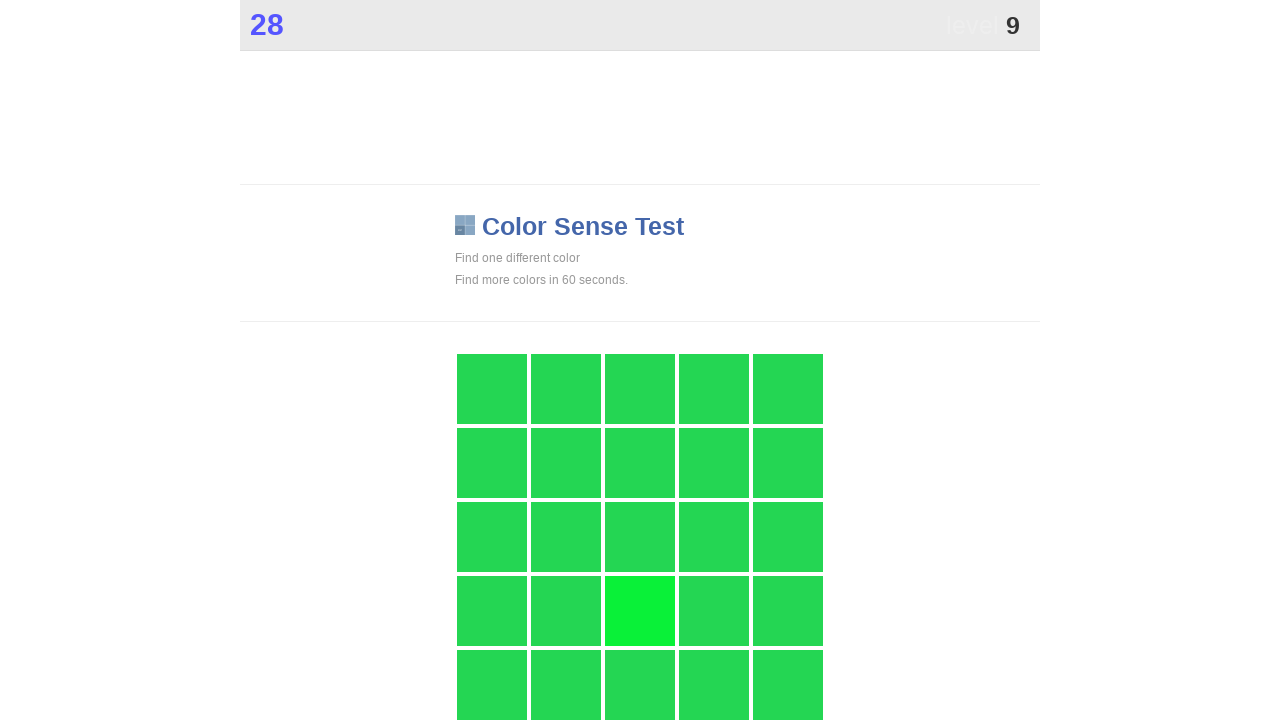

Extracted background colors from all buttons
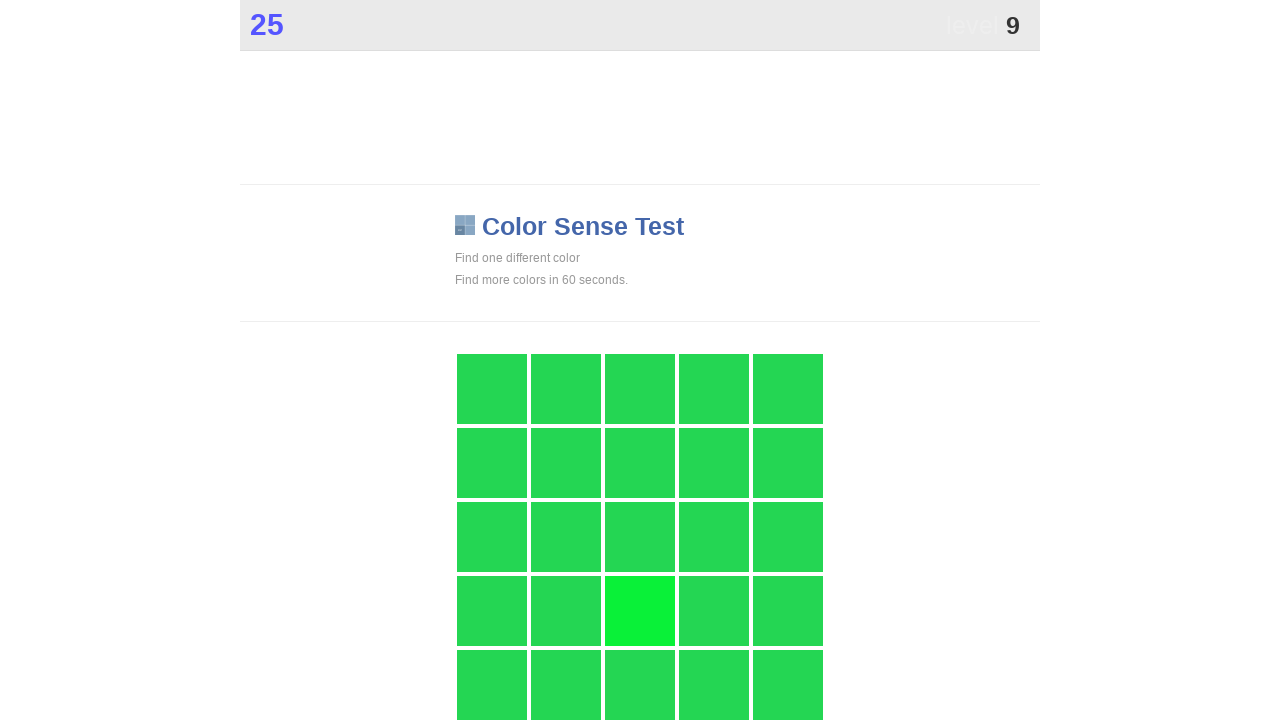

Counted color occurrences to find unique color
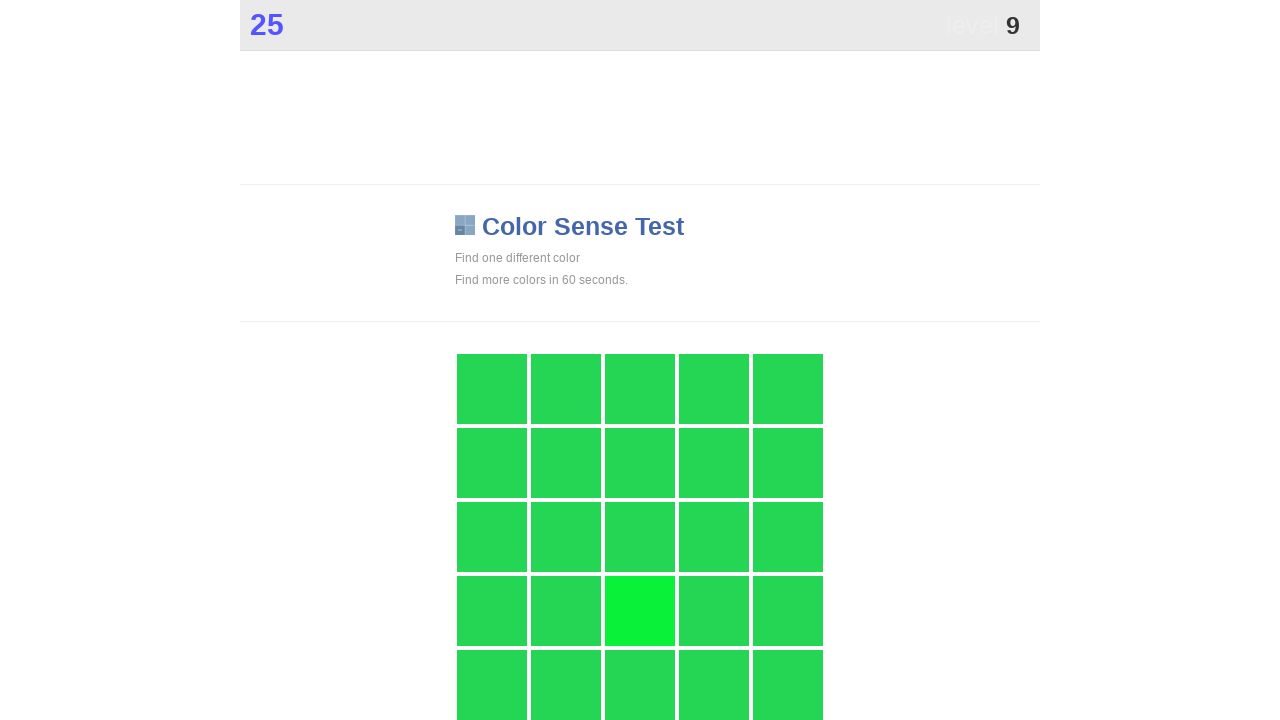

Identified unique color: rgb(9, 241, 56)
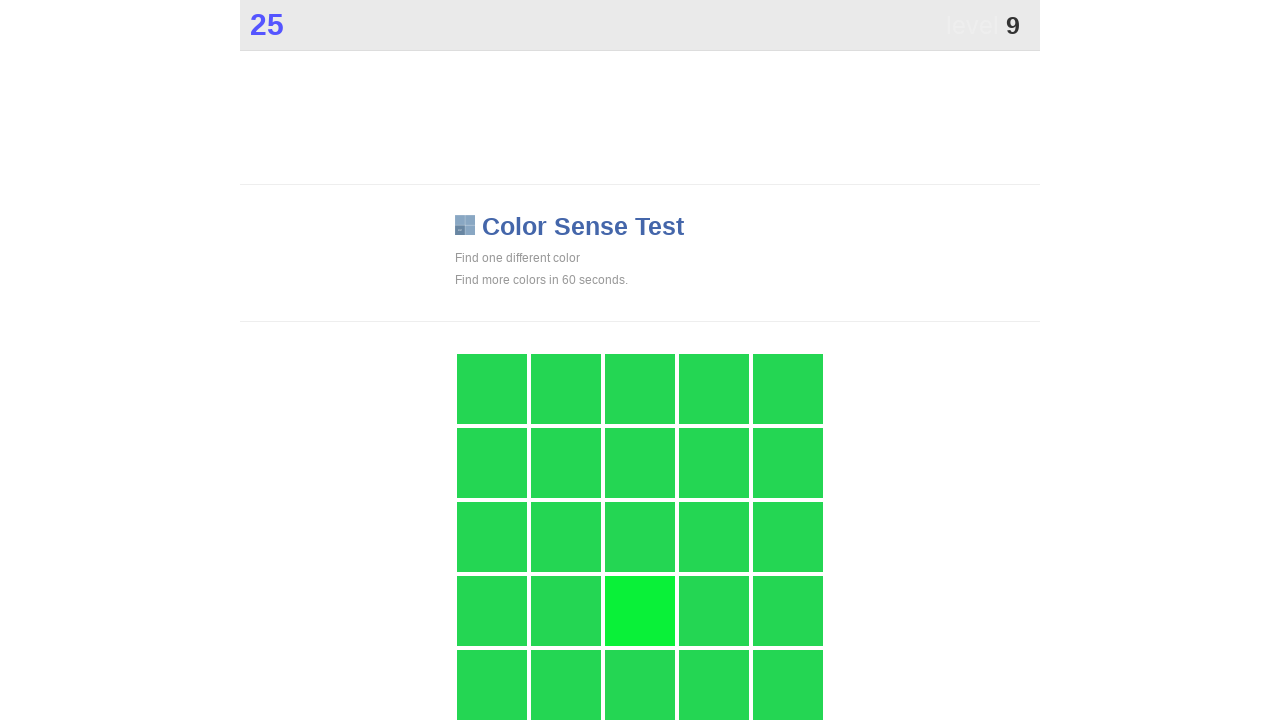

Clicked button with unique color at index 17
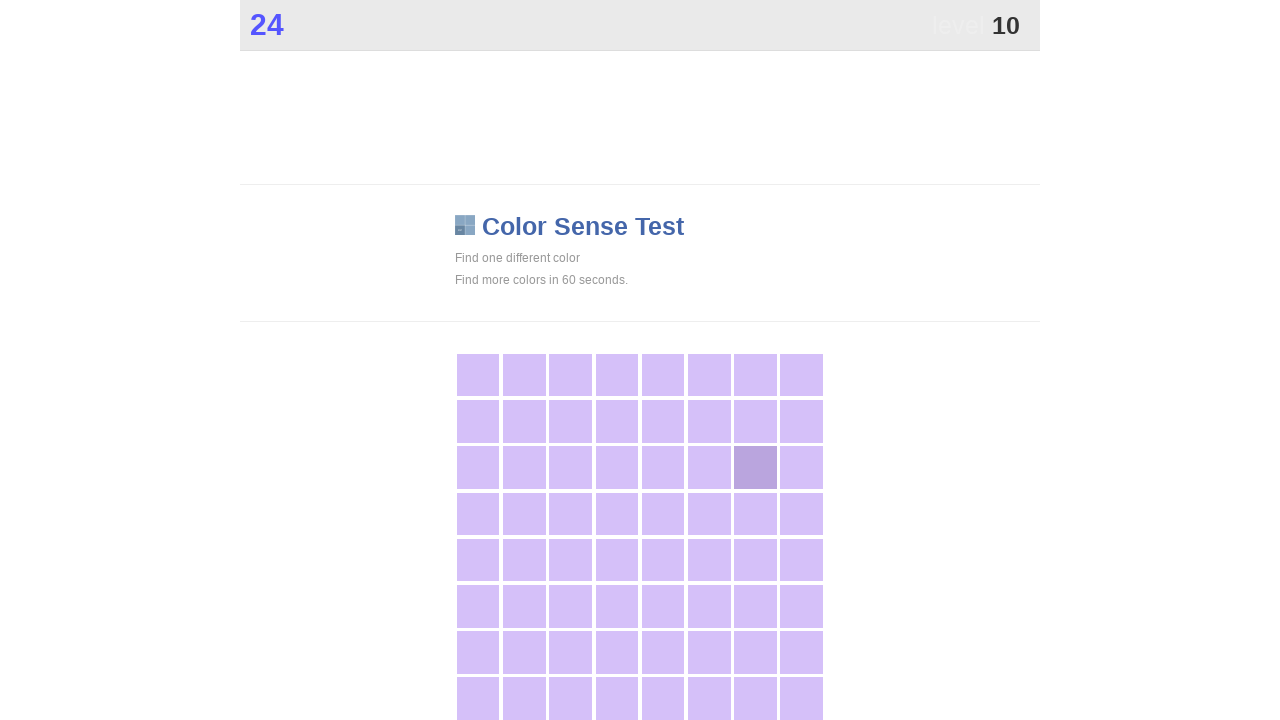

Waited 100ms for game to update
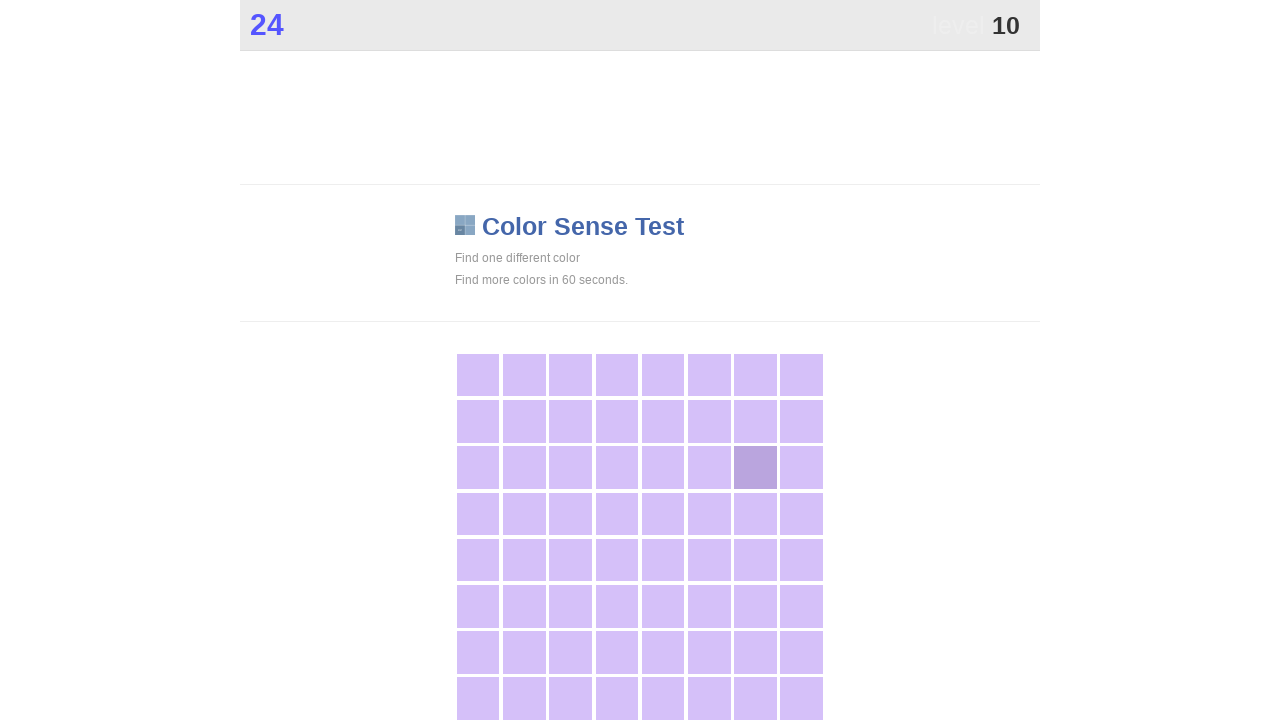

Retrieved all button elements from the game grid
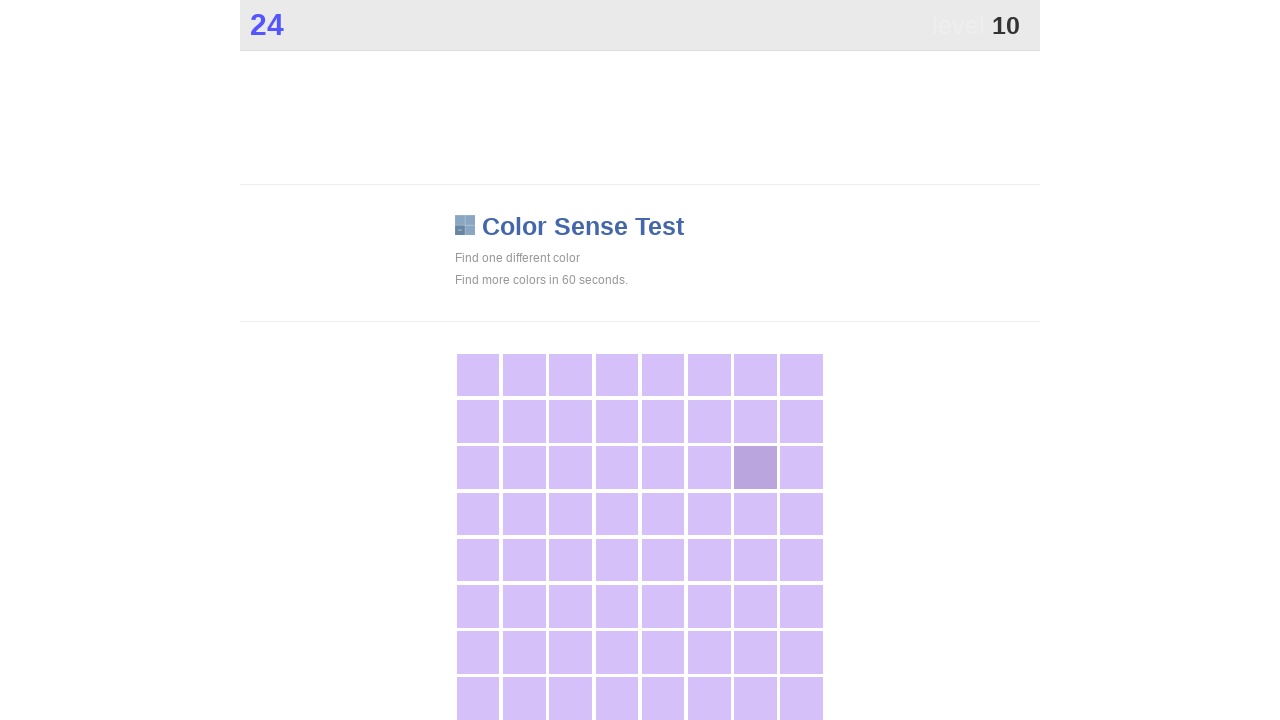

Extracted background colors from all buttons
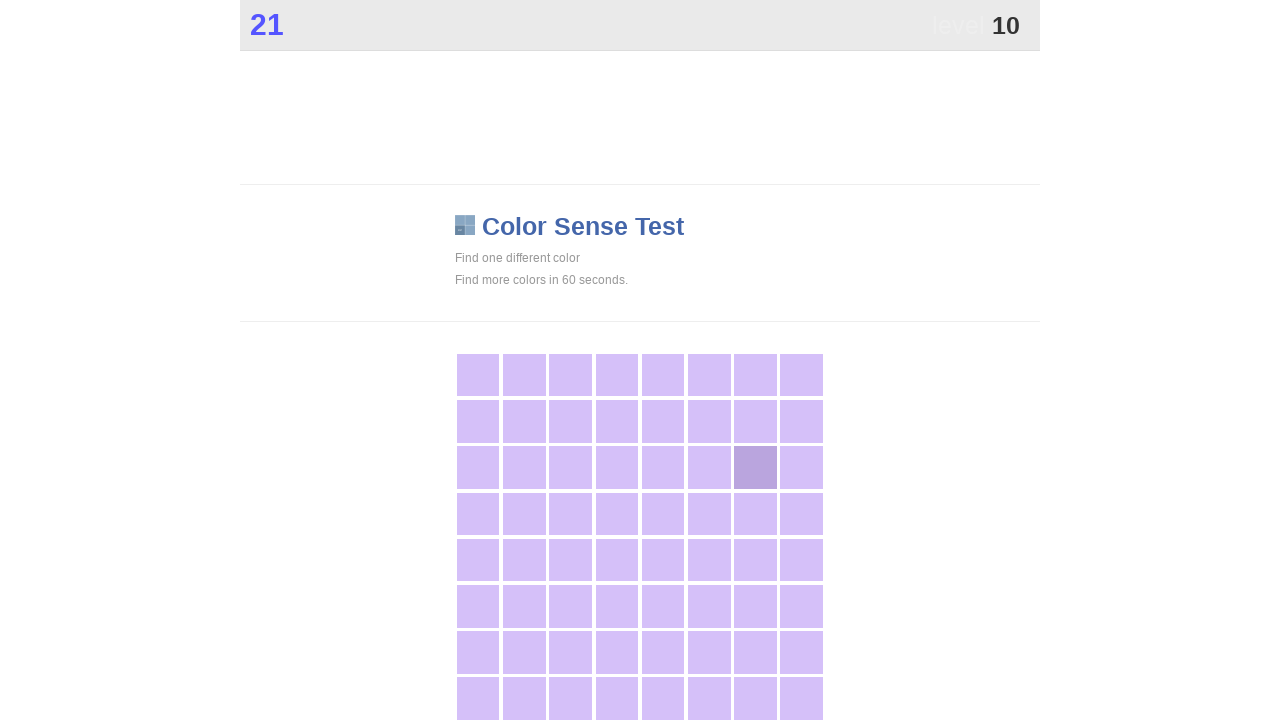

Counted color occurrences to find unique color
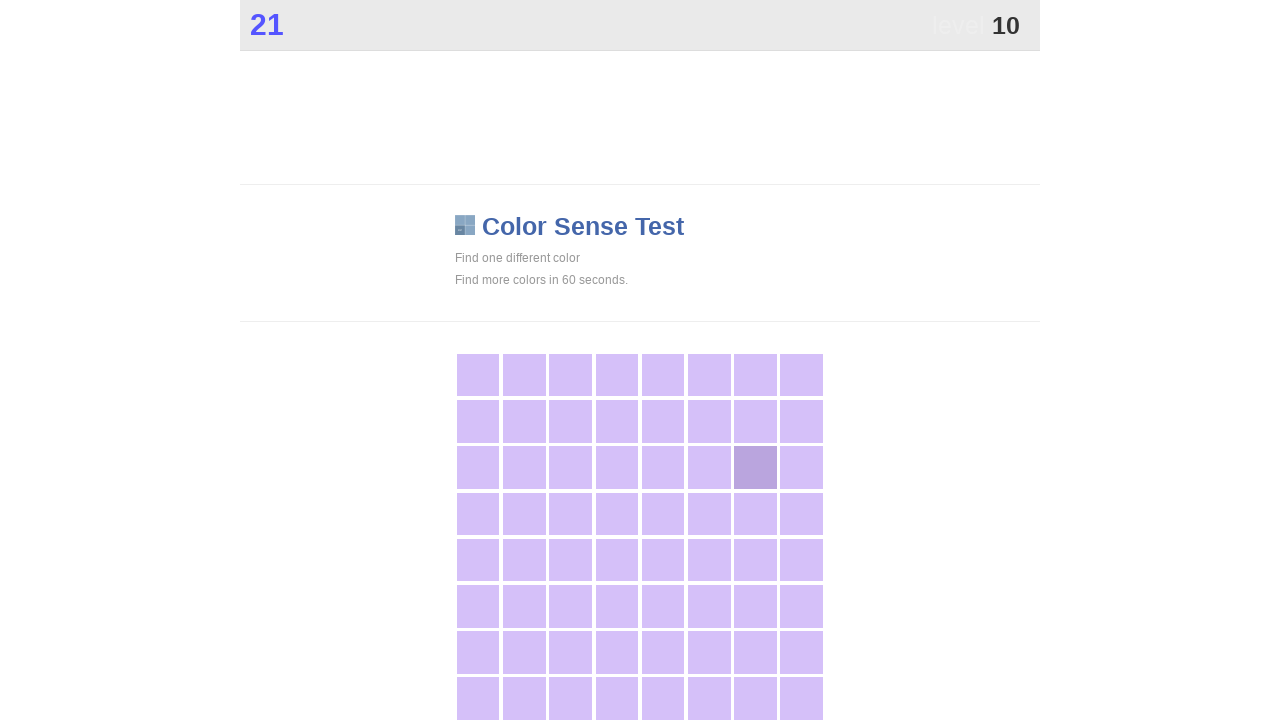

Identified unique color: rgb(186, 165, 222)
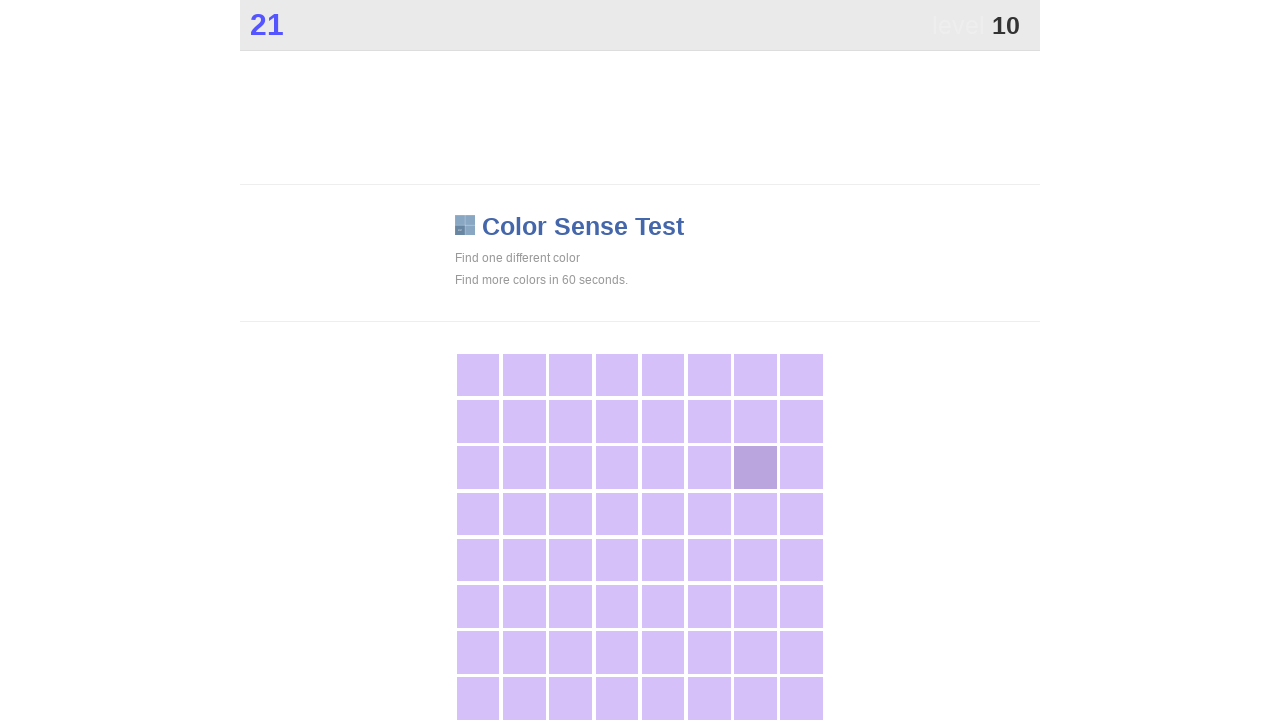

Clicked button with unique color at index 22
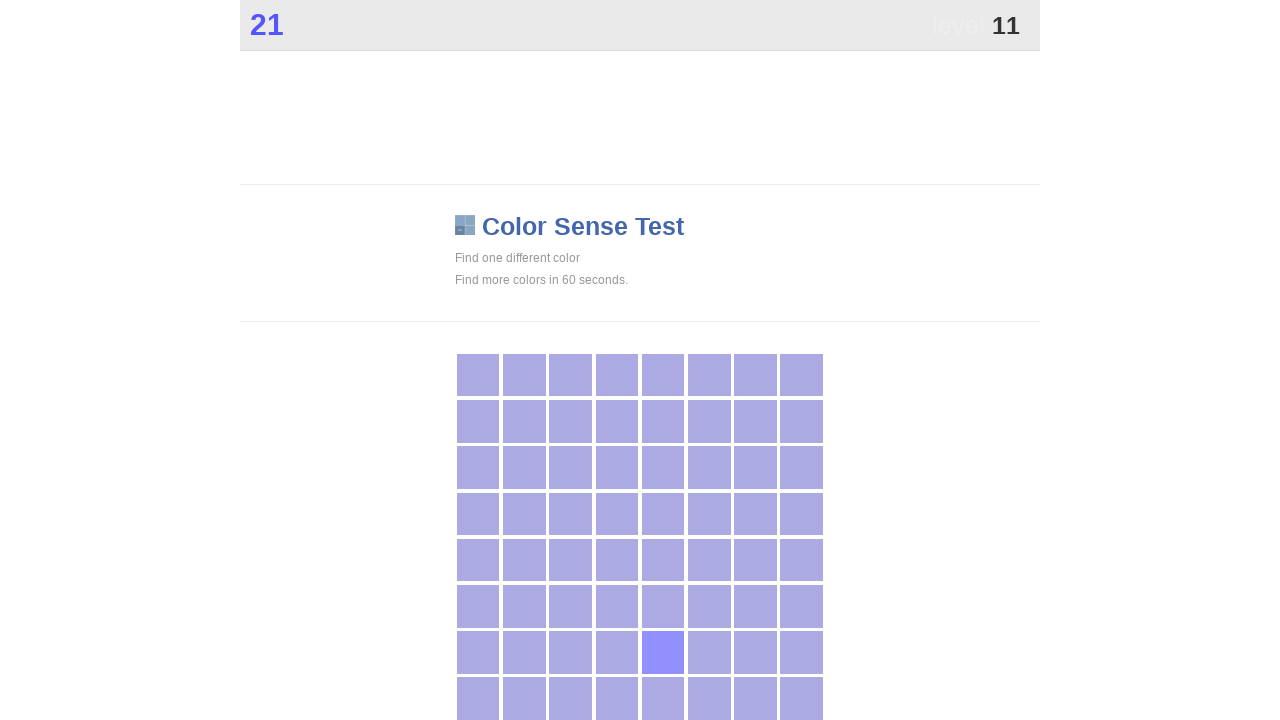

Waited 100ms for game to update
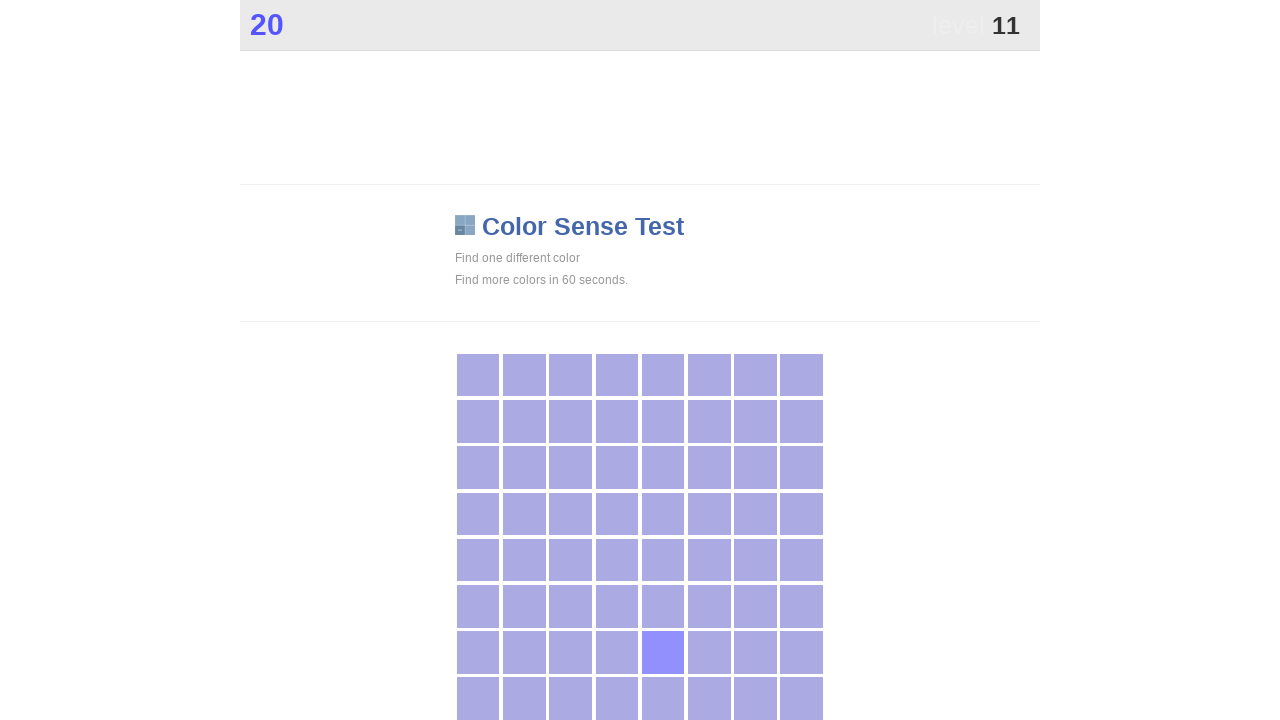

Retrieved all button elements from the game grid
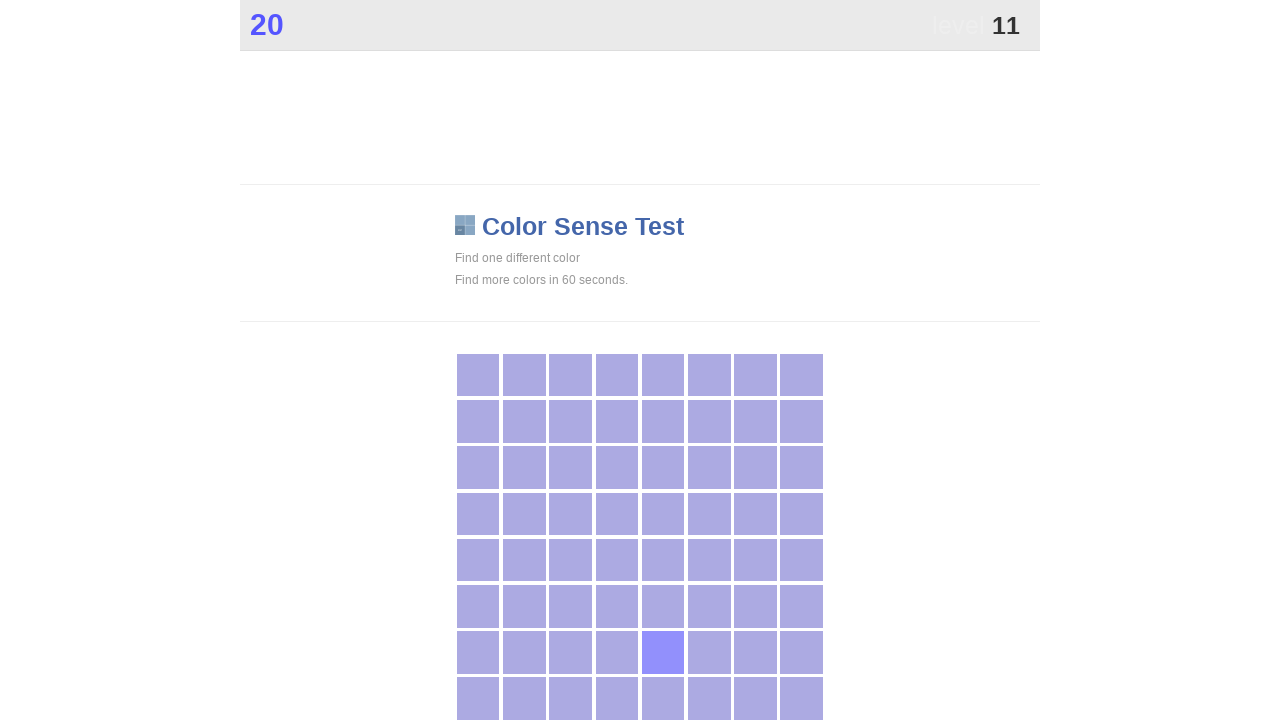

Extracted background colors from all buttons
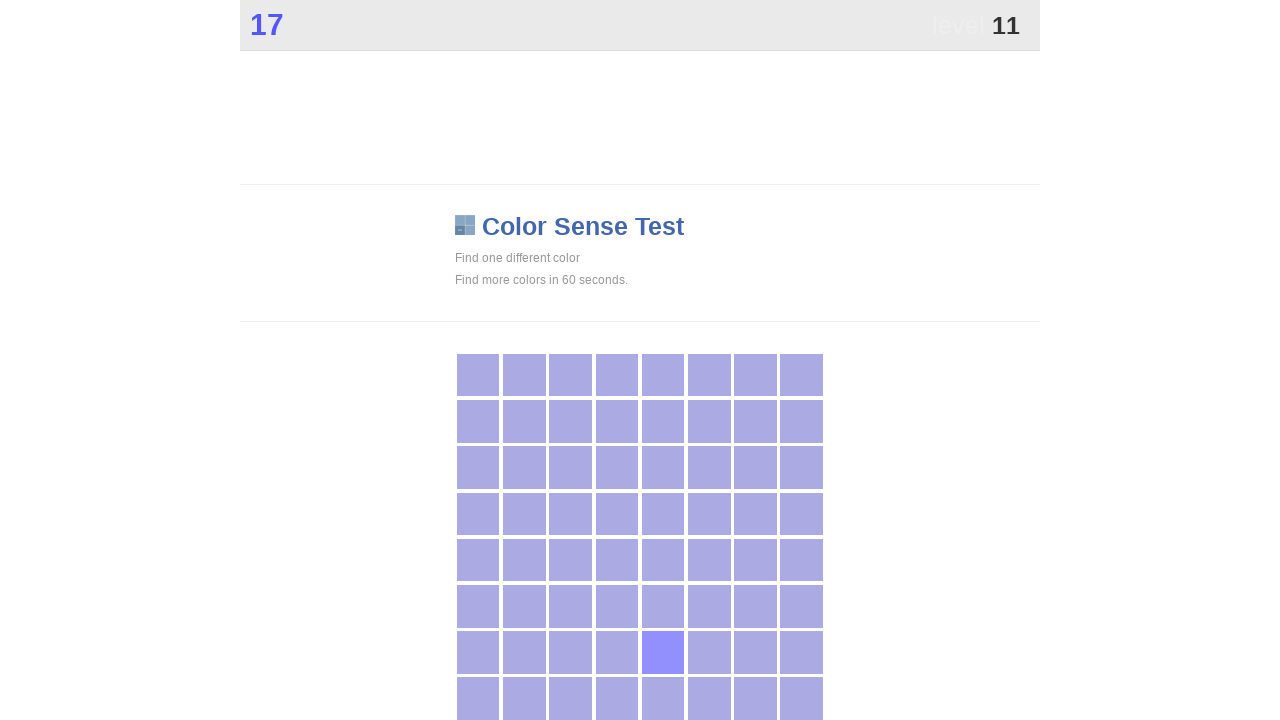

Counted color occurrences to find unique color
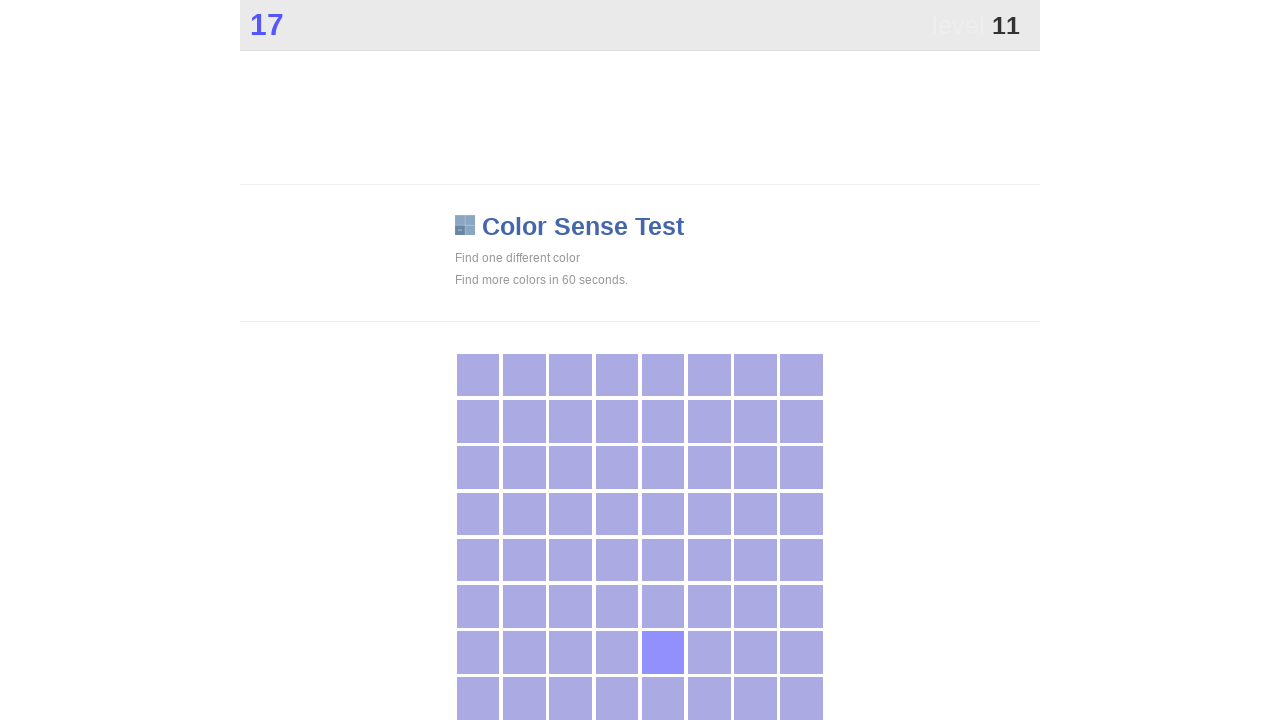

Identified unique color: rgb(146, 144, 252)
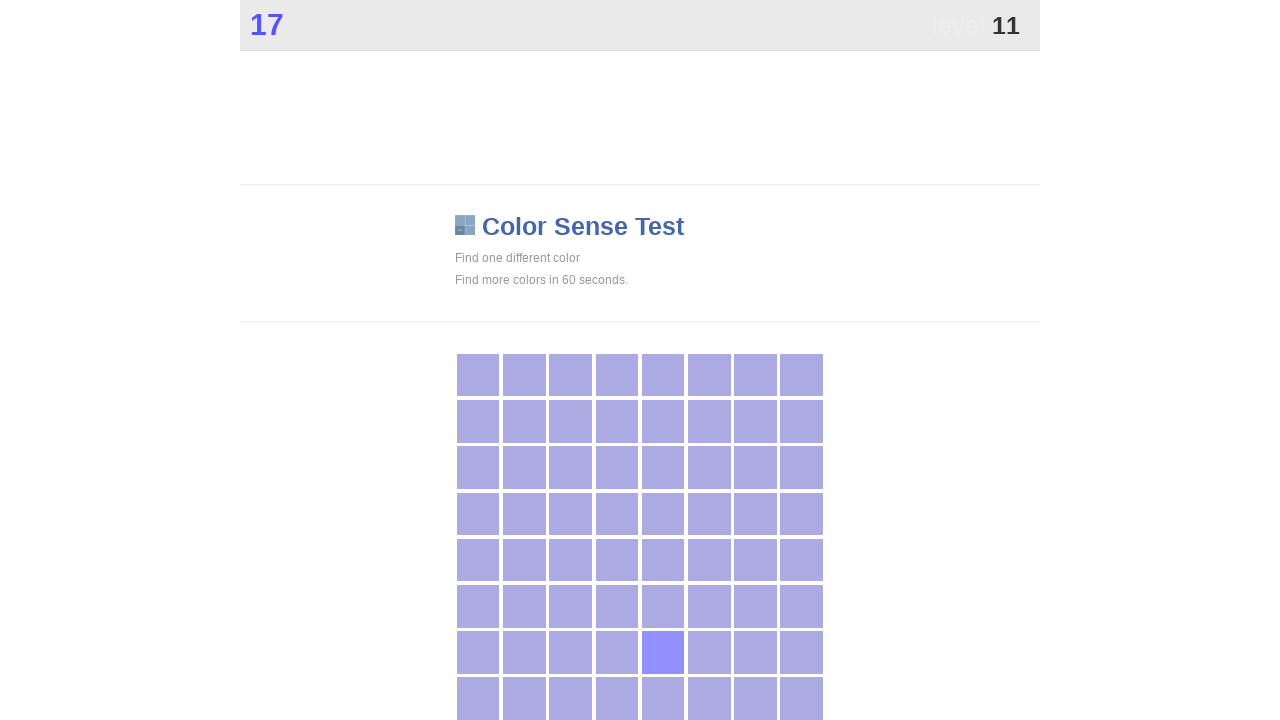

Clicked button with unique color at index 52
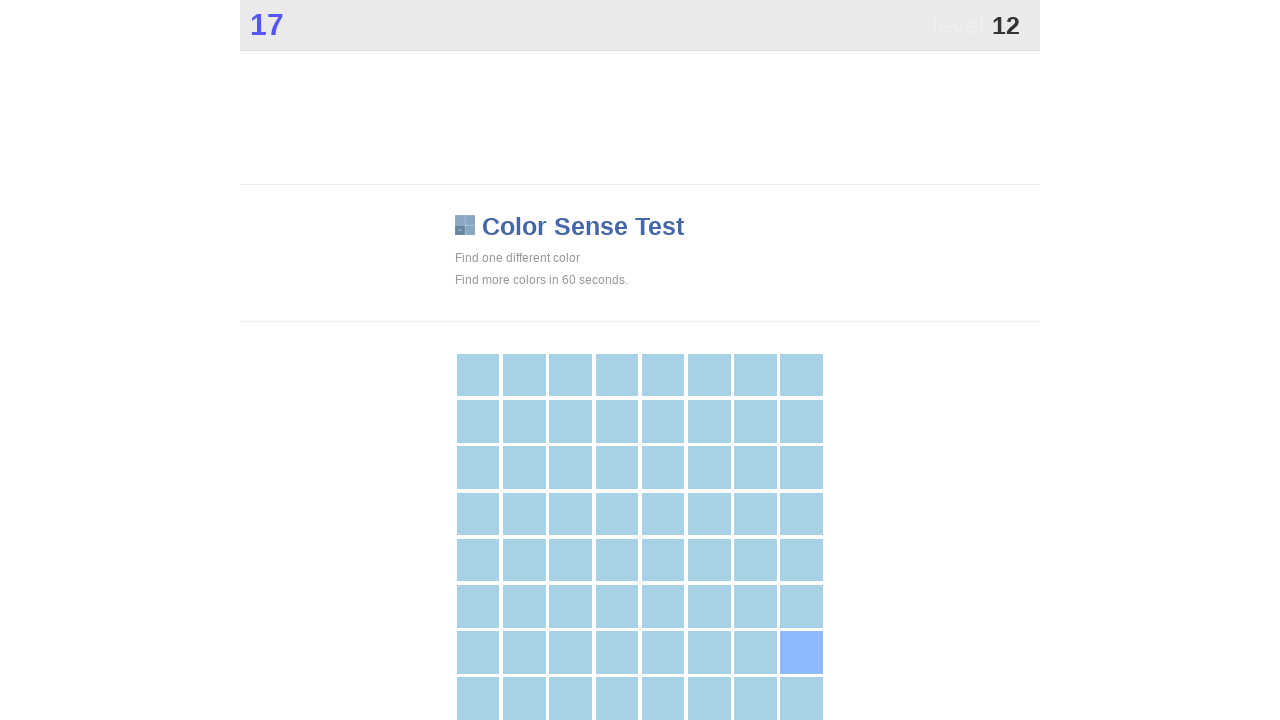

Waited 100ms for game to update
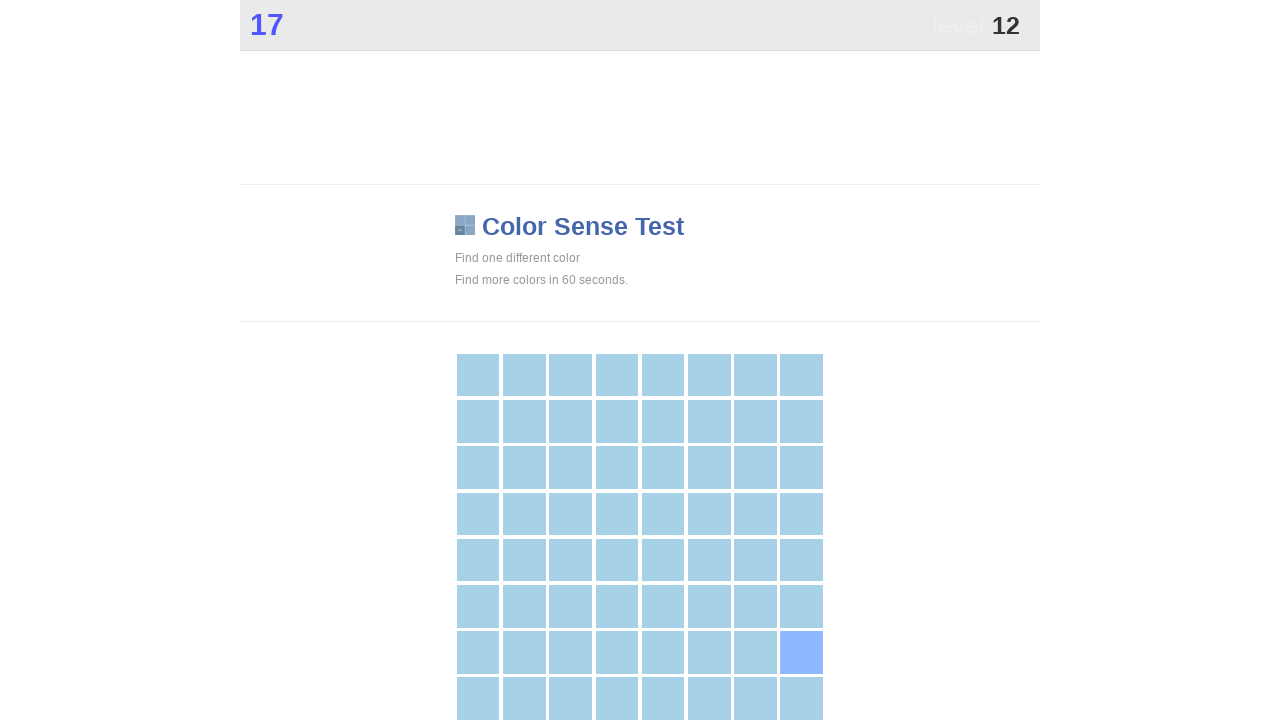

Retrieved all button elements from the game grid
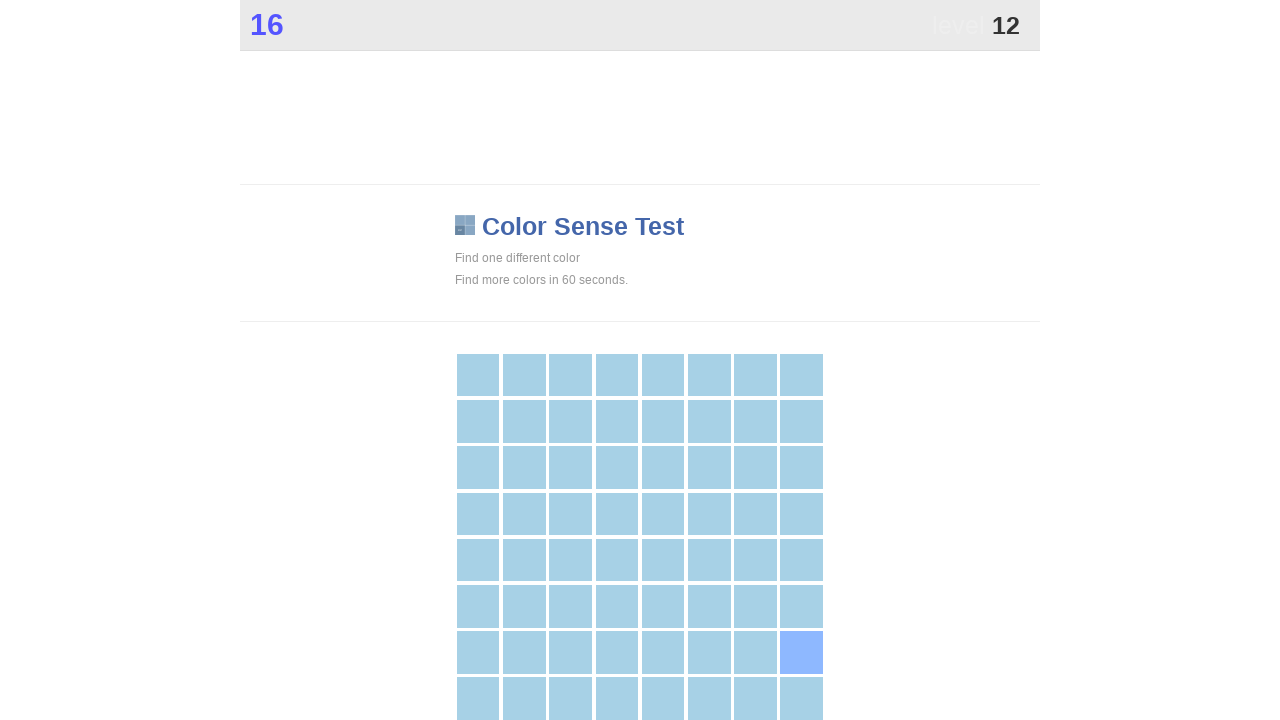

Extracted background colors from all buttons
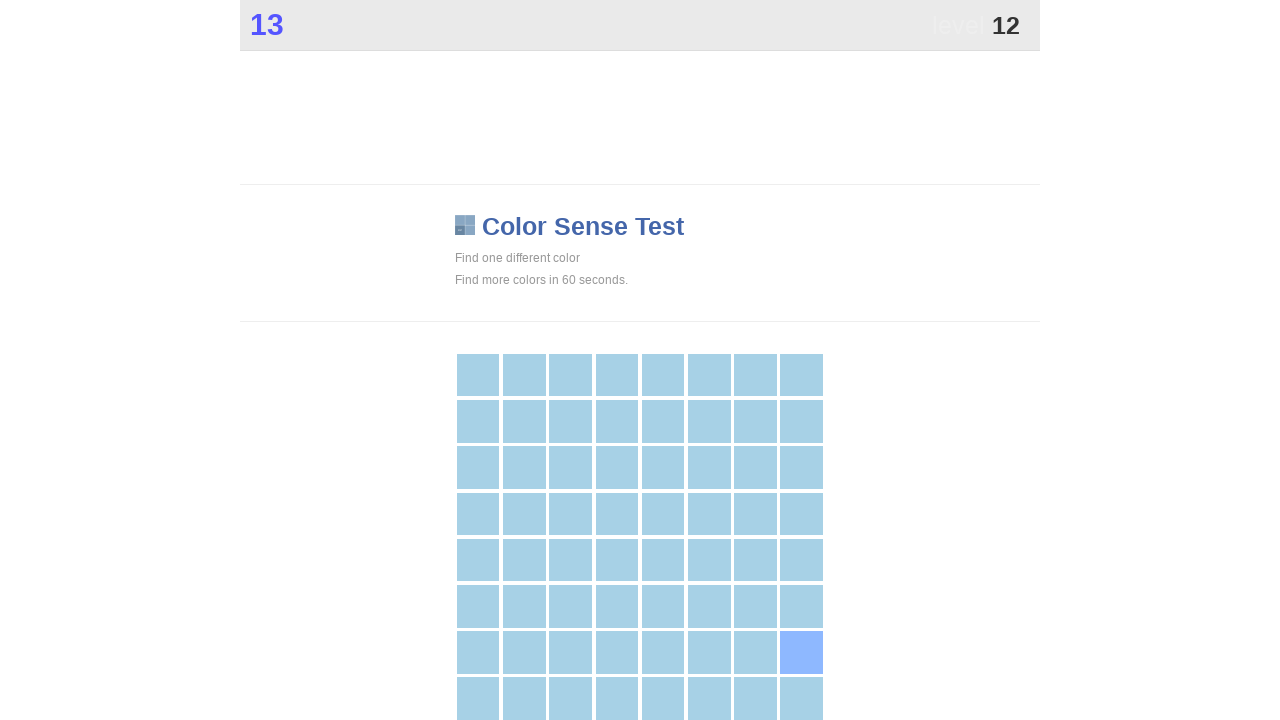

Counted color occurrences to find unique color
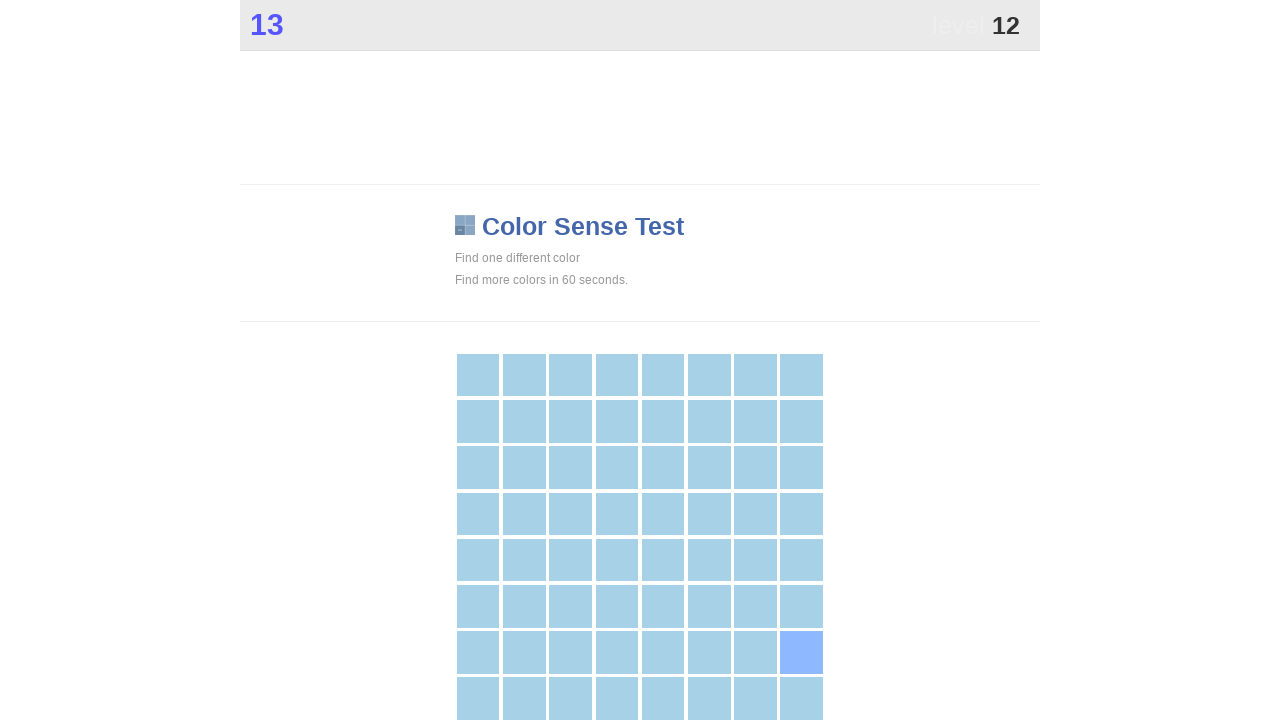

Identified unique color: rgb(142, 184, 255)
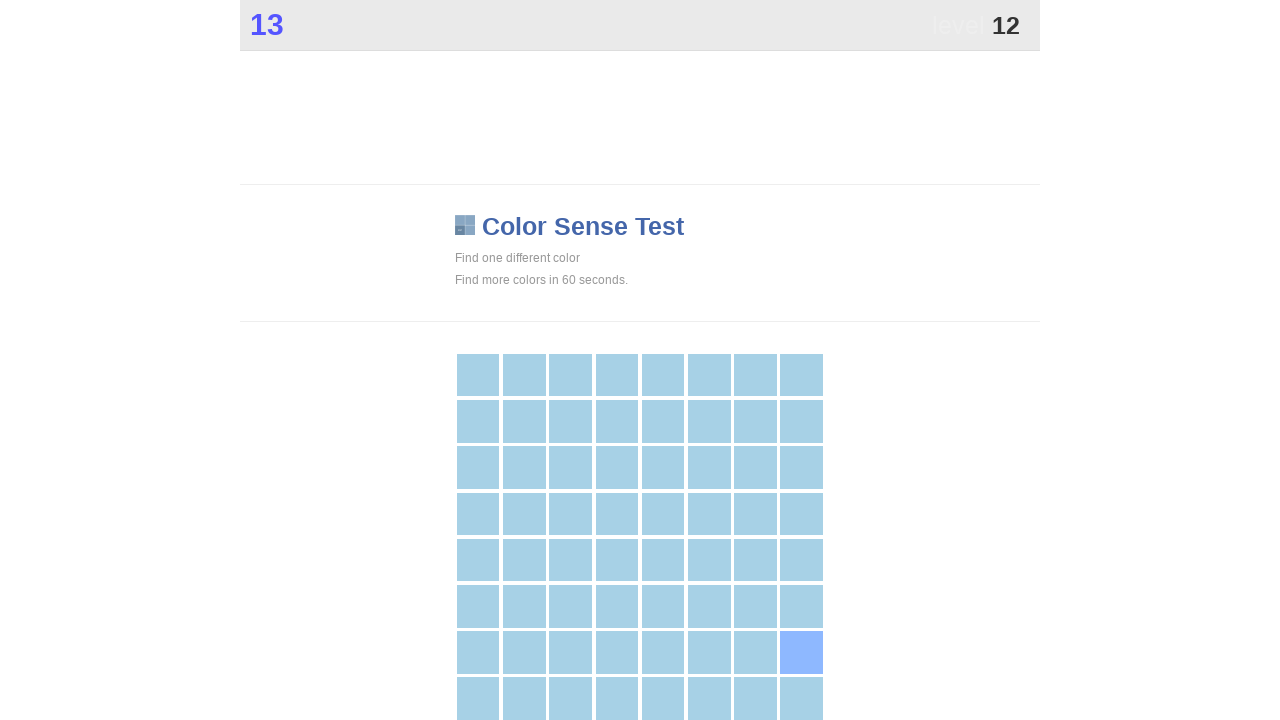

Clicked button with unique color at index 55
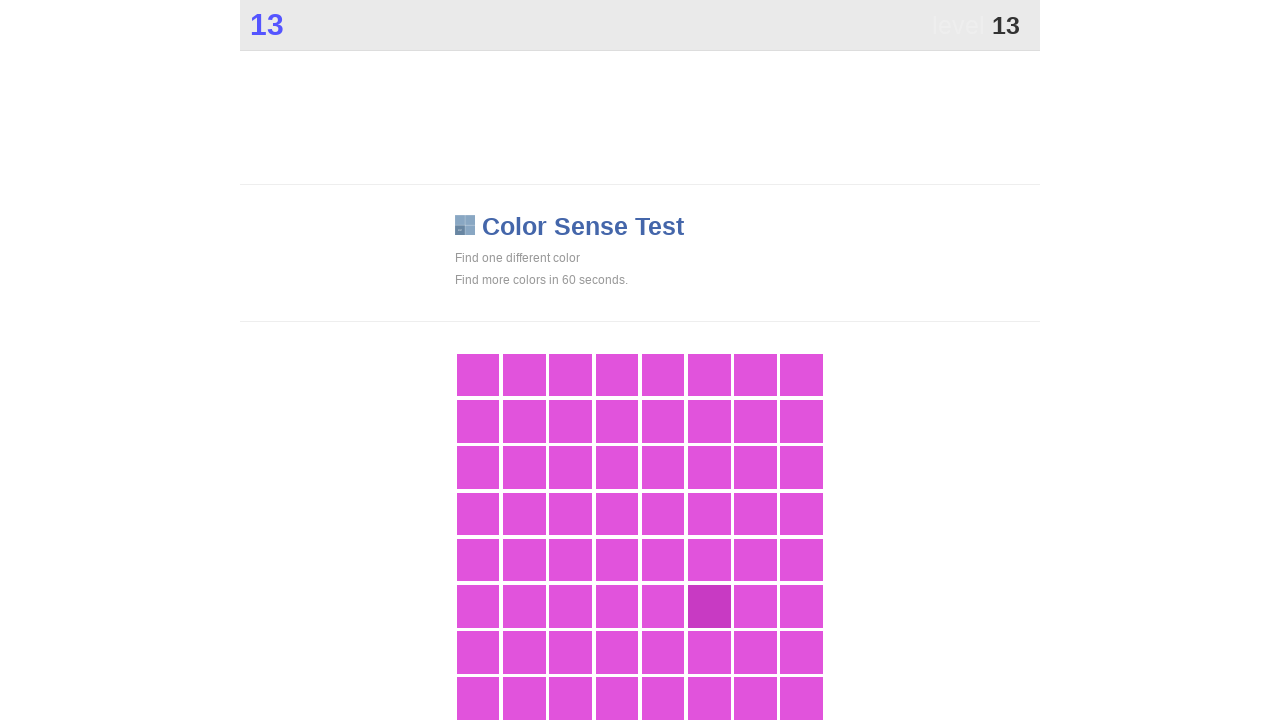

Waited 100ms for game to update
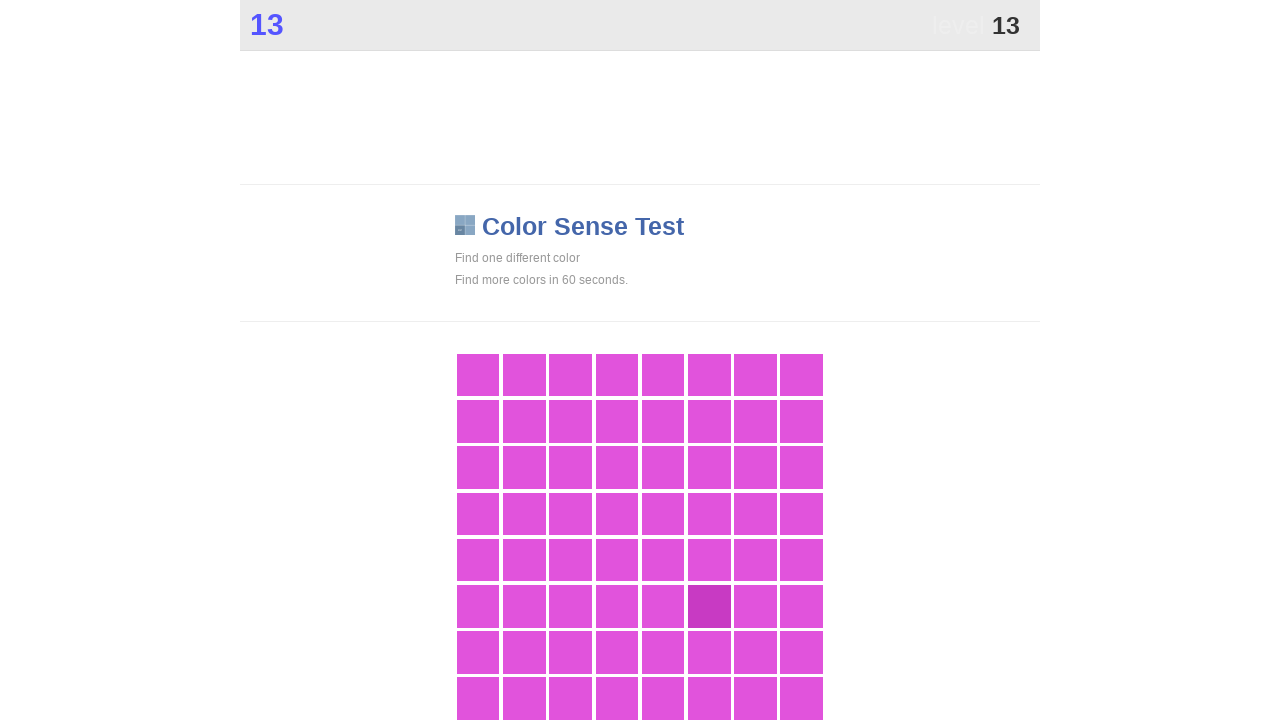

Retrieved all button elements from the game grid
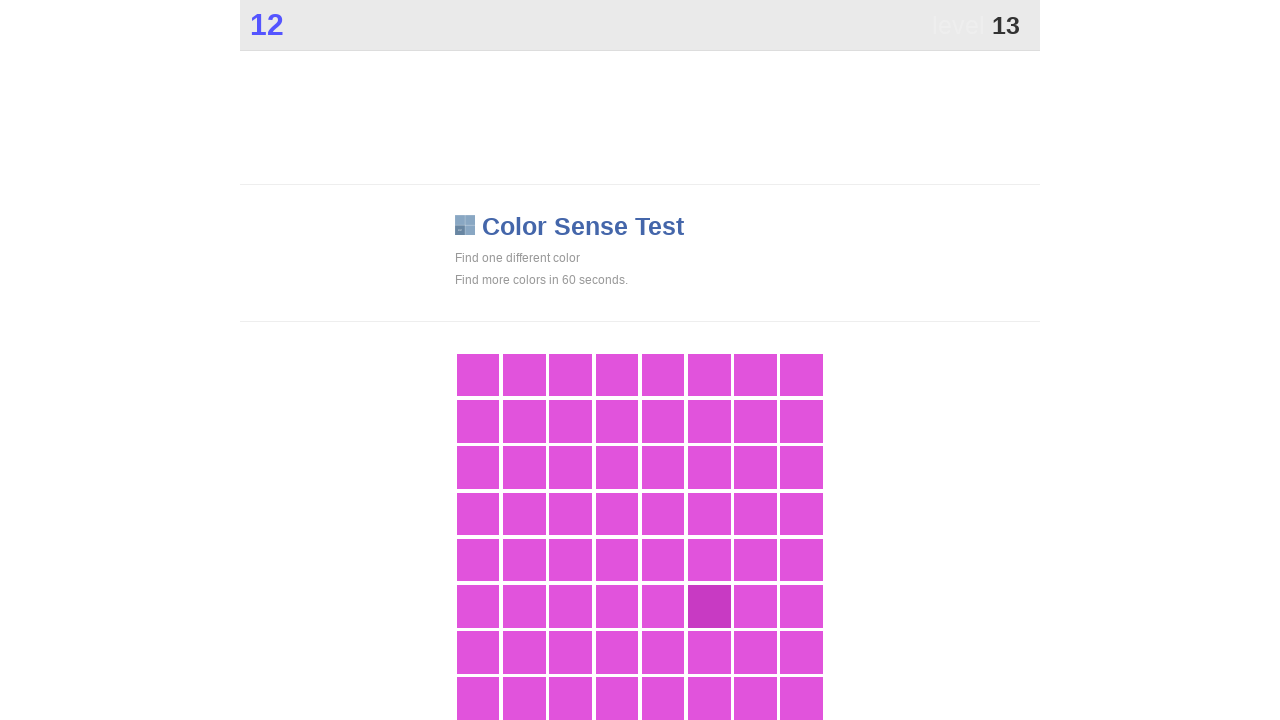

Extracted background colors from all buttons
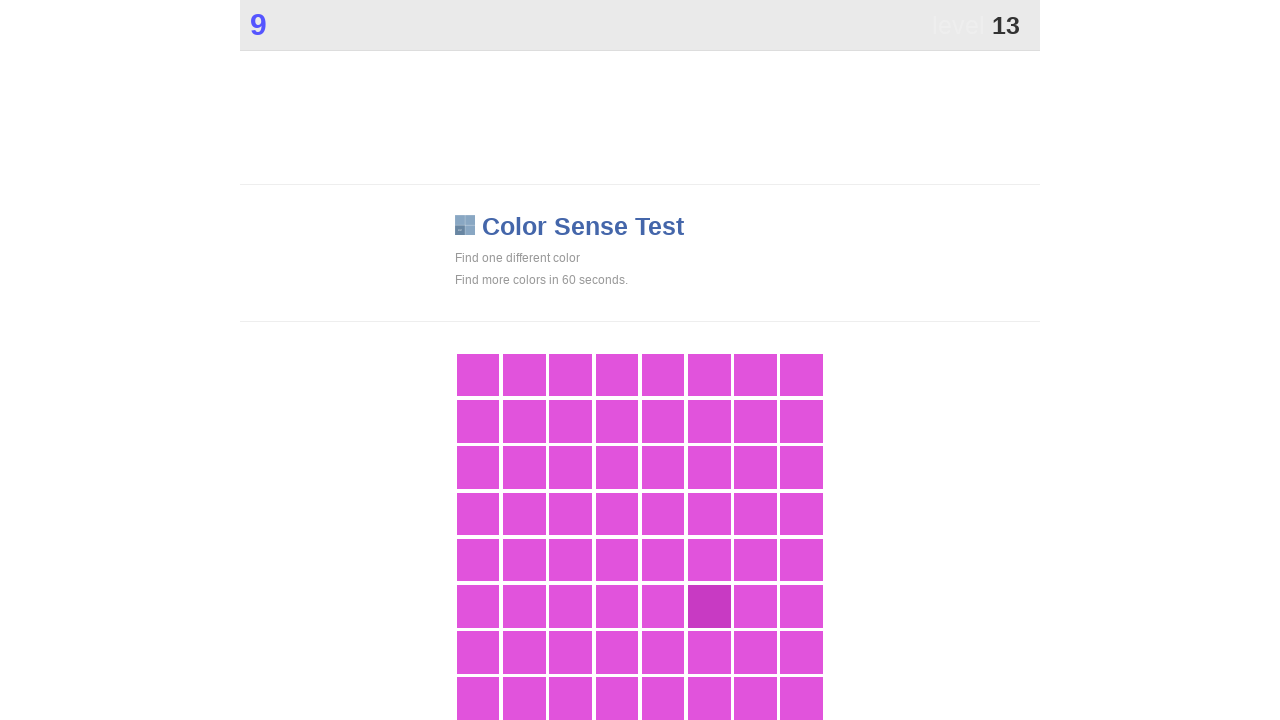

Counted color occurrences to find unique color
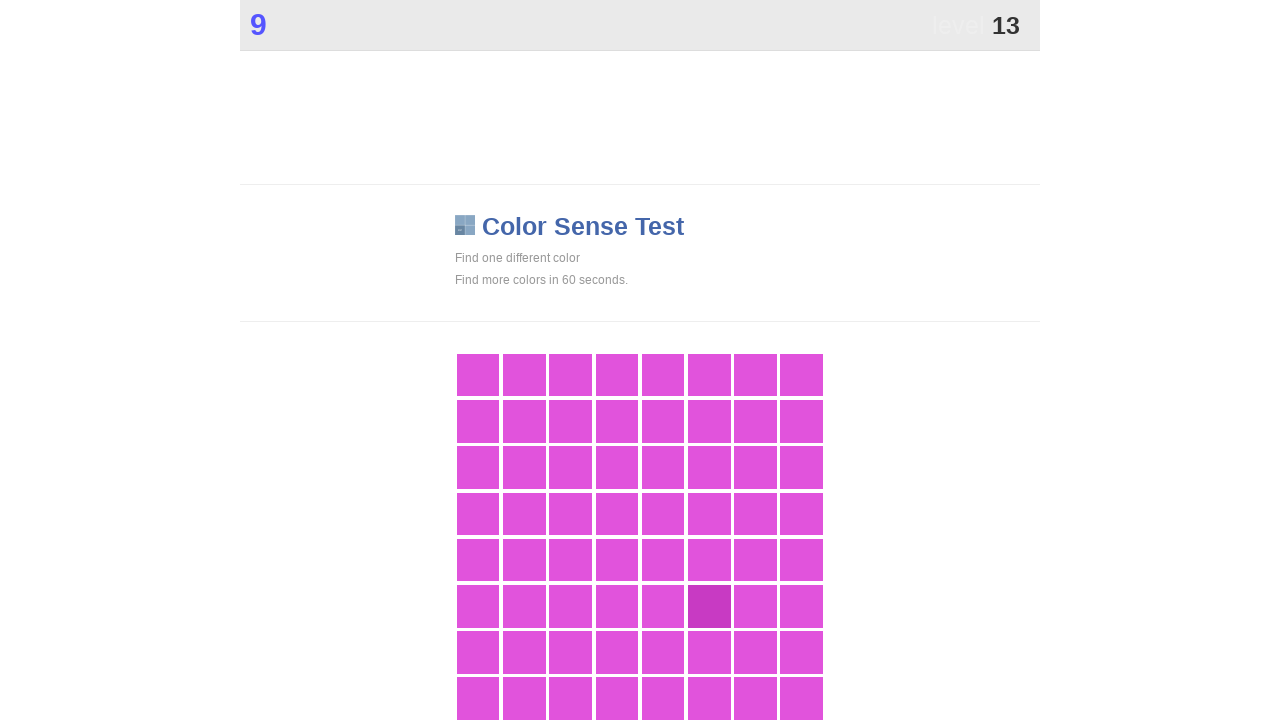

Identified unique color: rgb(200, 58, 195)
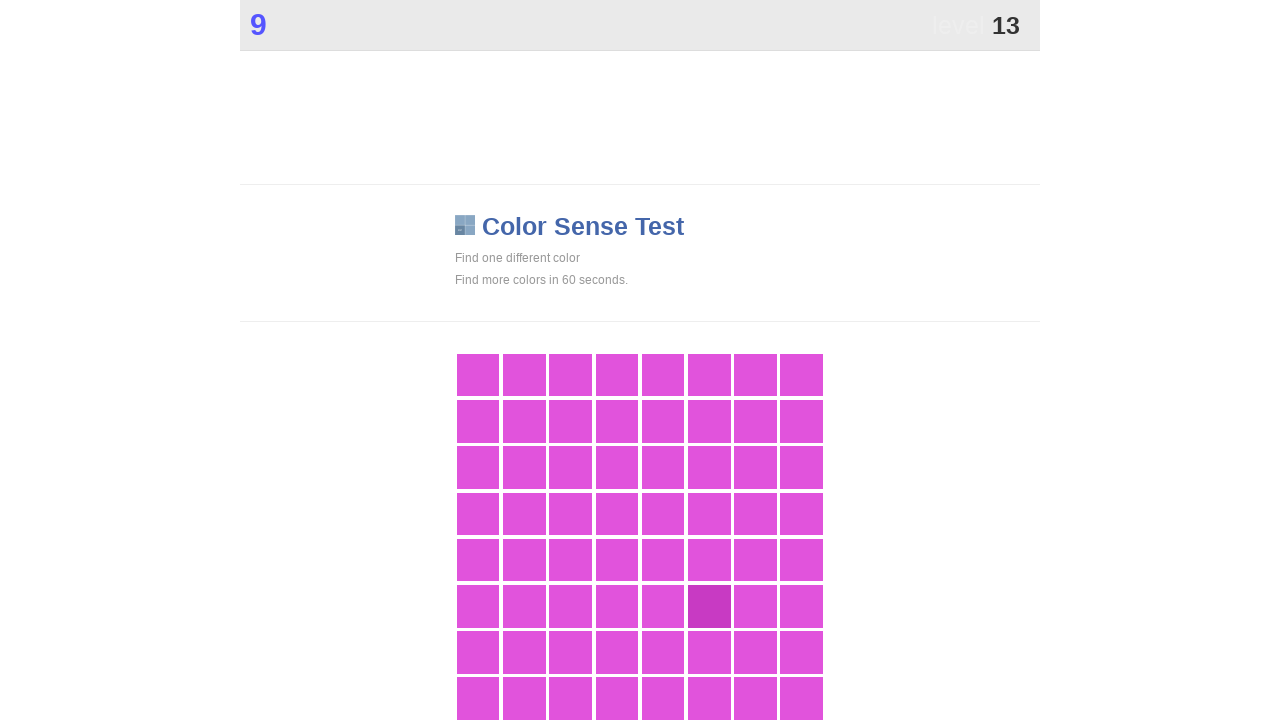

Clicked button with unique color at index 45
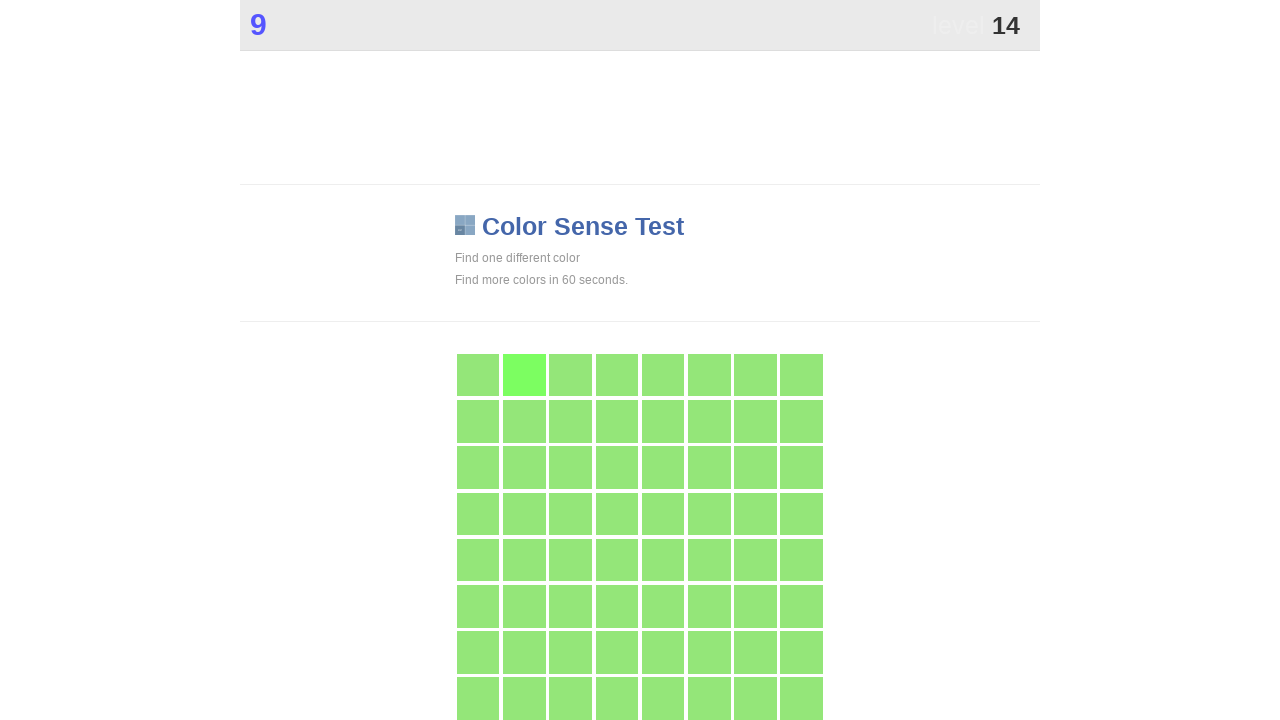

Waited 100ms for game to update
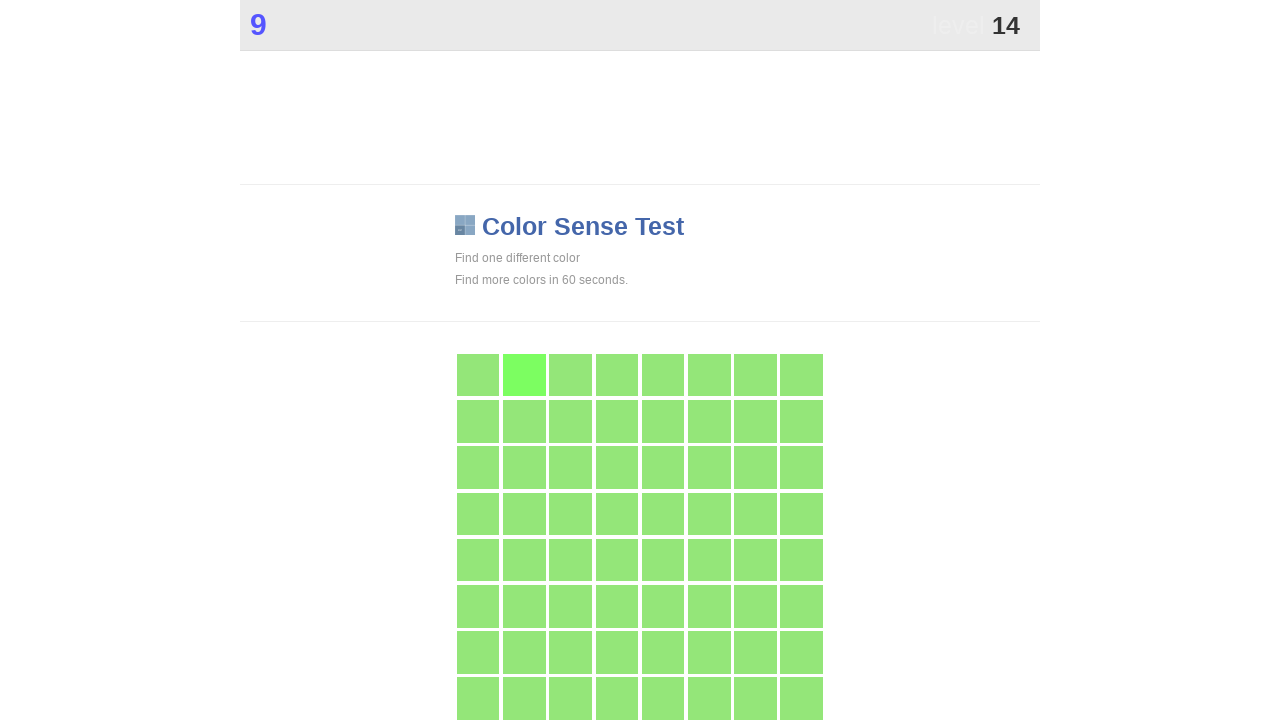

Retrieved all button elements from the game grid
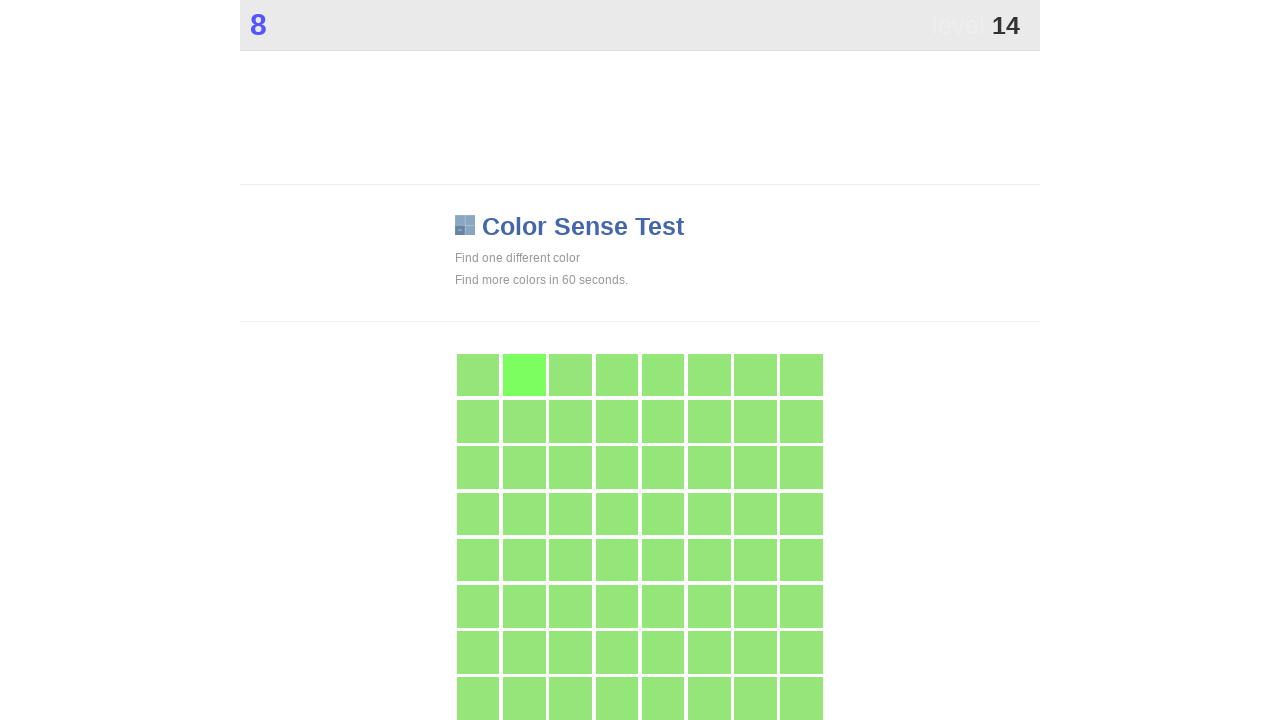

Extracted background colors from all buttons
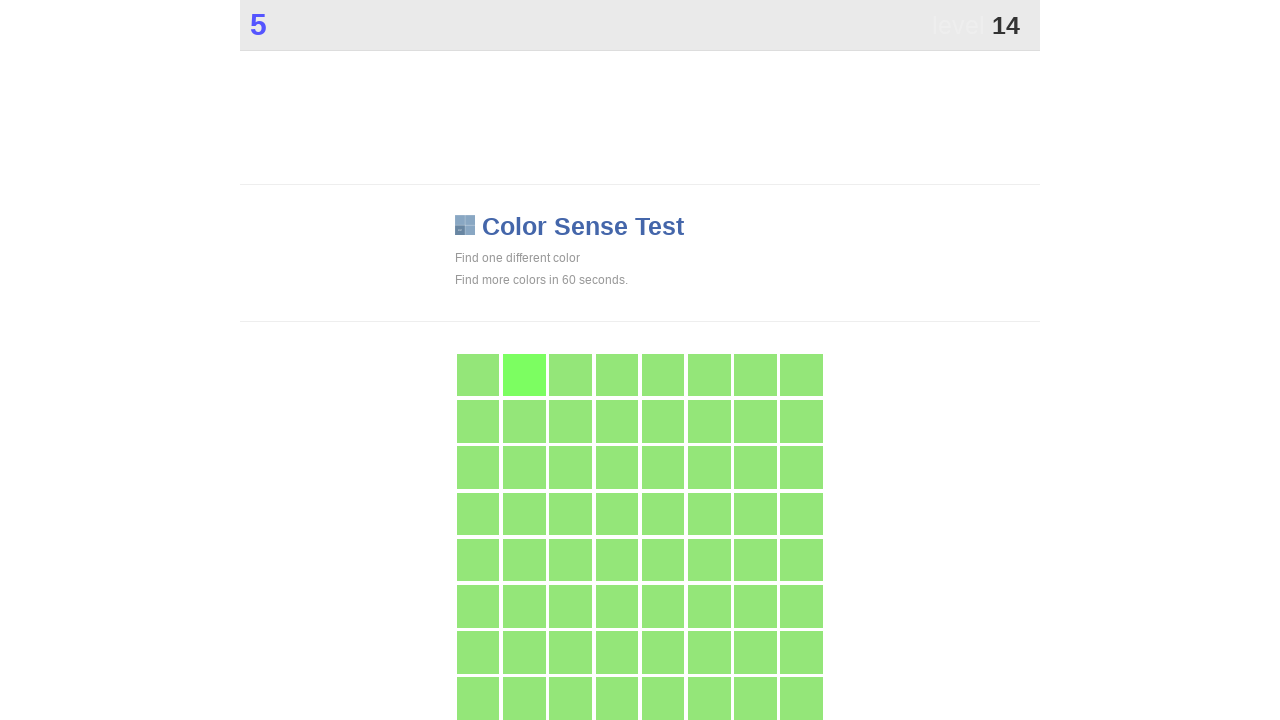

Counted color occurrences to find unique color
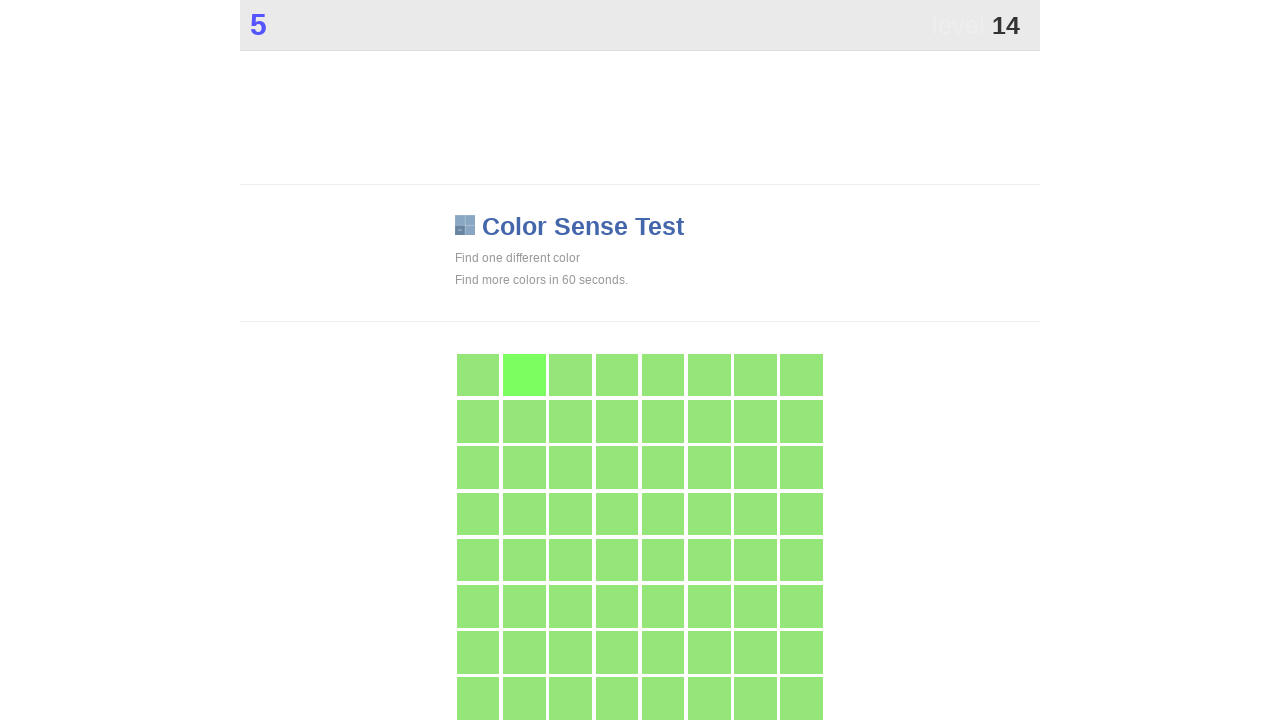

Identified unique color: rgb(124, 254, 97)
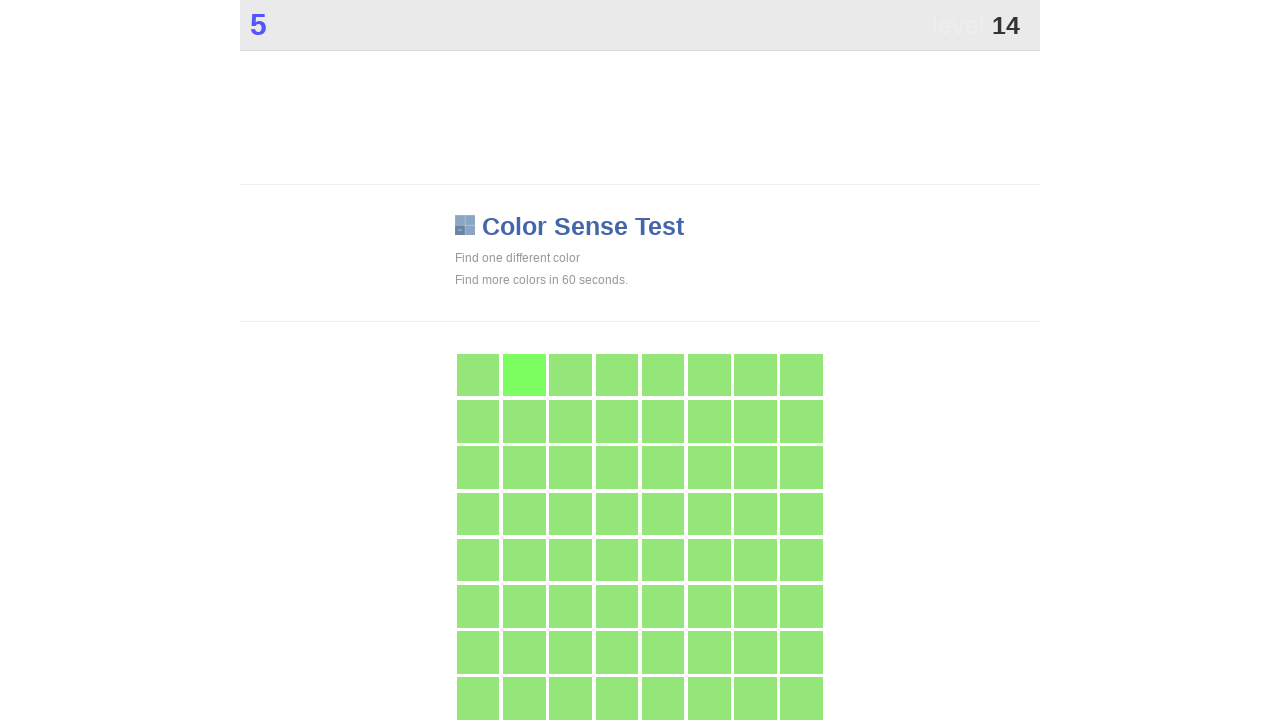

Clicked button with unique color at index 1
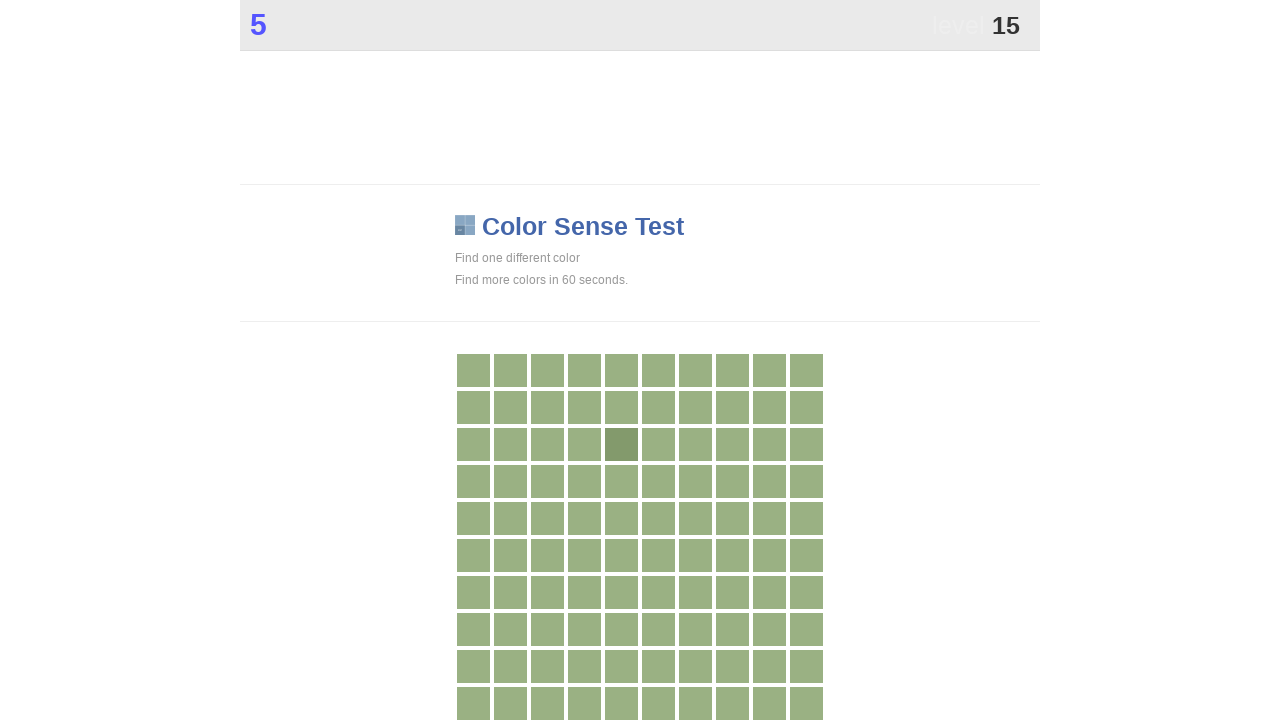

Waited 100ms for game to update
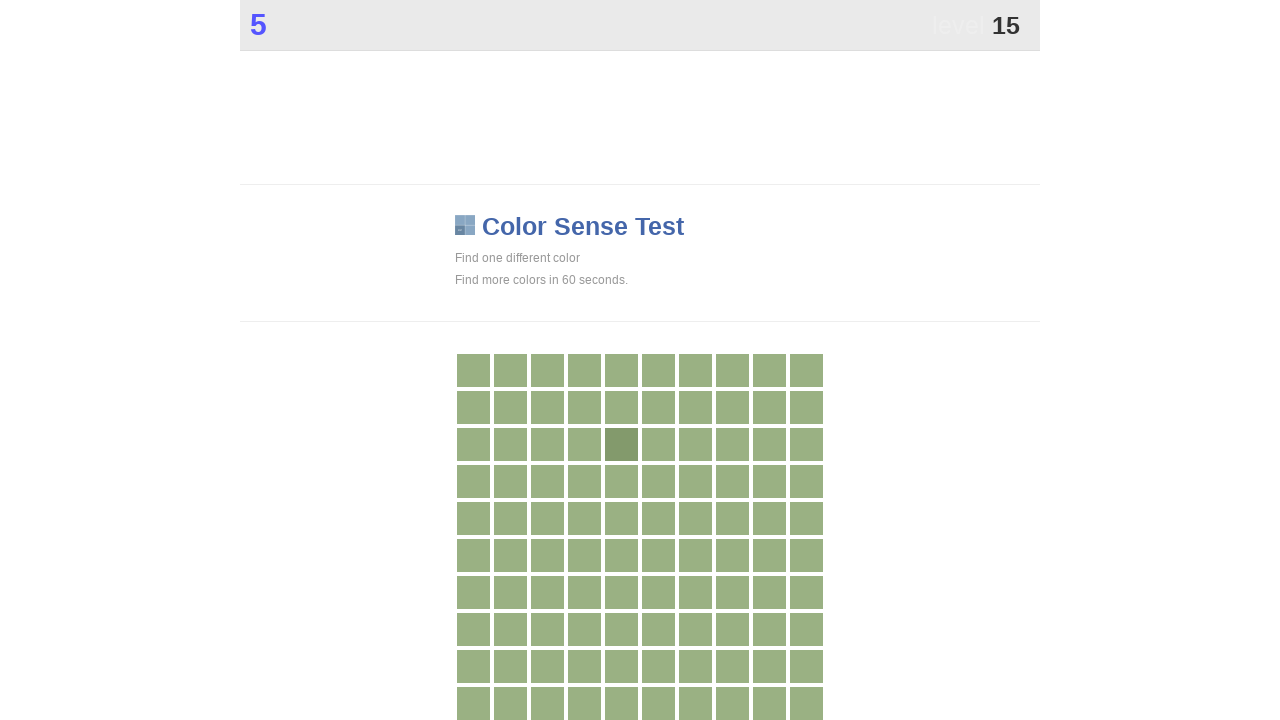

Retrieved all button elements from the game grid
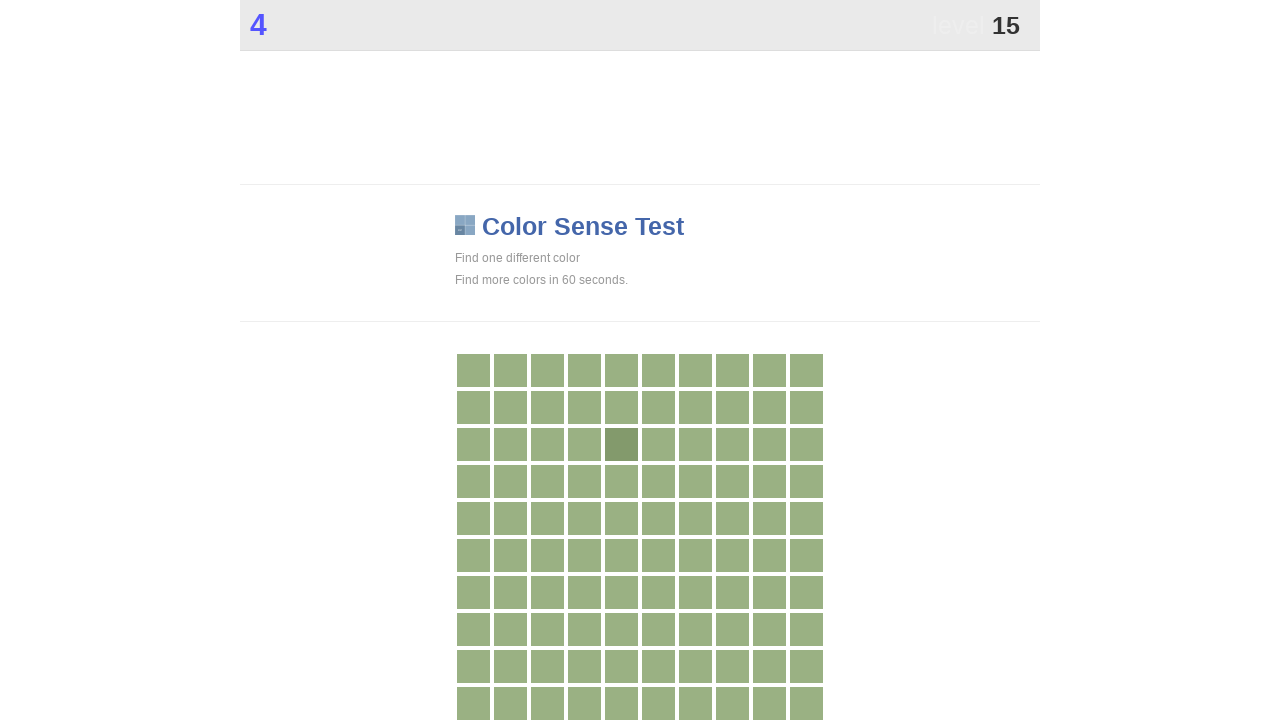

Extracted background colors from all buttons
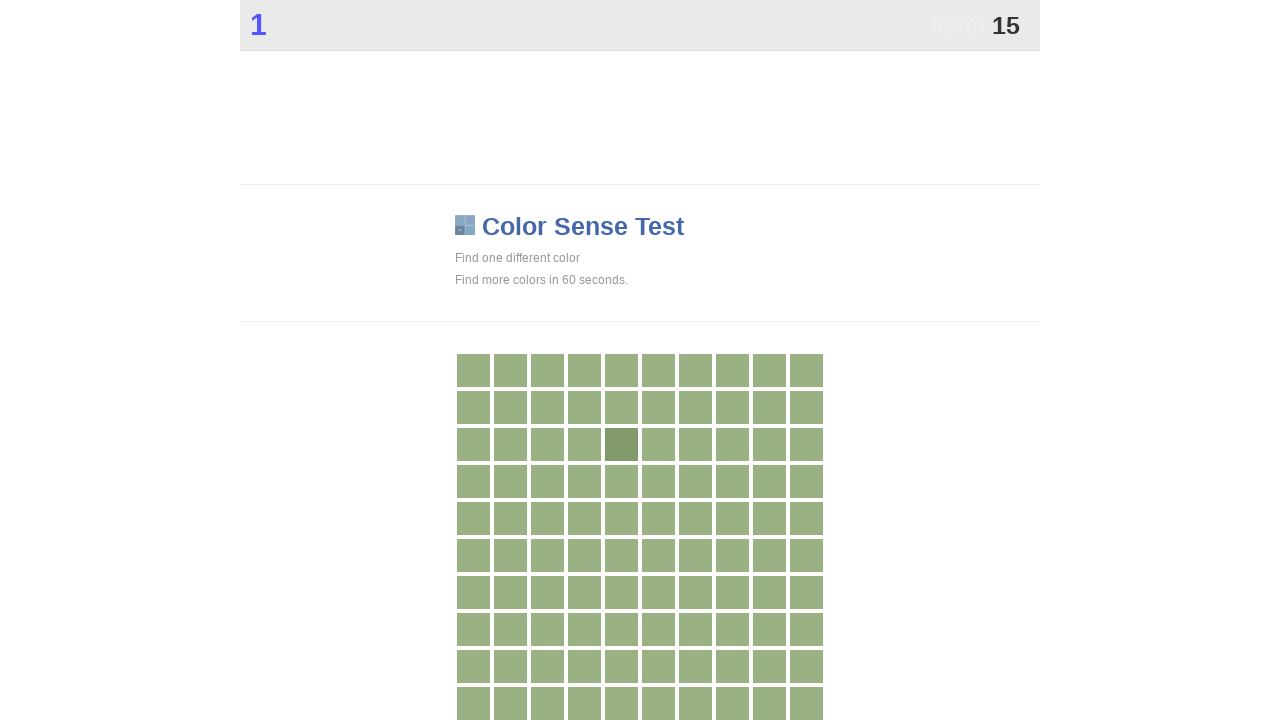

Counted color occurrences to find unique color
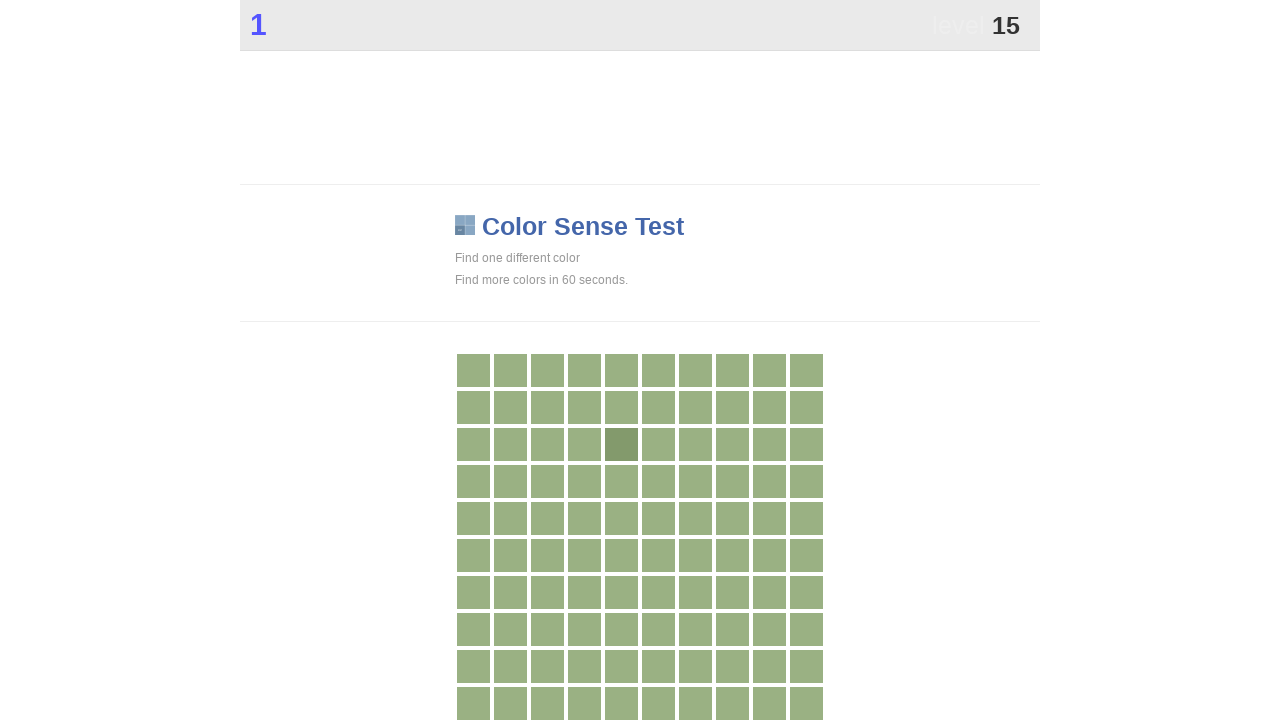

Identified unique color: rgb(131, 154, 108)
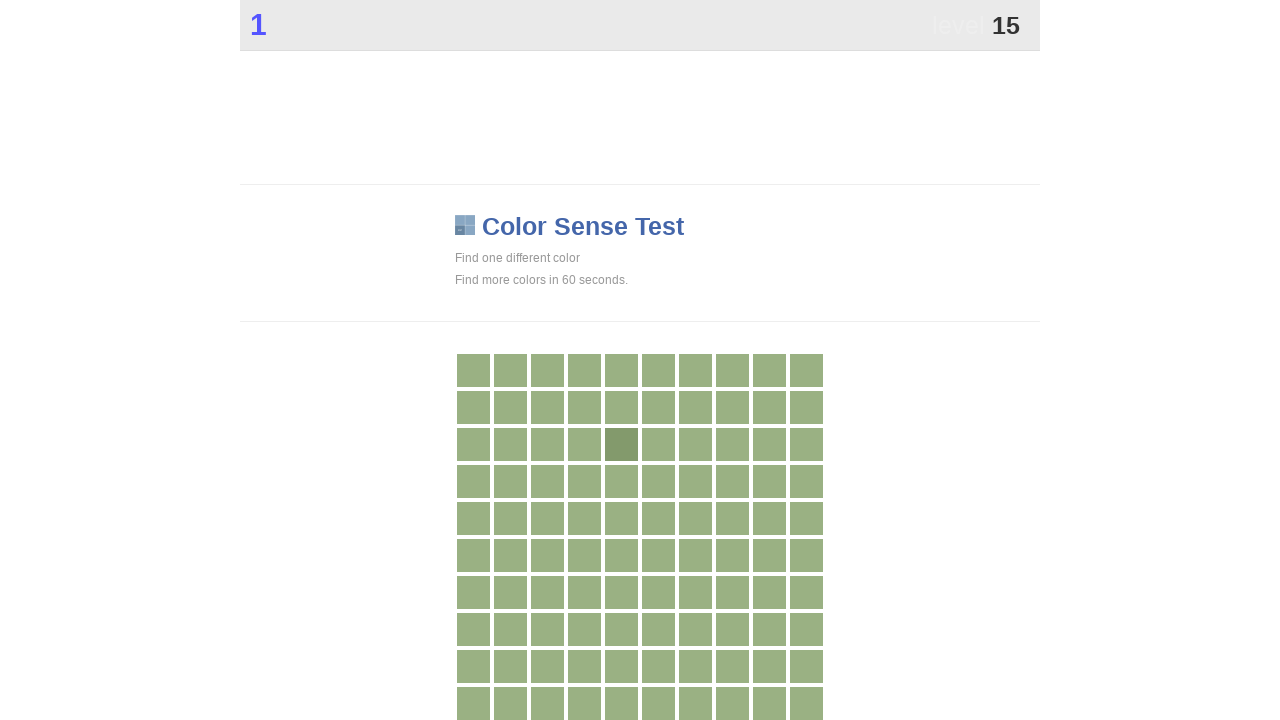

Clicked button with unique color at index 24
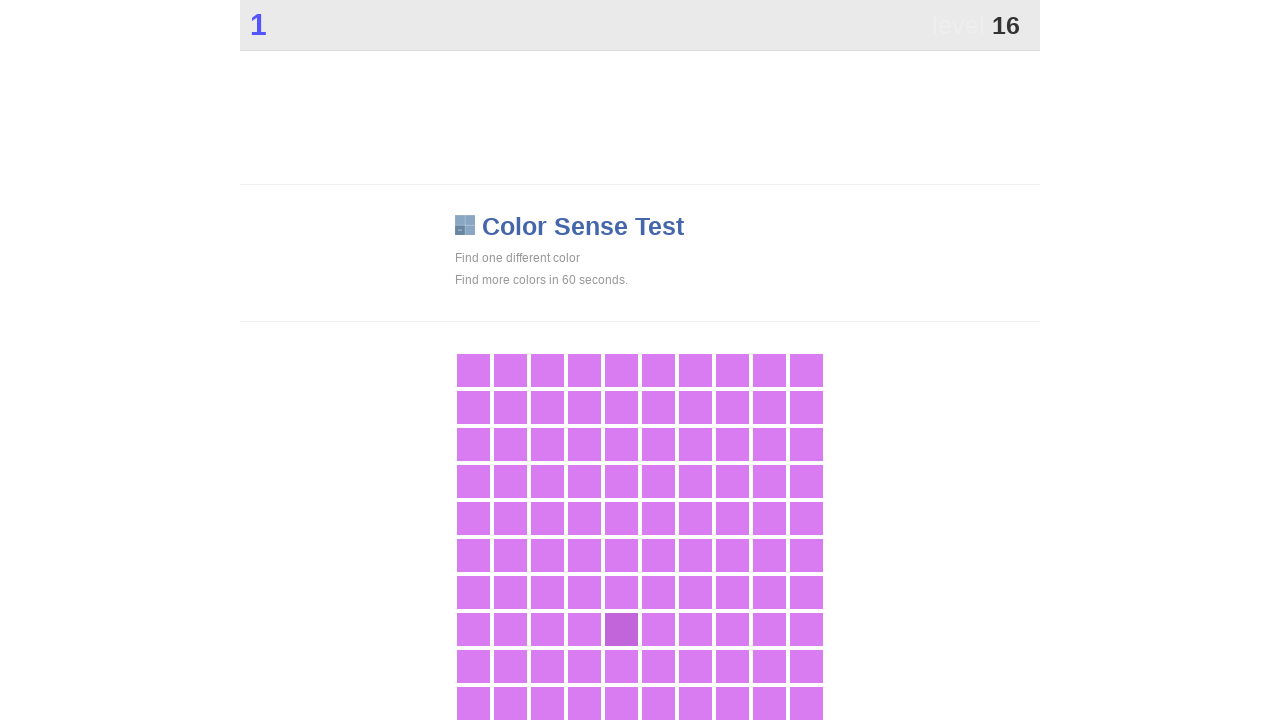

Waited 100ms for game to update
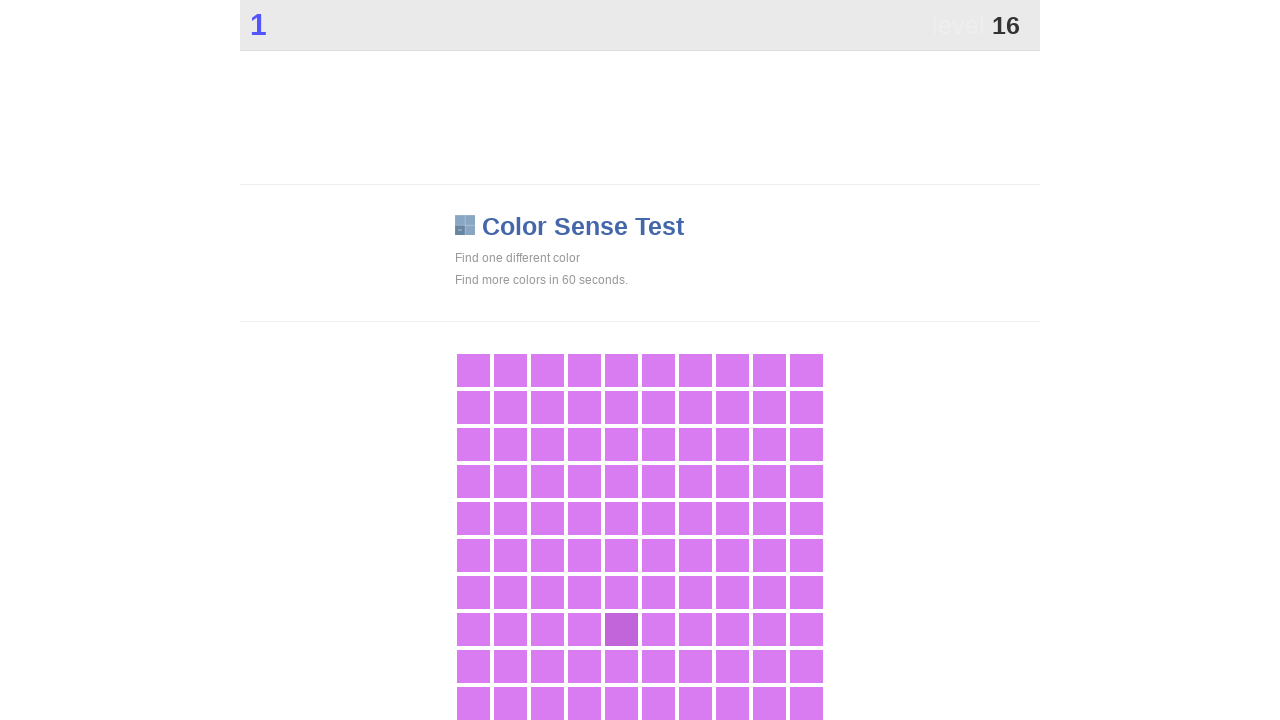

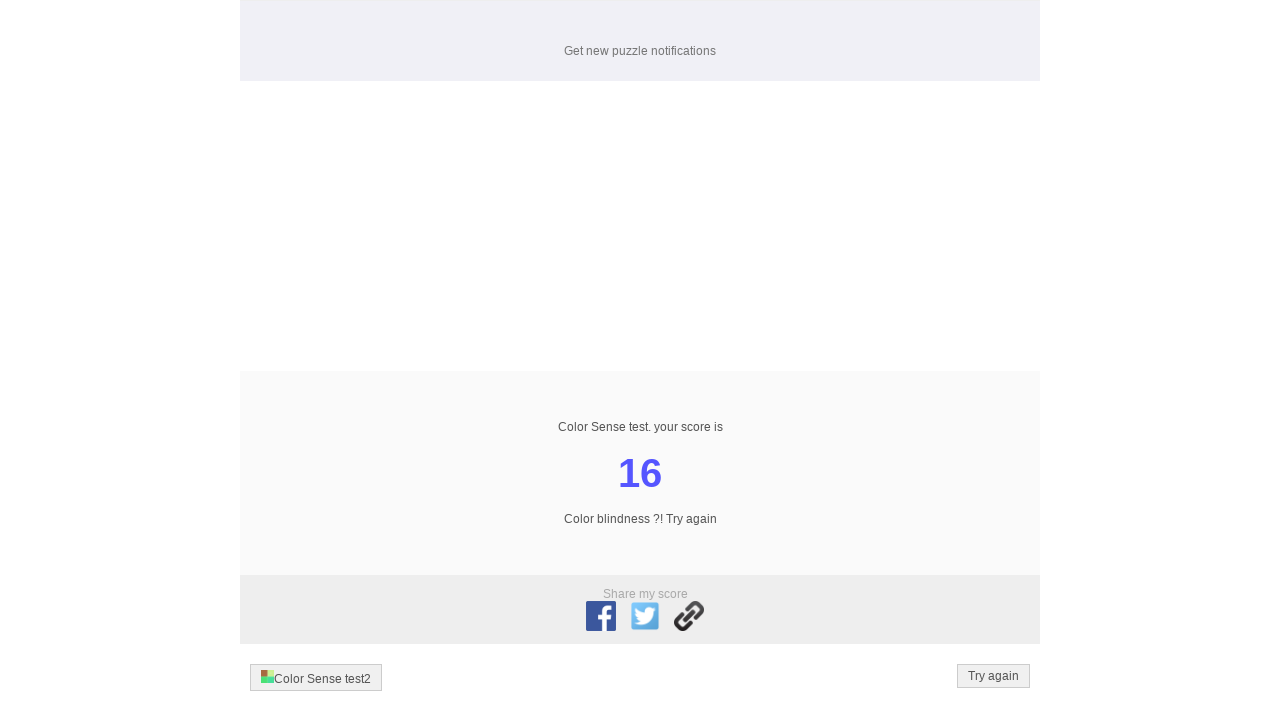